Tests filling a large form by entering text into all input fields and submitting the form via a button click

Starting URL: http://suninjuly.github.io/huge_form.html

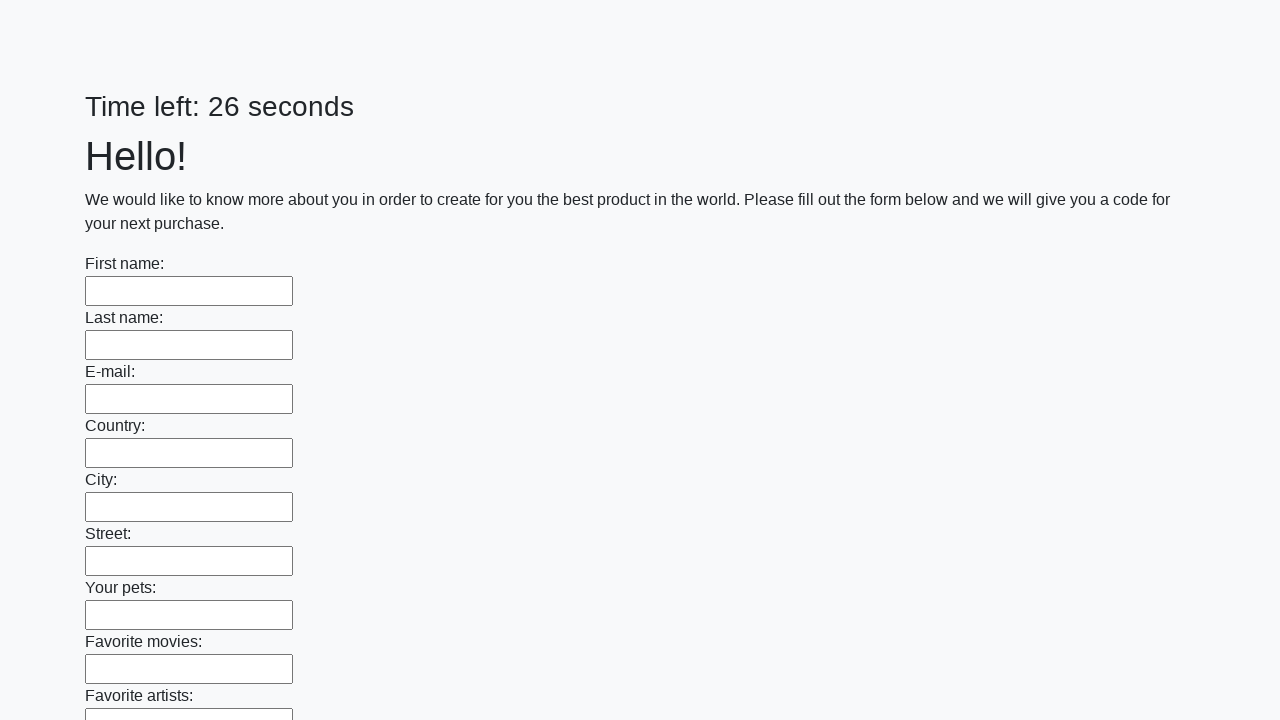

Navigated to huge form page
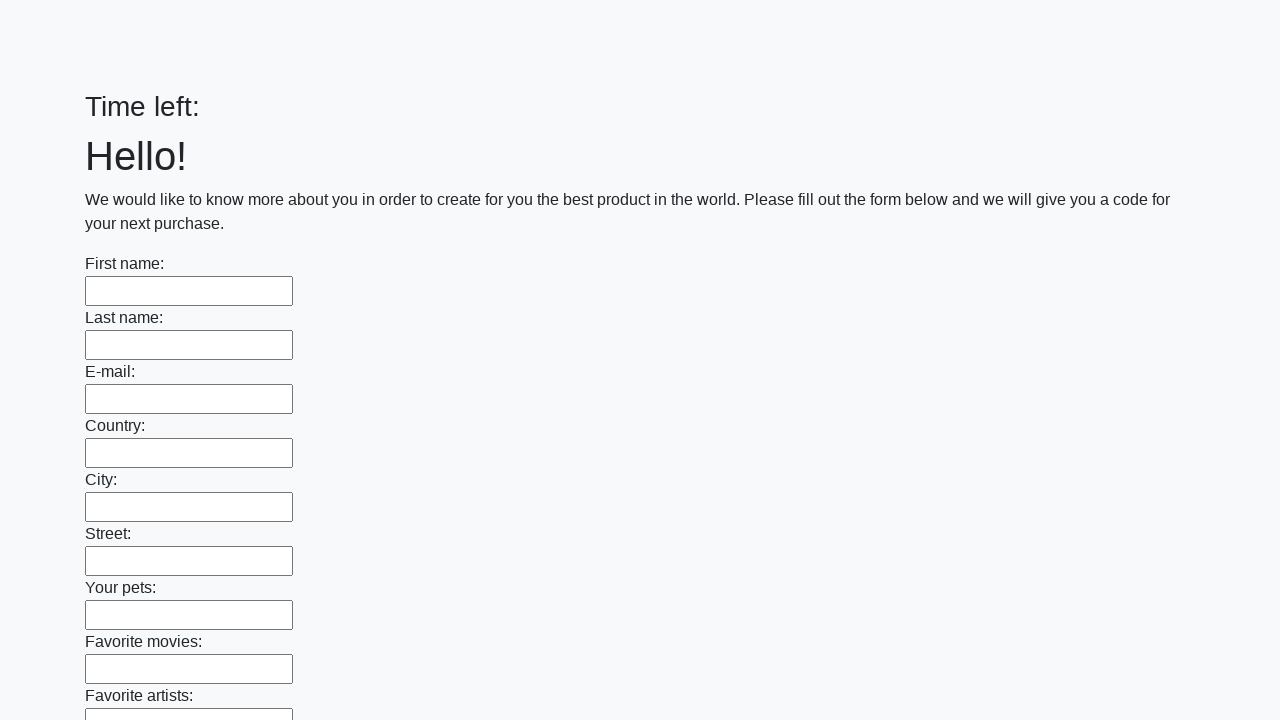

Filled input field with 'Мой ответ' on input >> nth=0
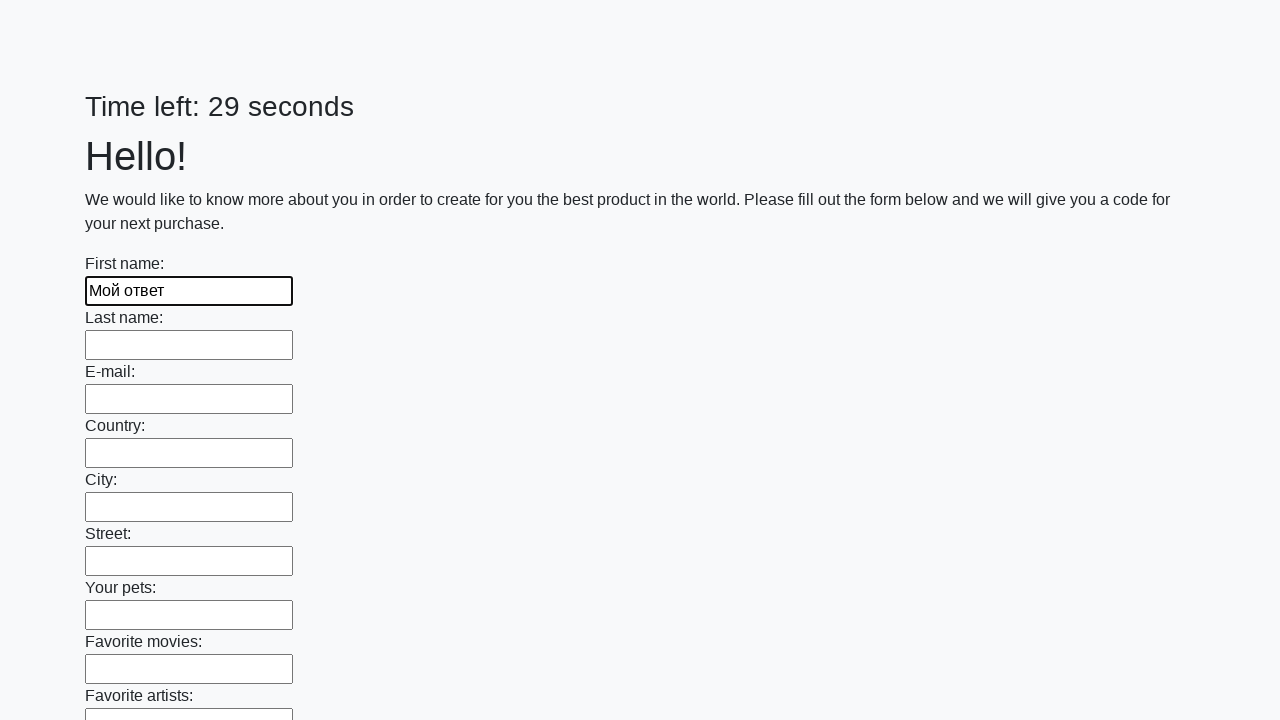

Filled input field with 'Мой ответ' on input >> nth=1
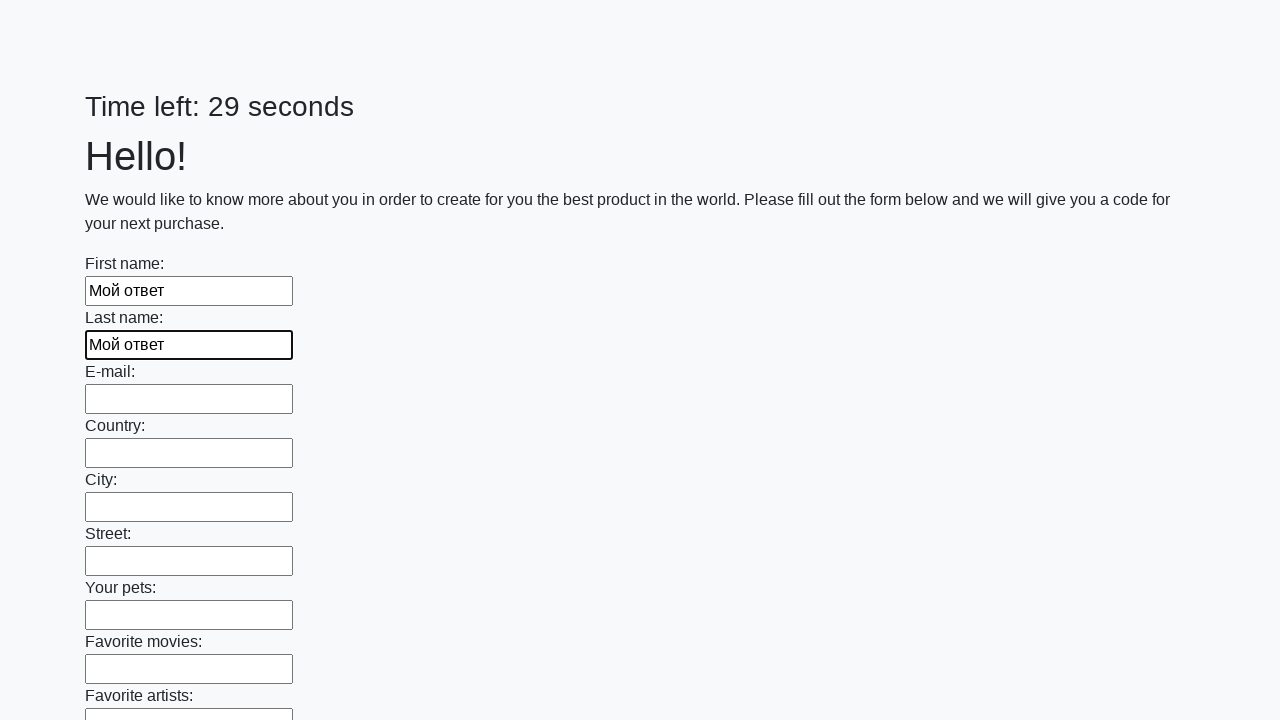

Filled input field with 'Мой ответ' on input >> nth=2
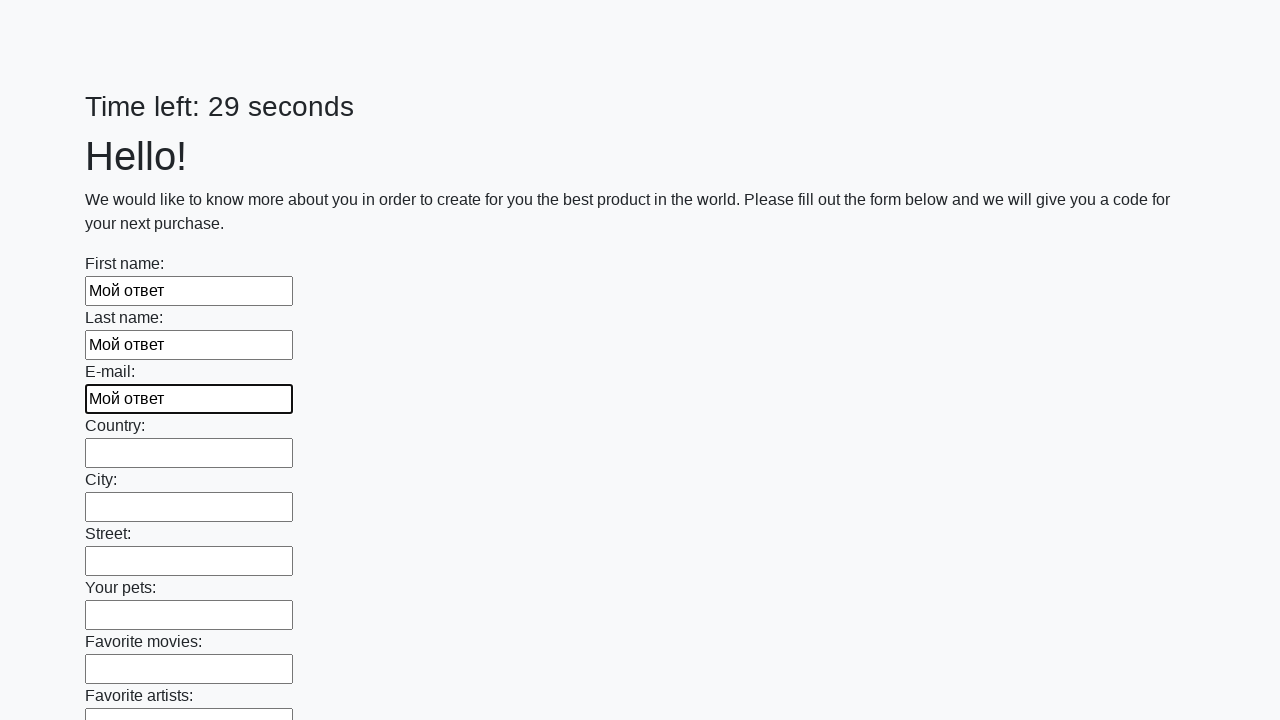

Filled input field with 'Мой ответ' on input >> nth=3
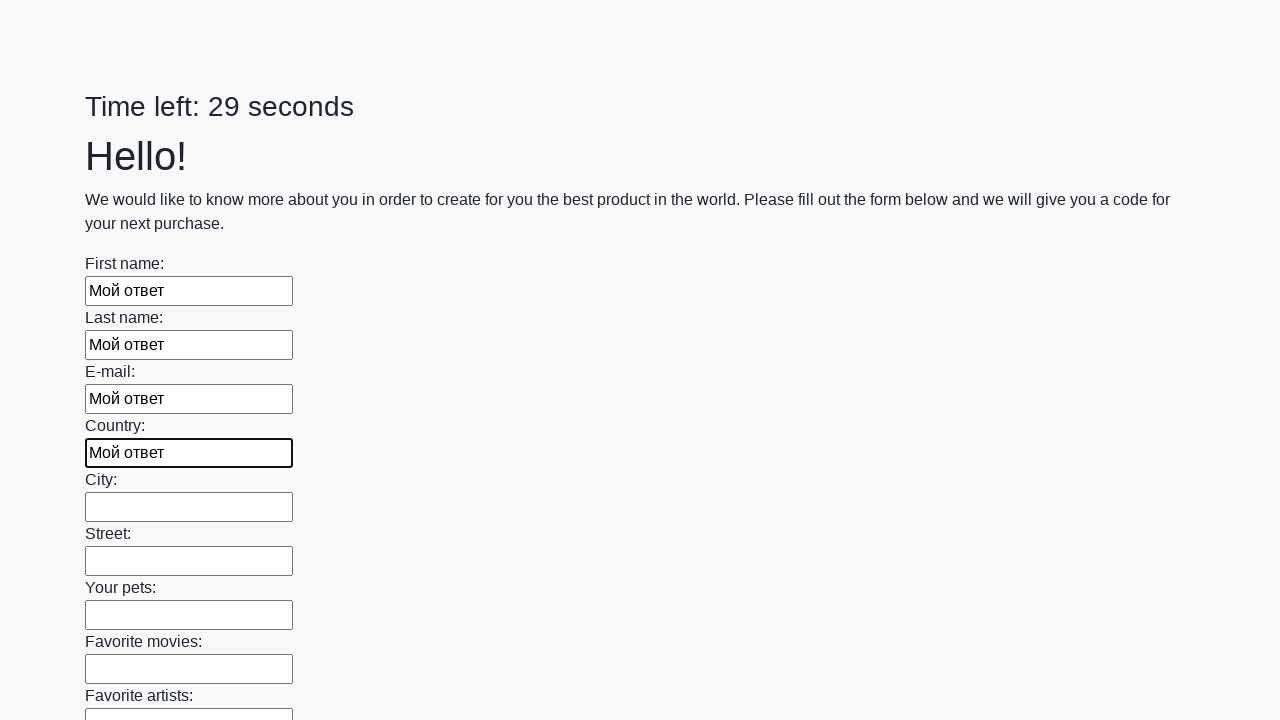

Filled input field with 'Мой ответ' on input >> nth=4
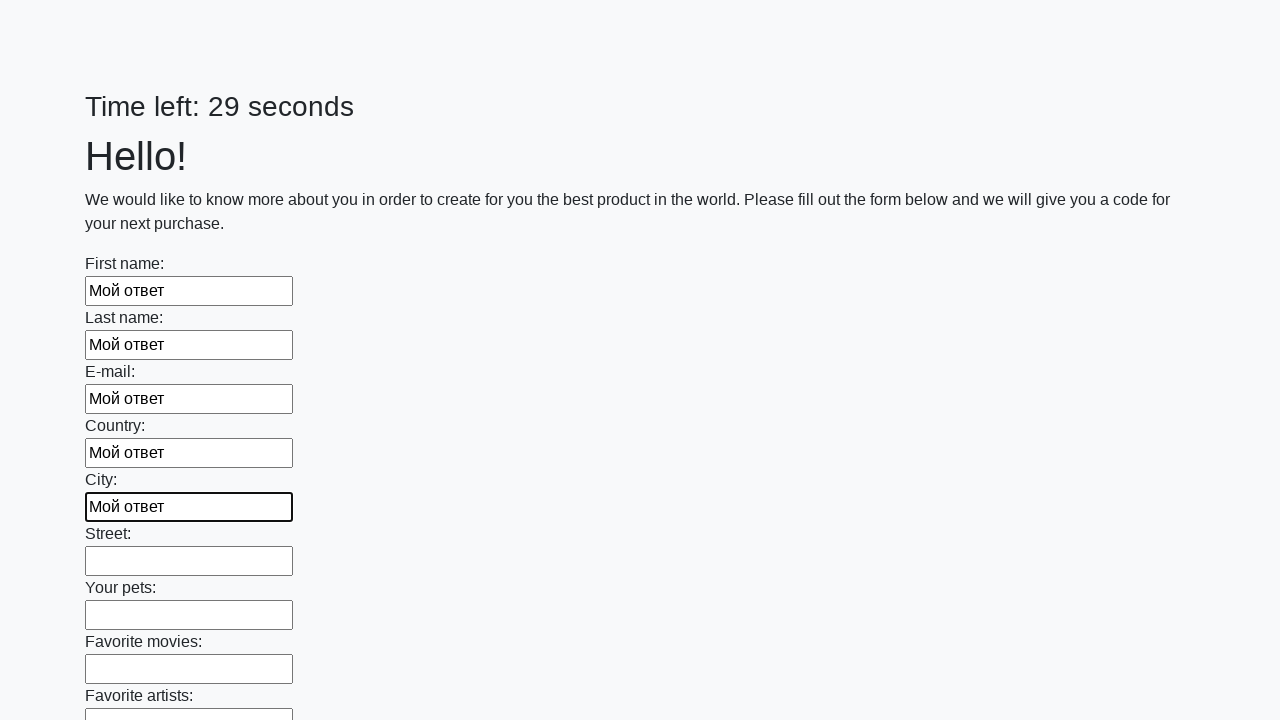

Filled input field with 'Мой ответ' on input >> nth=5
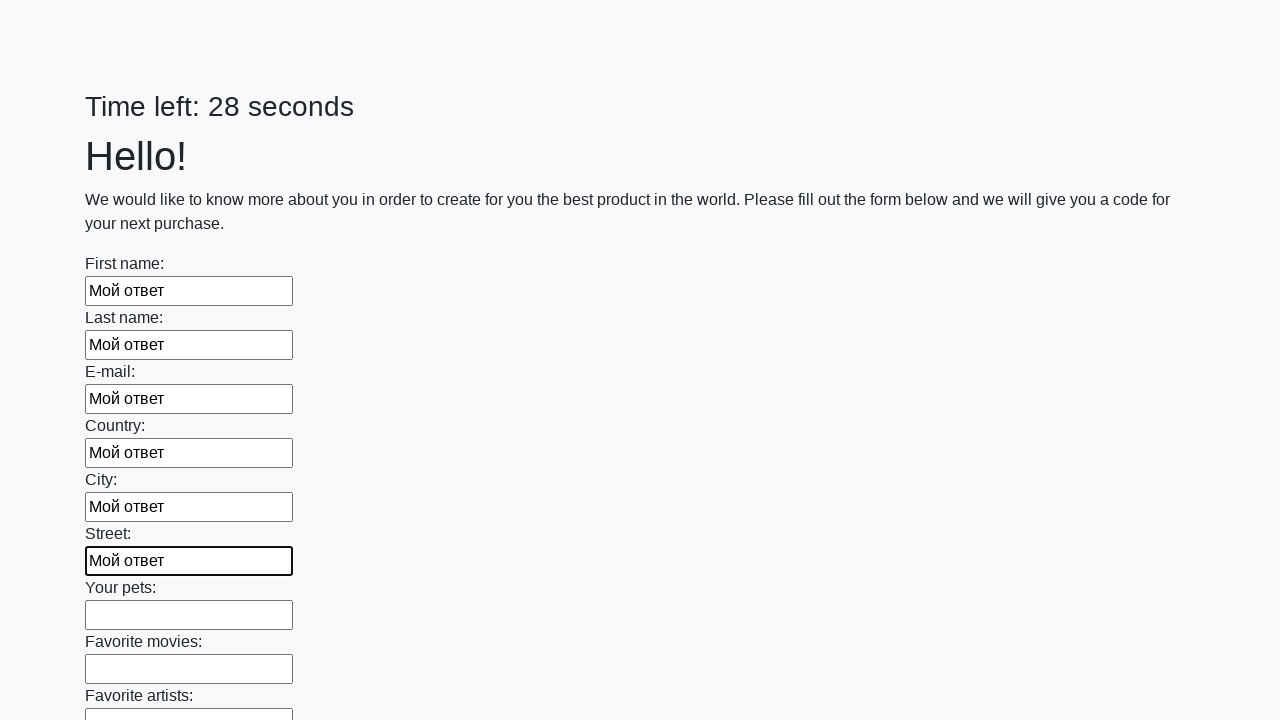

Filled input field with 'Мой ответ' on input >> nth=6
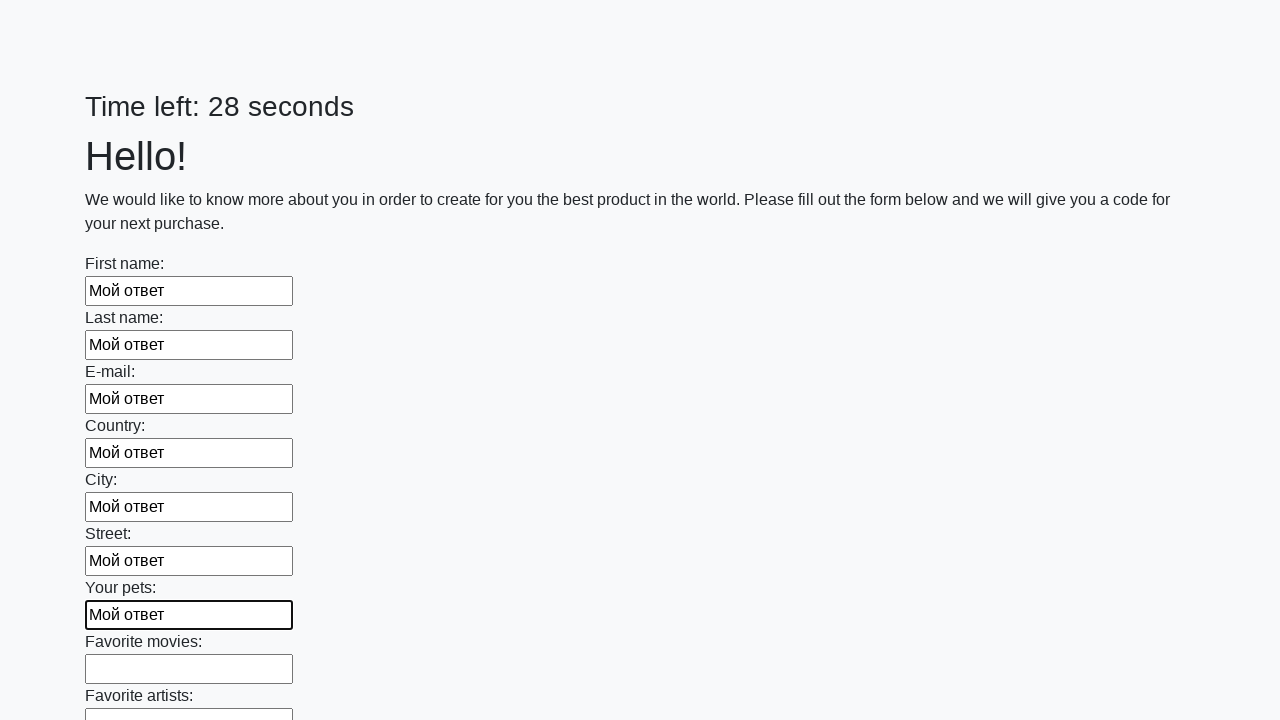

Filled input field with 'Мой ответ' on input >> nth=7
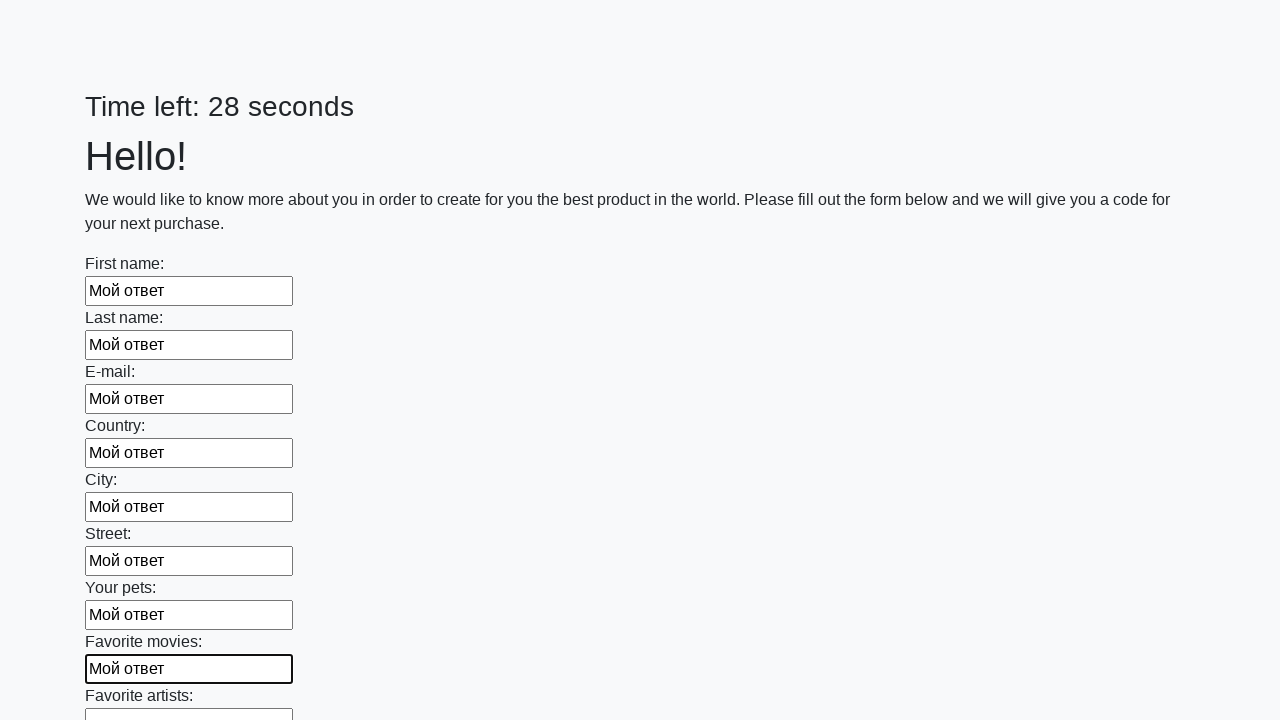

Filled input field with 'Мой ответ' on input >> nth=8
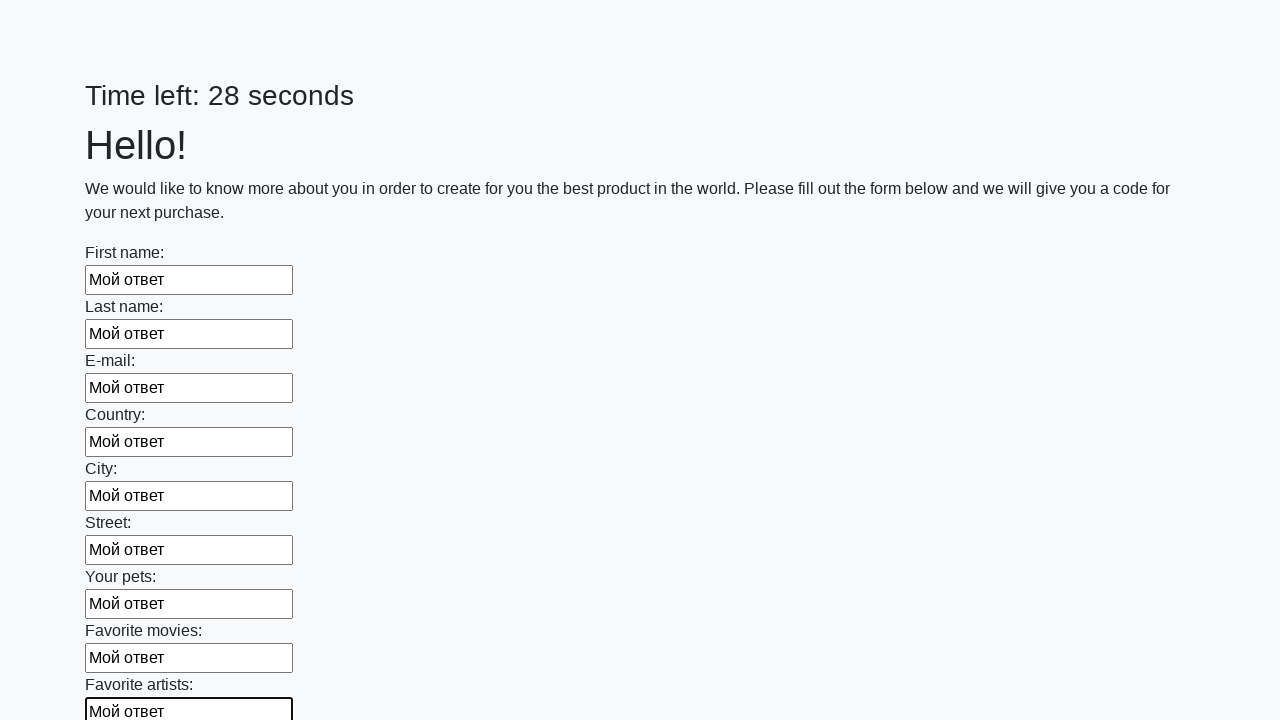

Filled input field with 'Мой ответ' on input >> nth=9
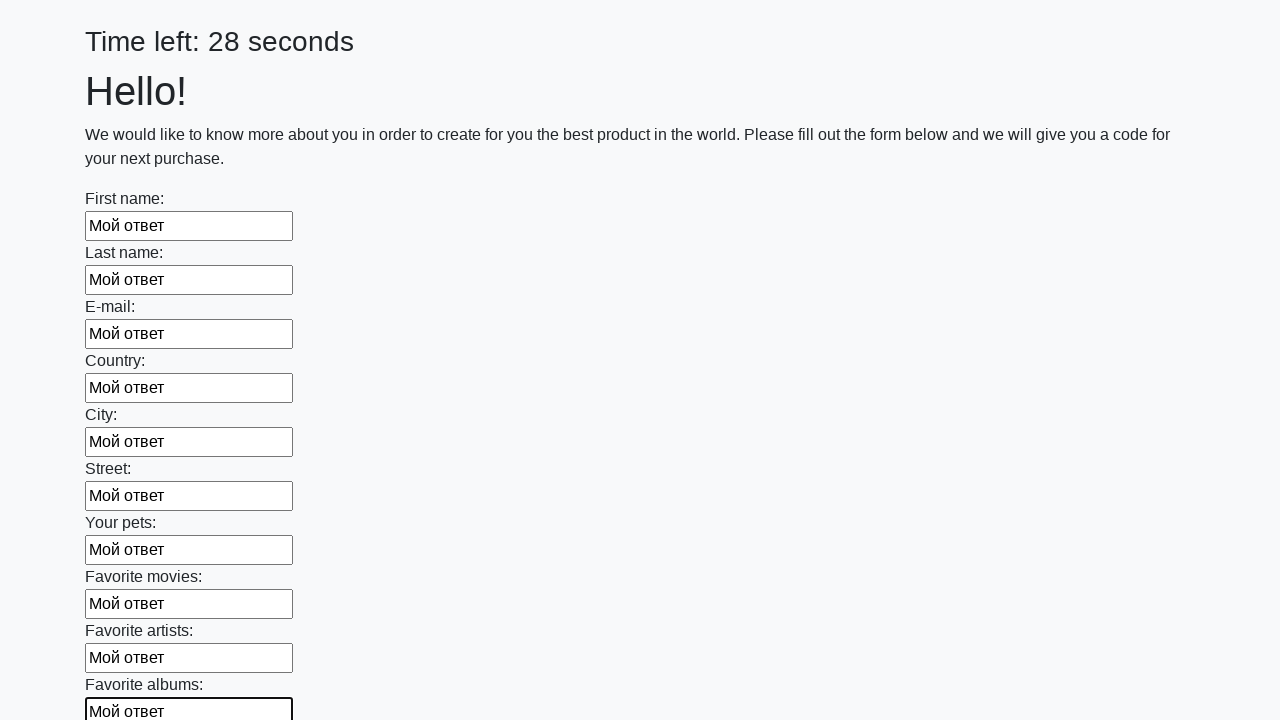

Filled input field with 'Мой ответ' on input >> nth=10
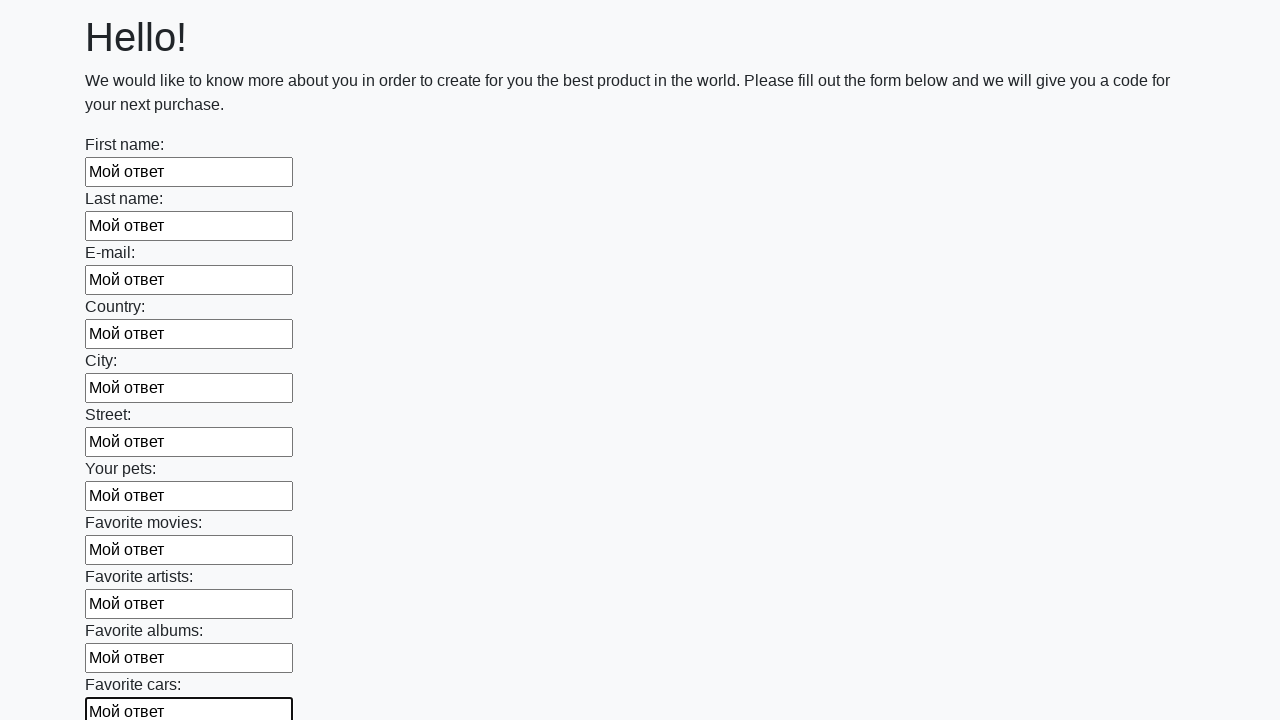

Filled input field with 'Мой ответ' on input >> nth=11
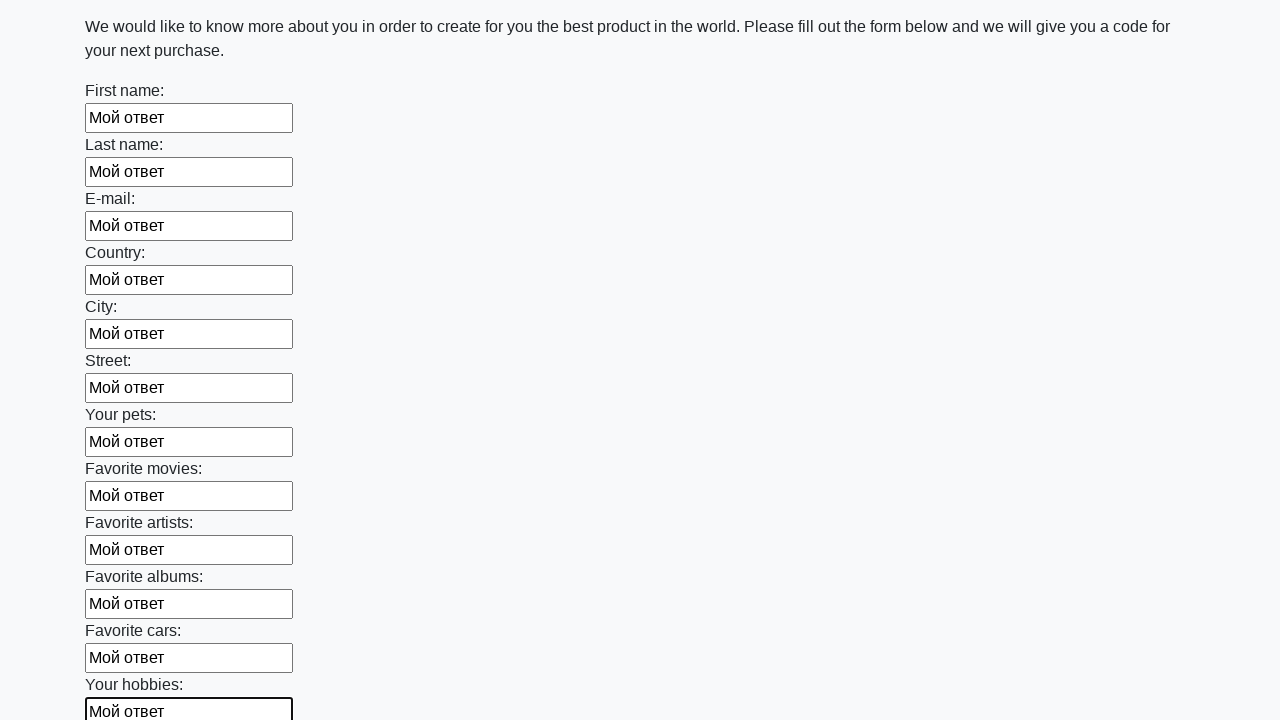

Filled input field with 'Мой ответ' on input >> nth=12
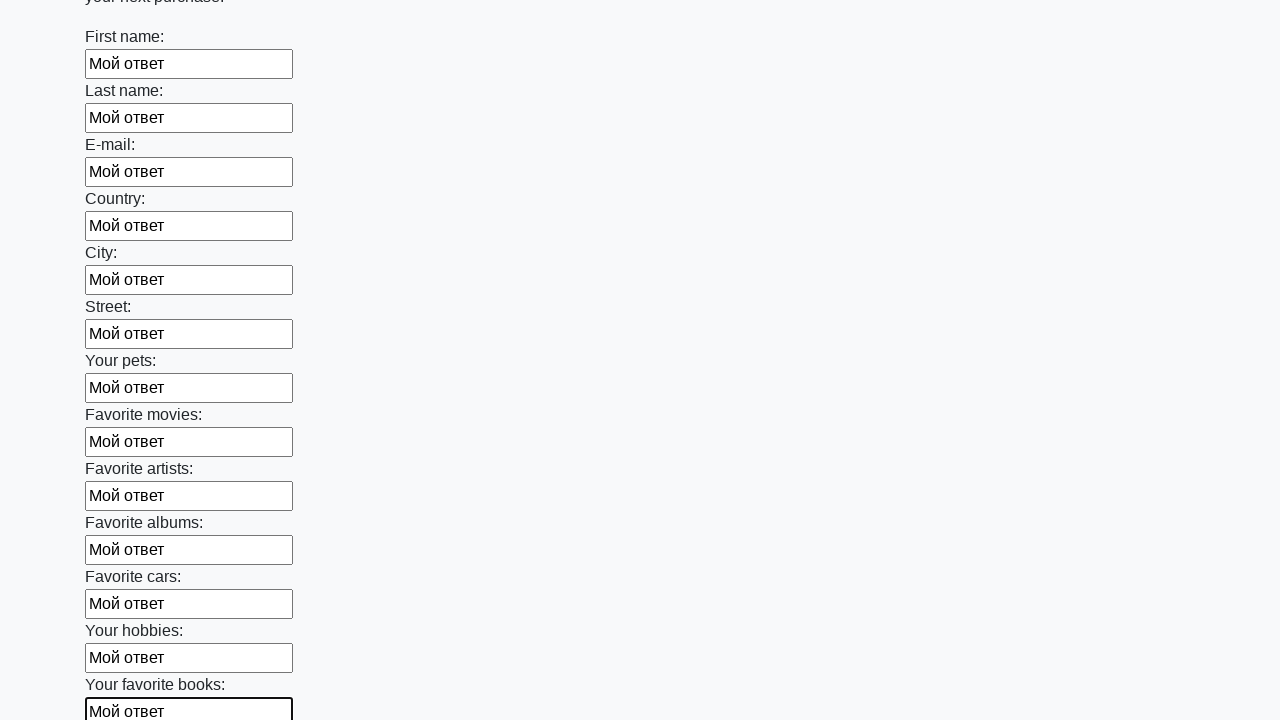

Filled input field with 'Мой ответ' on input >> nth=13
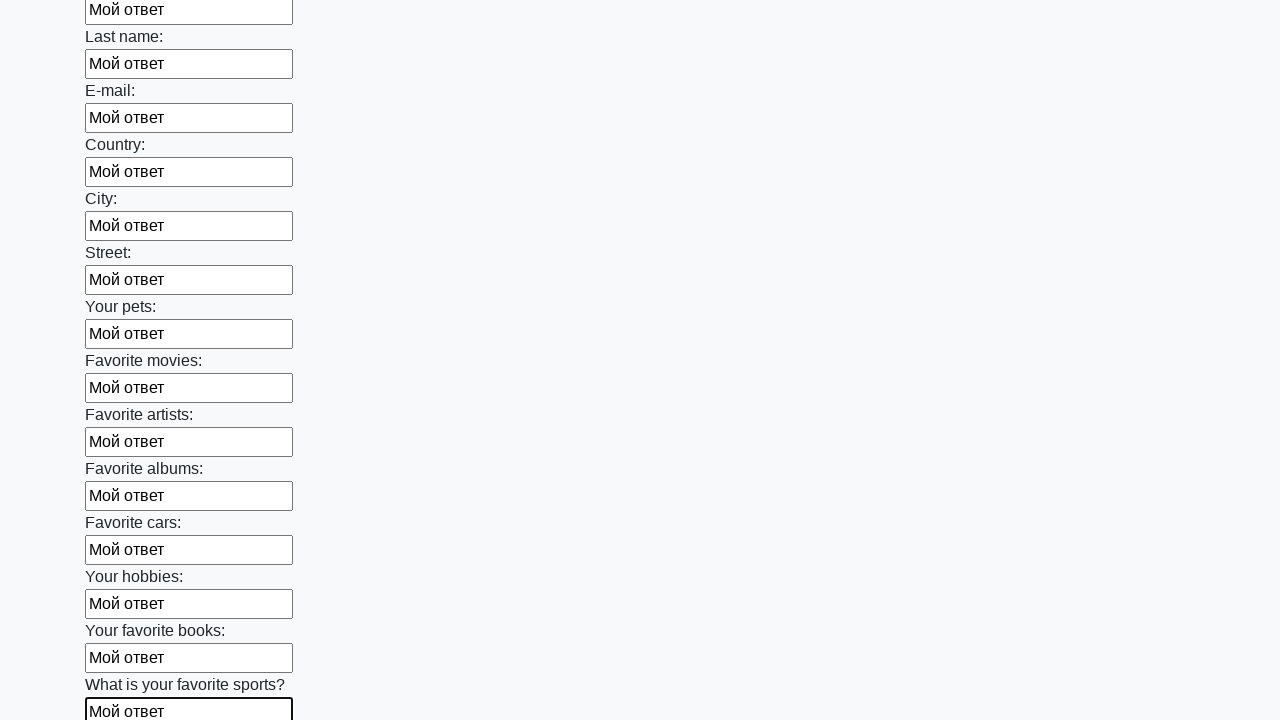

Filled input field with 'Мой ответ' on input >> nth=14
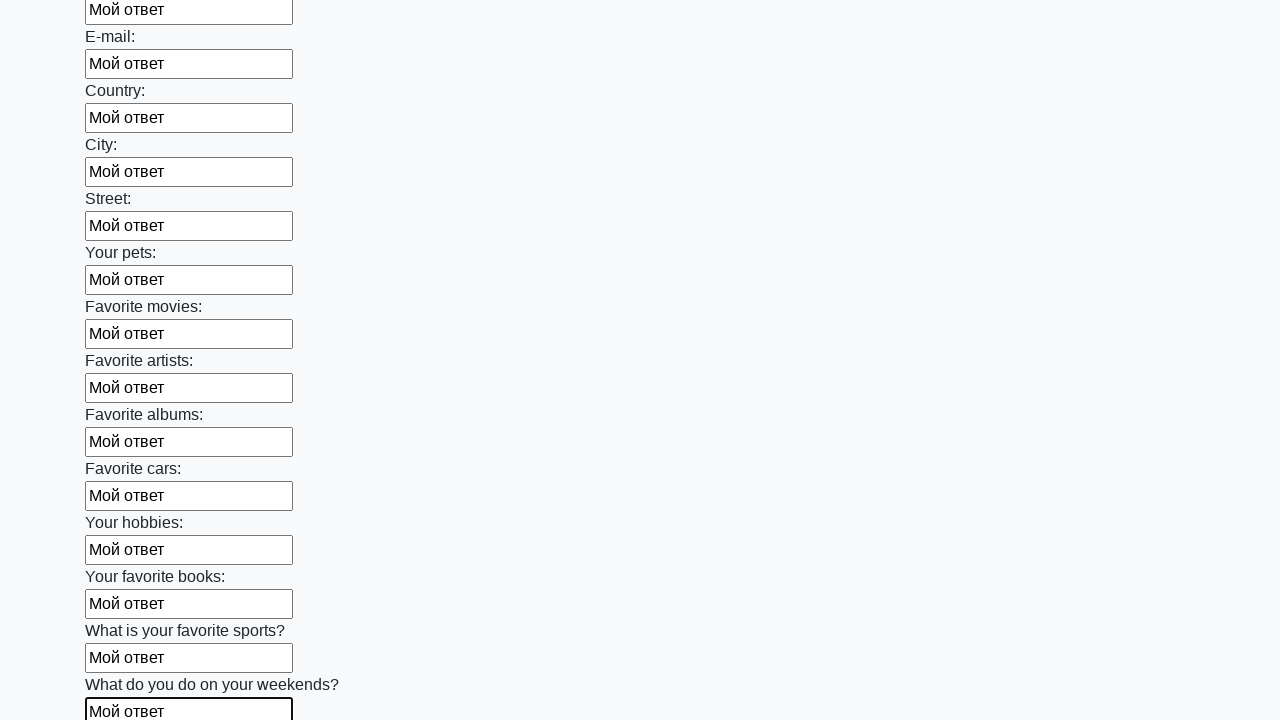

Filled input field with 'Мой ответ' on input >> nth=15
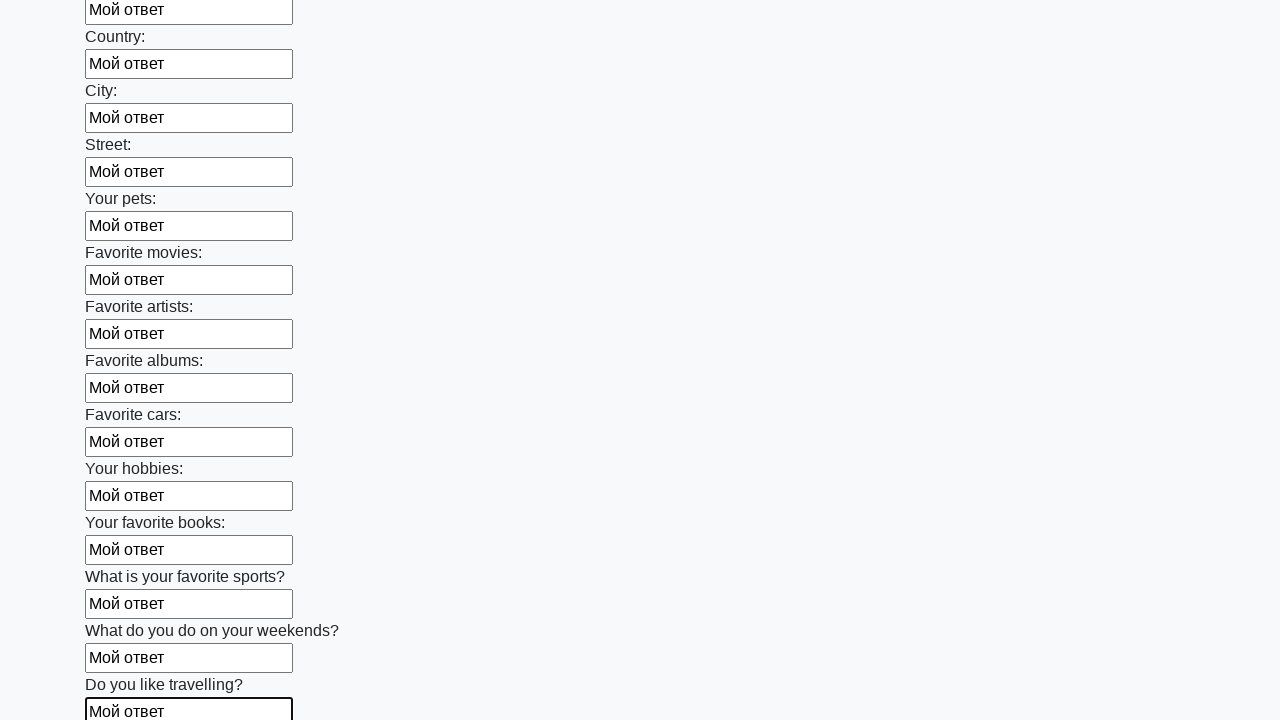

Filled input field with 'Мой ответ' on input >> nth=16
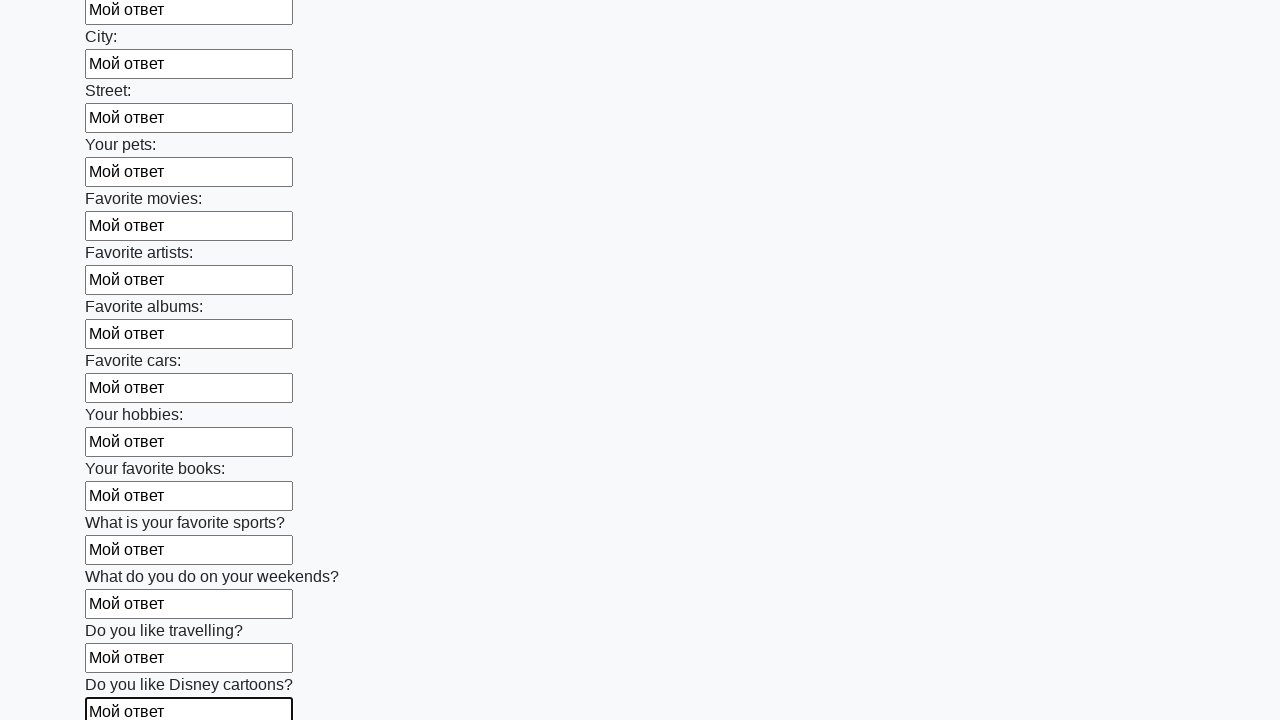

Filled input field with 'Мой ответ' on input >> nth=17
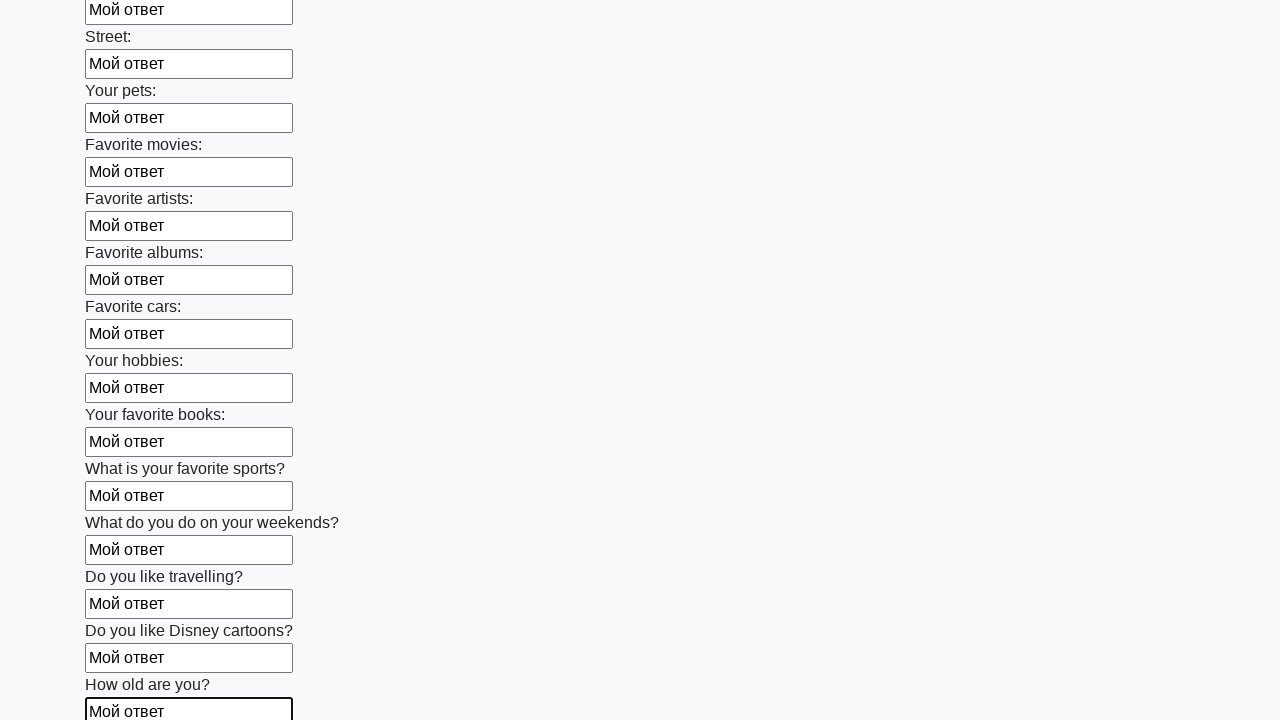

Filled input field with 'Мой ответ' on input >> nth=18
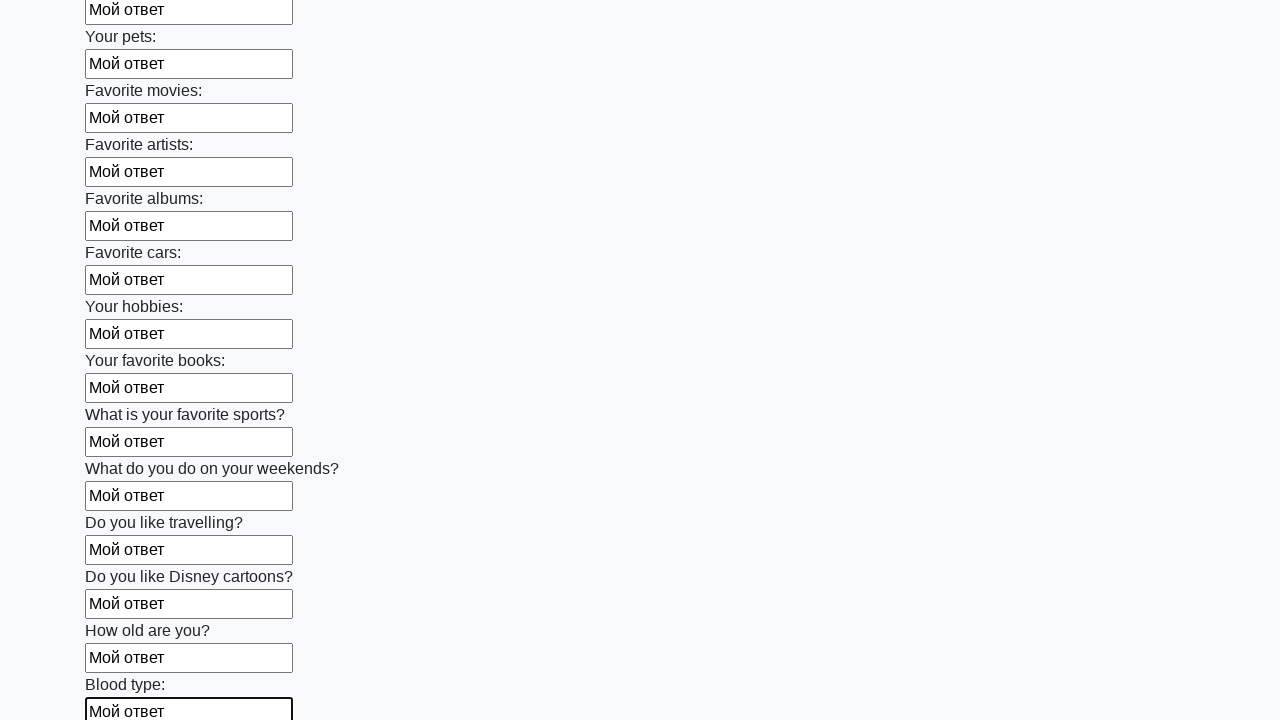

Filled input field with 'Мой ответ' on input >> nth=19
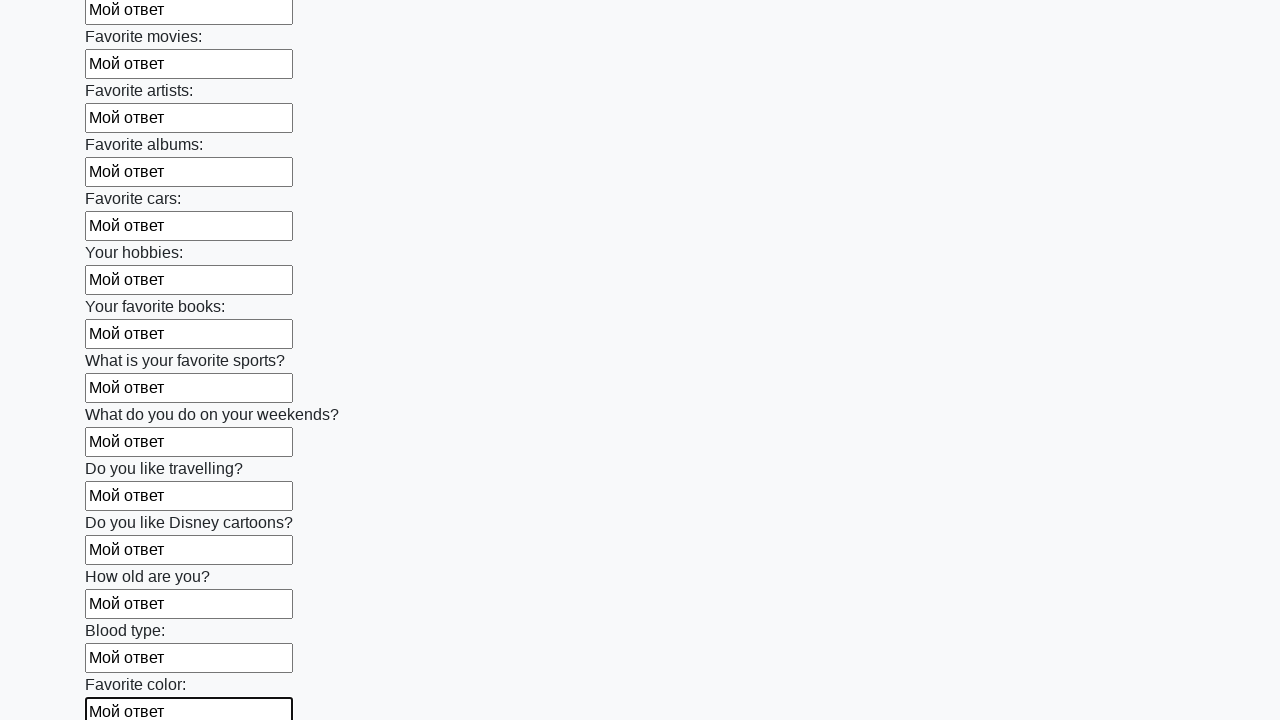

Filled input field with 'Мой ответ' on input >> nth=20
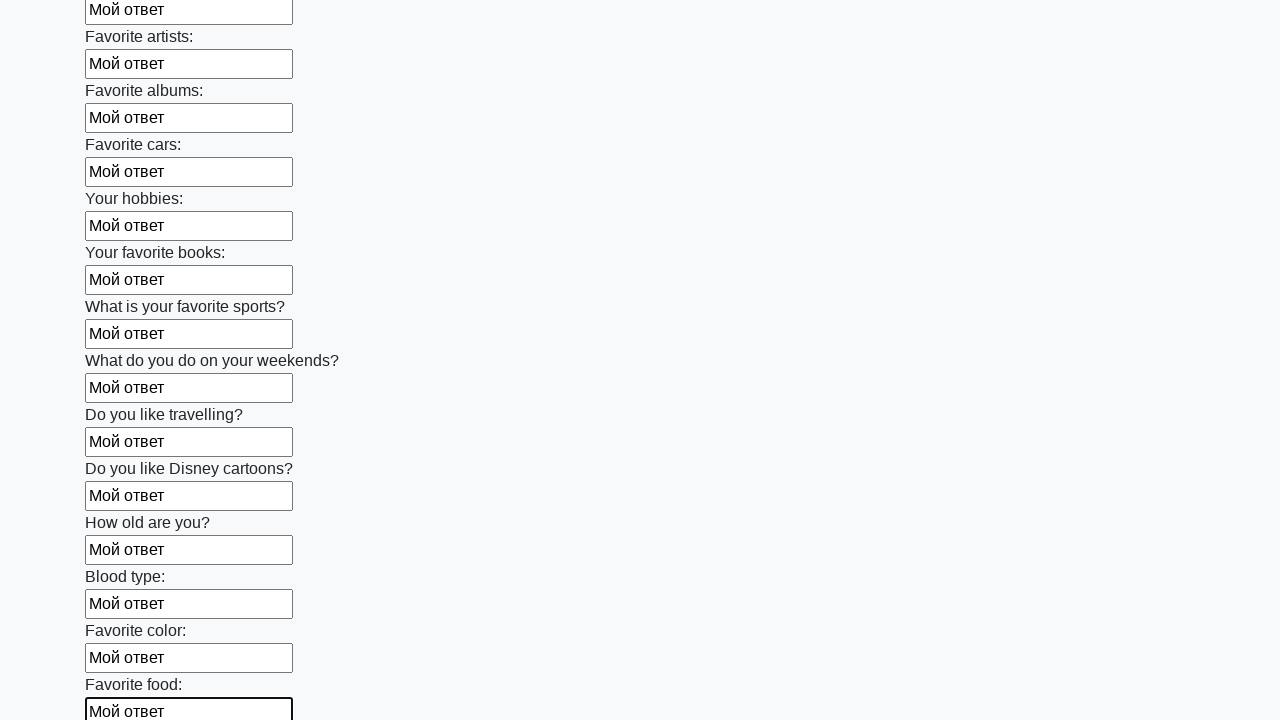

Filled input field with 'Мой ответ' on input >> nth=21
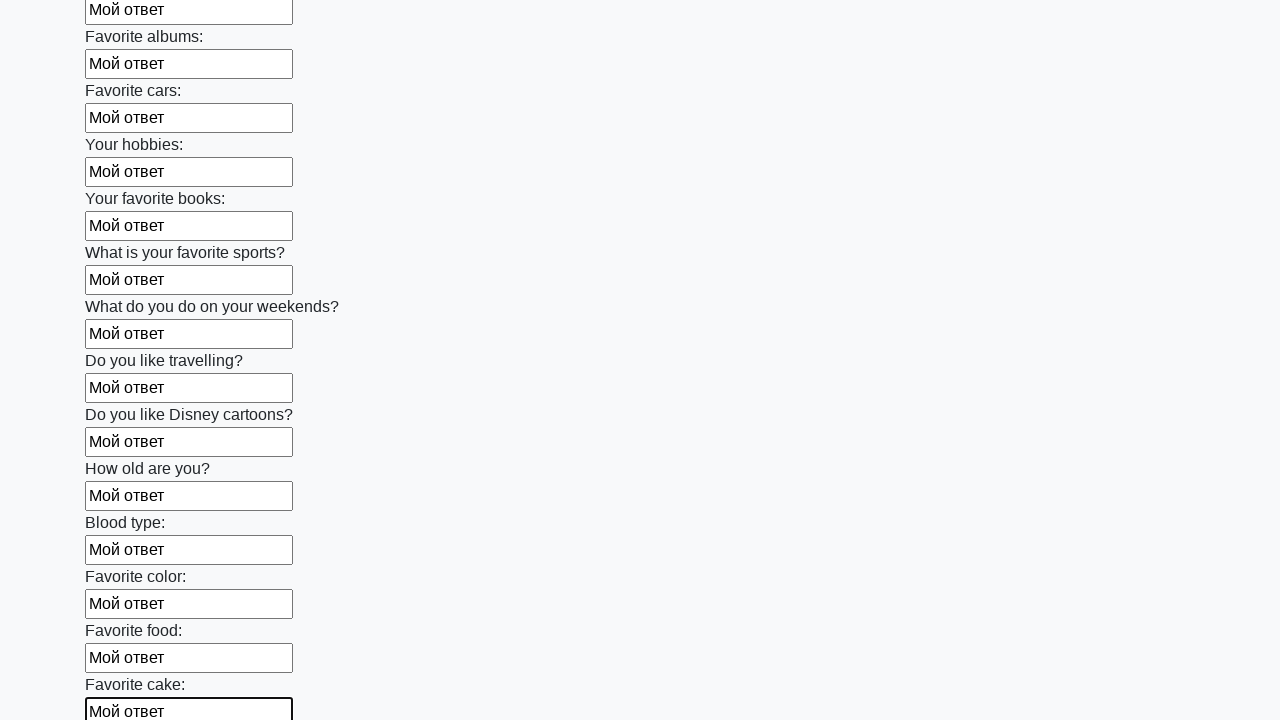

Filled input field with 'Мой ответ' on input >> nth=22
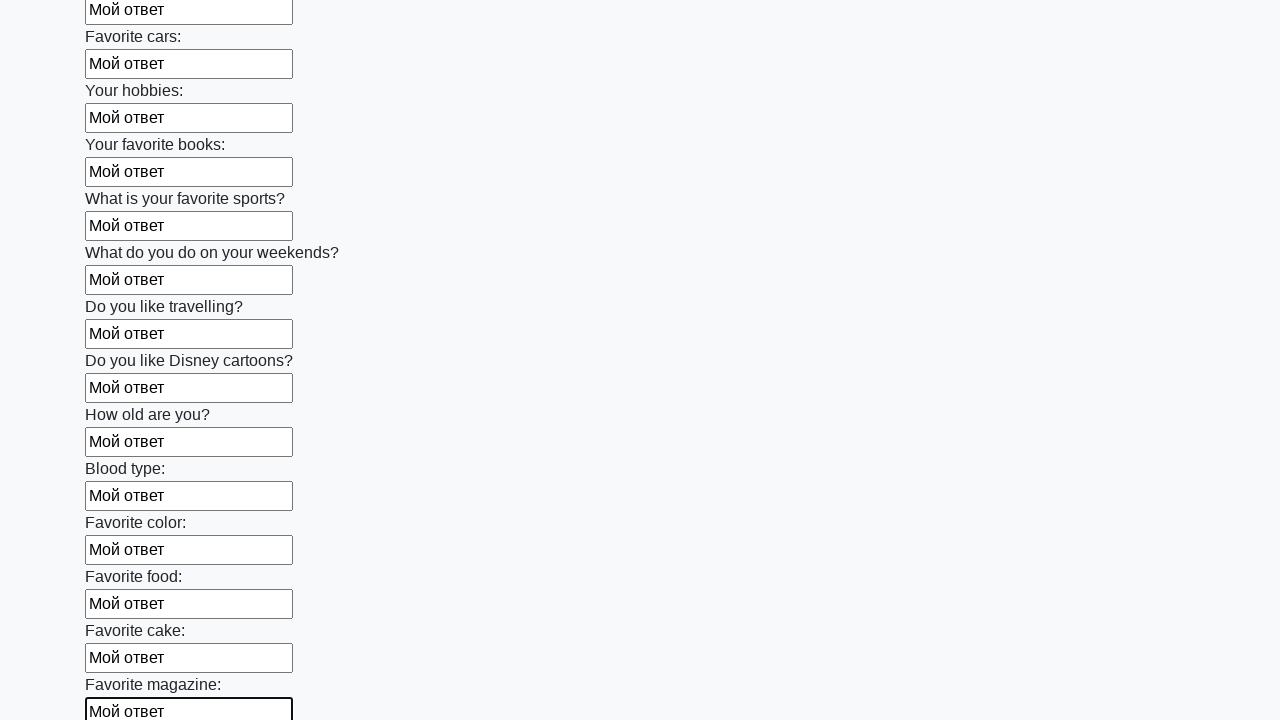

Filled input field with 'Мой ответ' on input >> nth=23
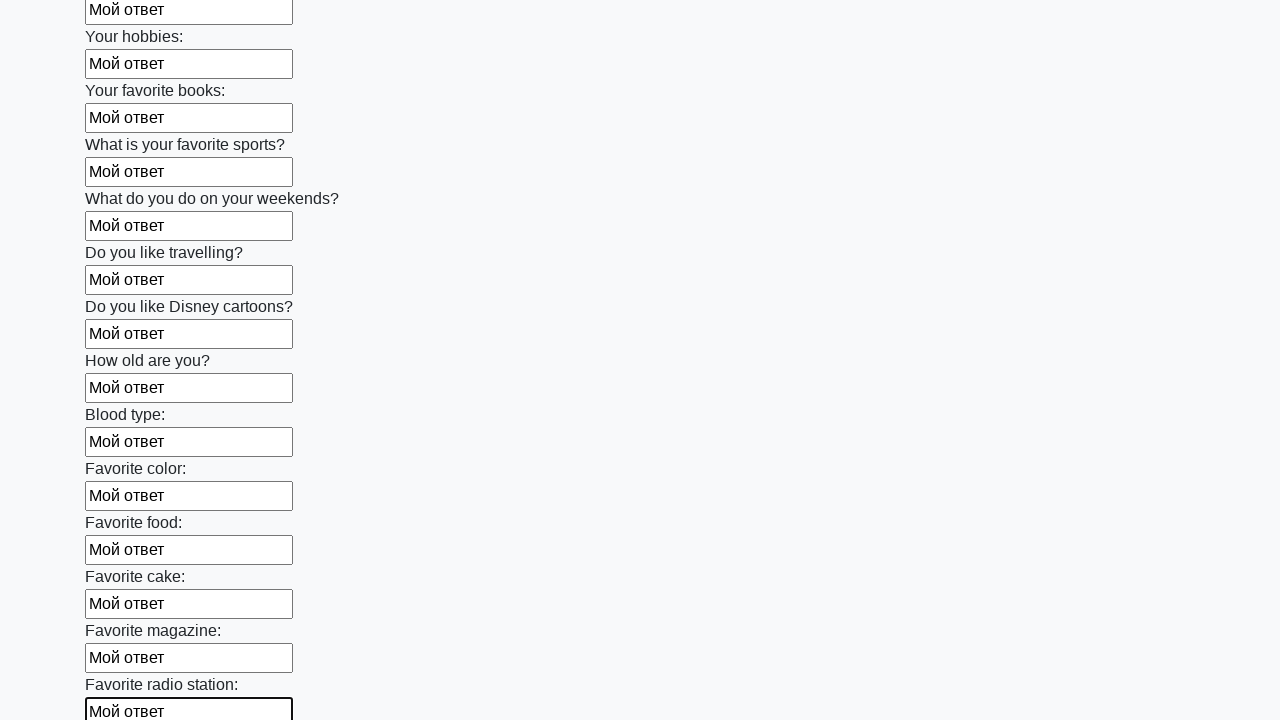

Filled input field with 'Мой ответ' on input >> nth=24
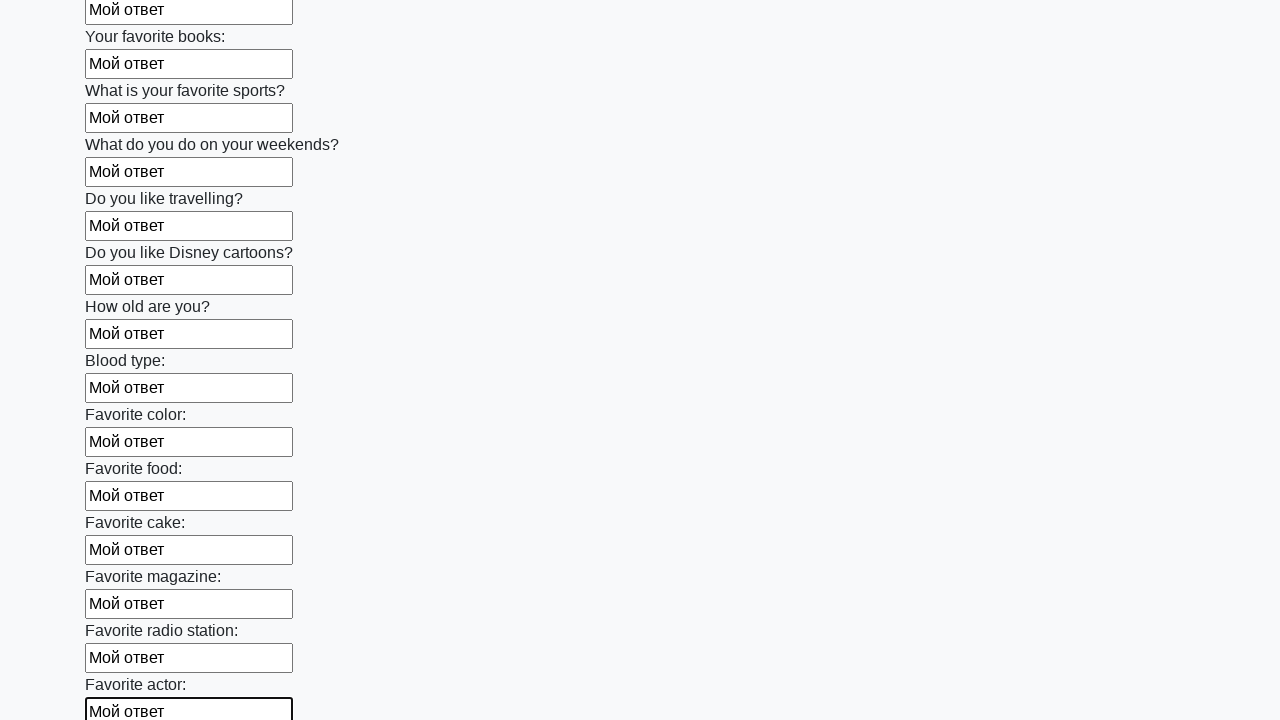

Filled input field with 'Мой ответ' on input >> nth=25
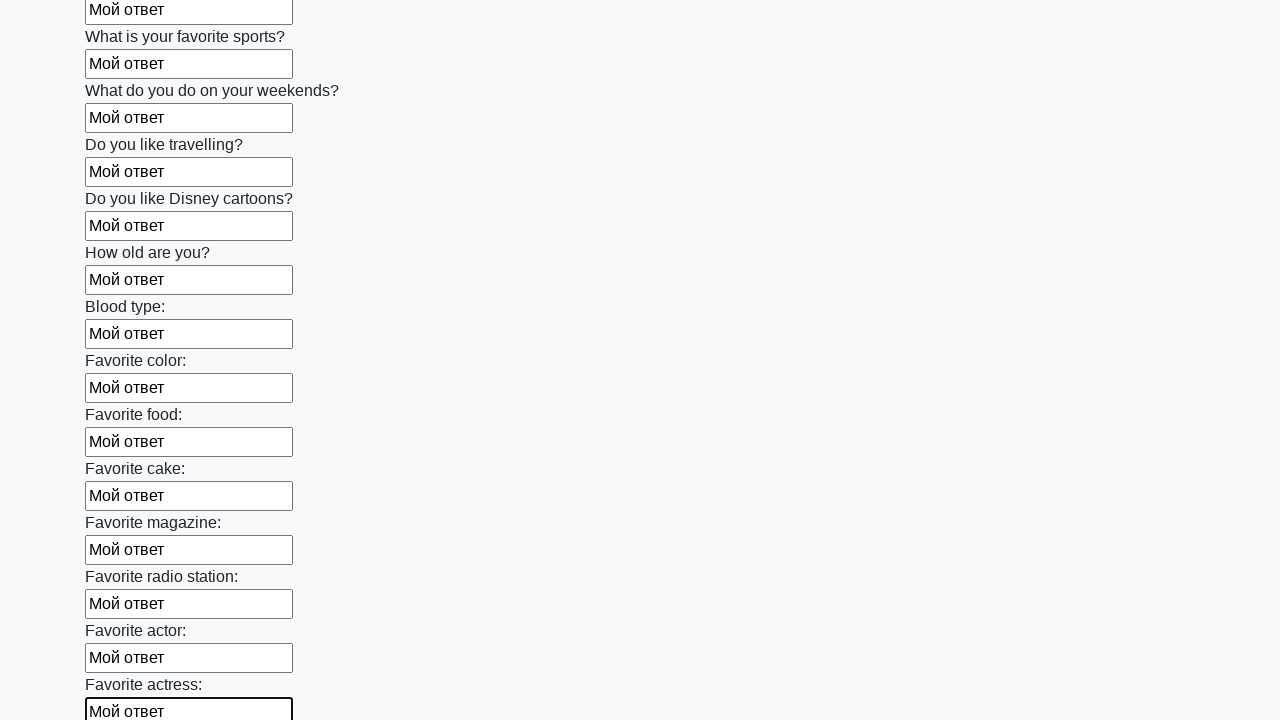

Filled input field with 'Мой ответ' on input >> nth=26
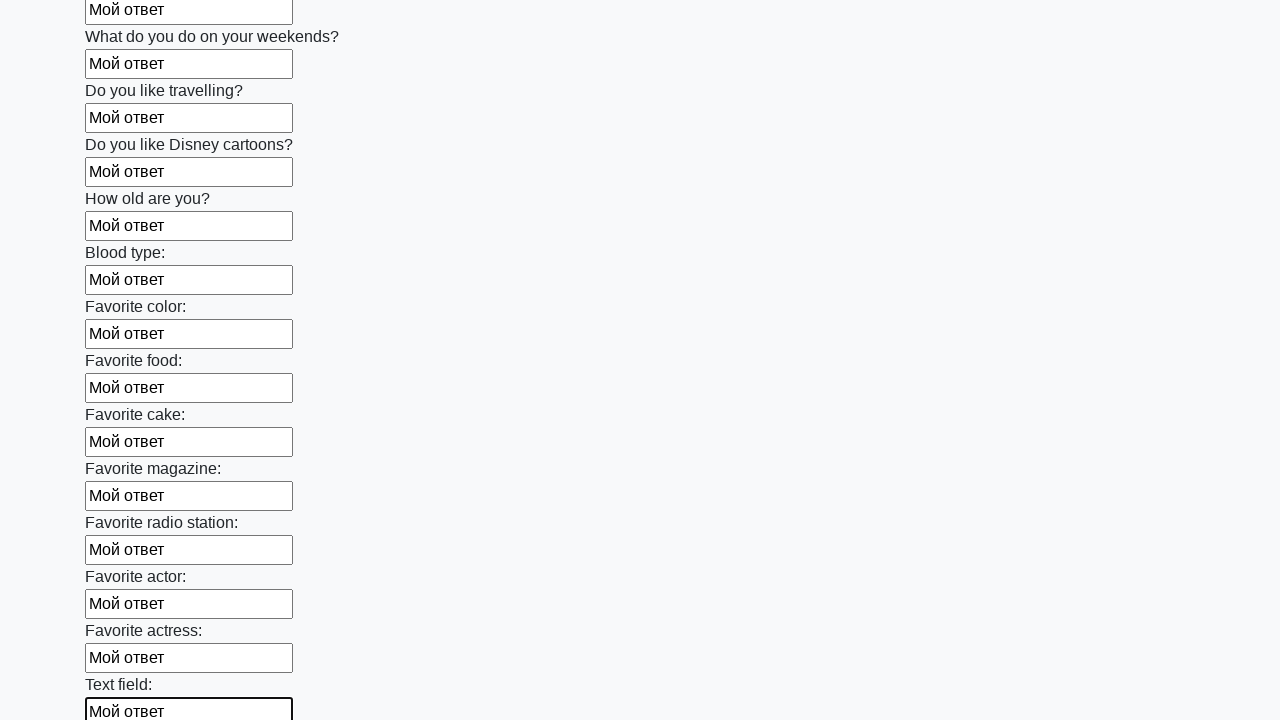

Filled input field with 'Мой ответ' on input >> nth=27
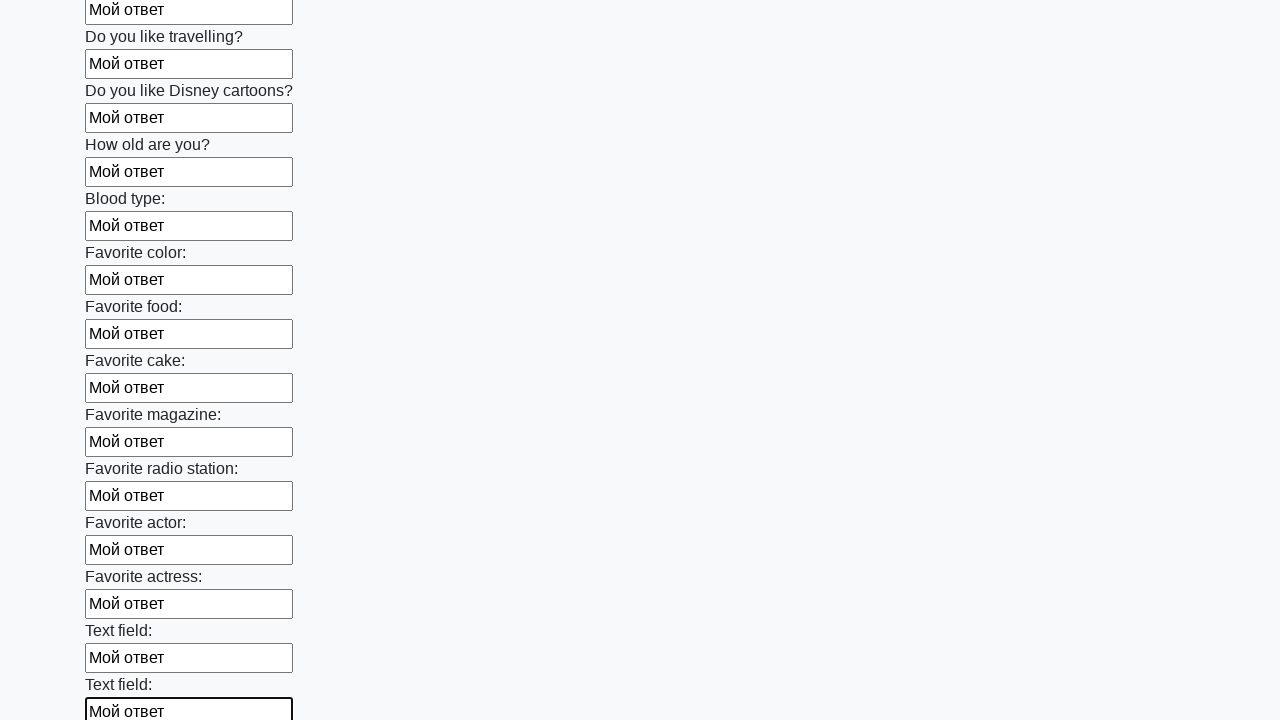

Filled input field with 'Мой ответ' on input >> nth=28
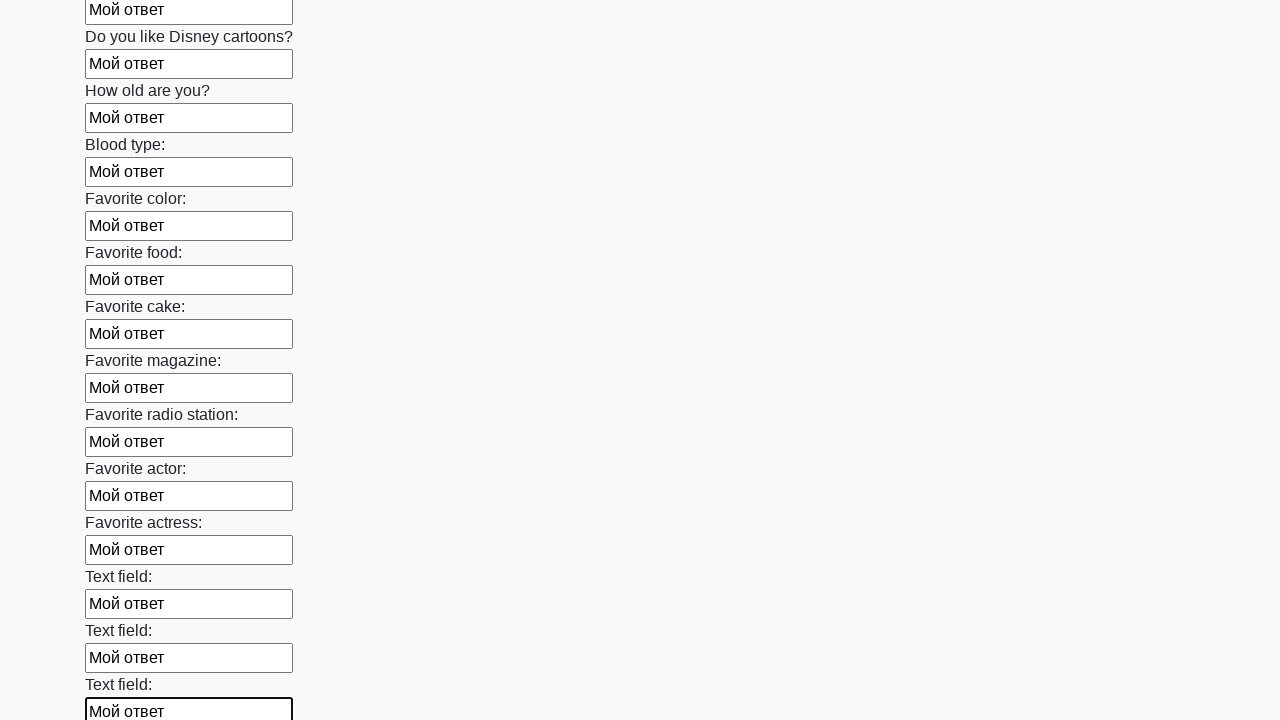

Filled input field with 'Мой ответ' on input >> nth=29
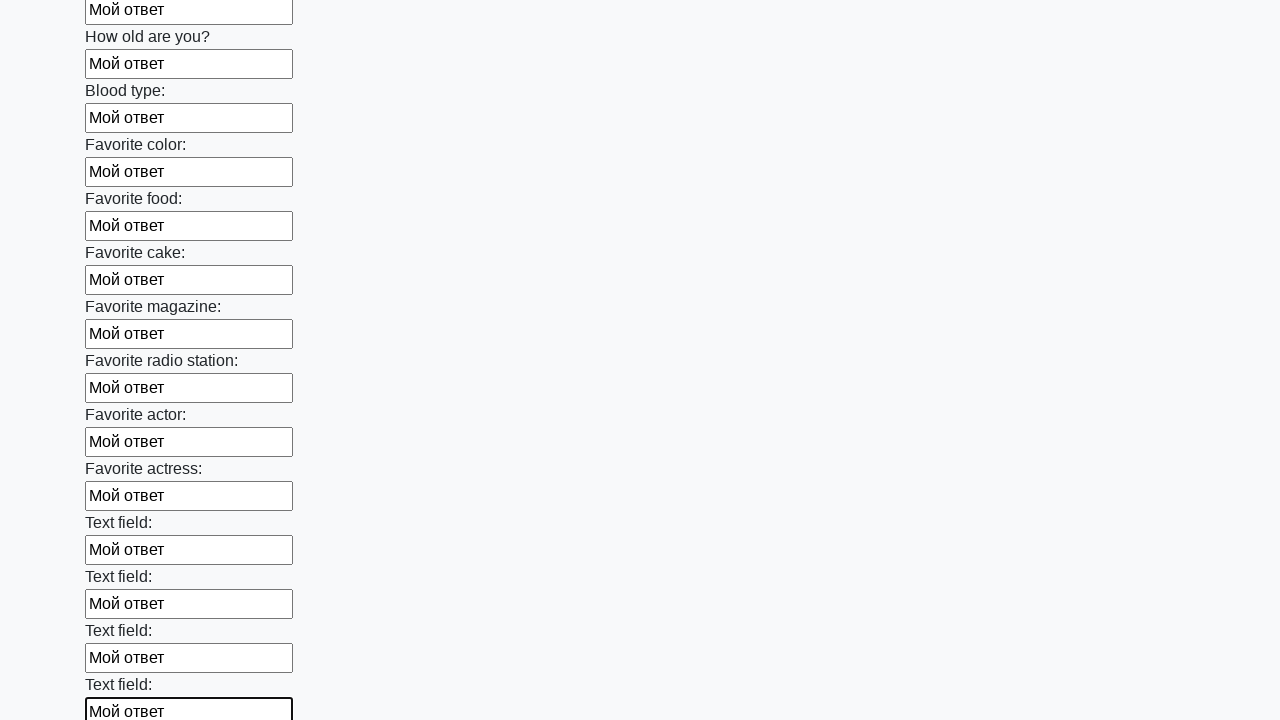

Filled input field with 'Мой ответ' on input >> nth=30
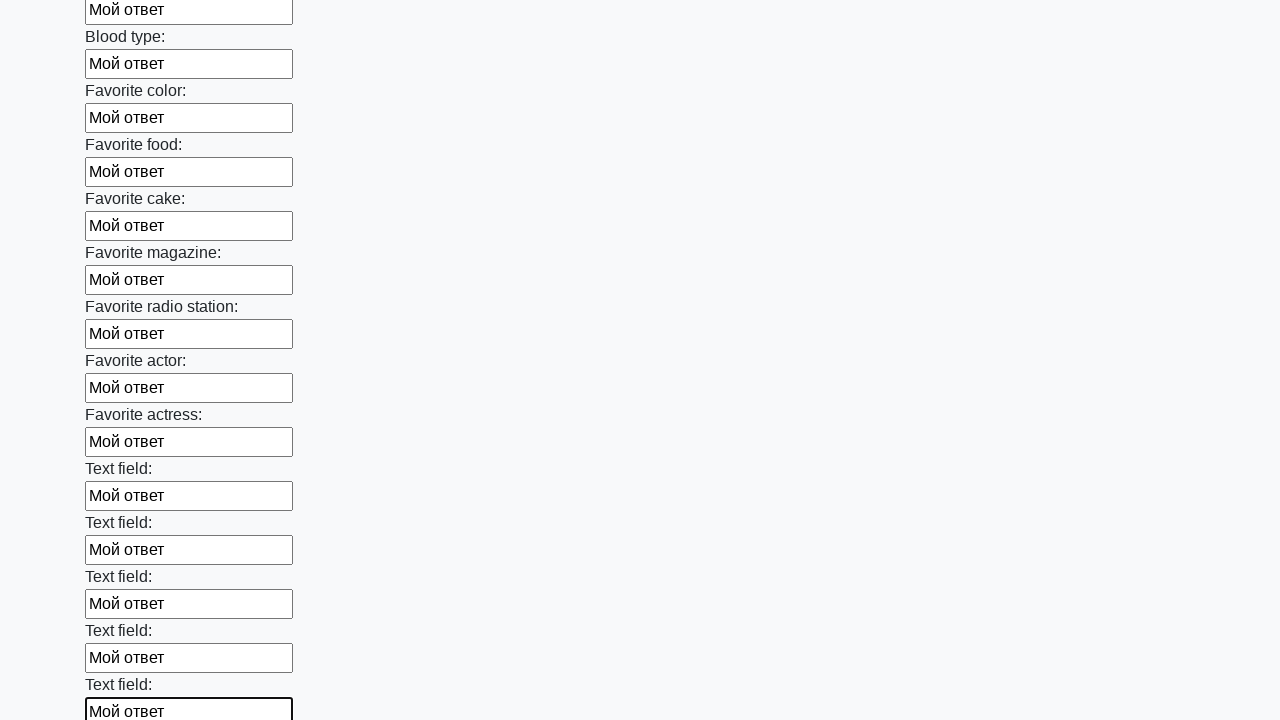

Filled input field with 'Мой ответ' on input >> nth=31
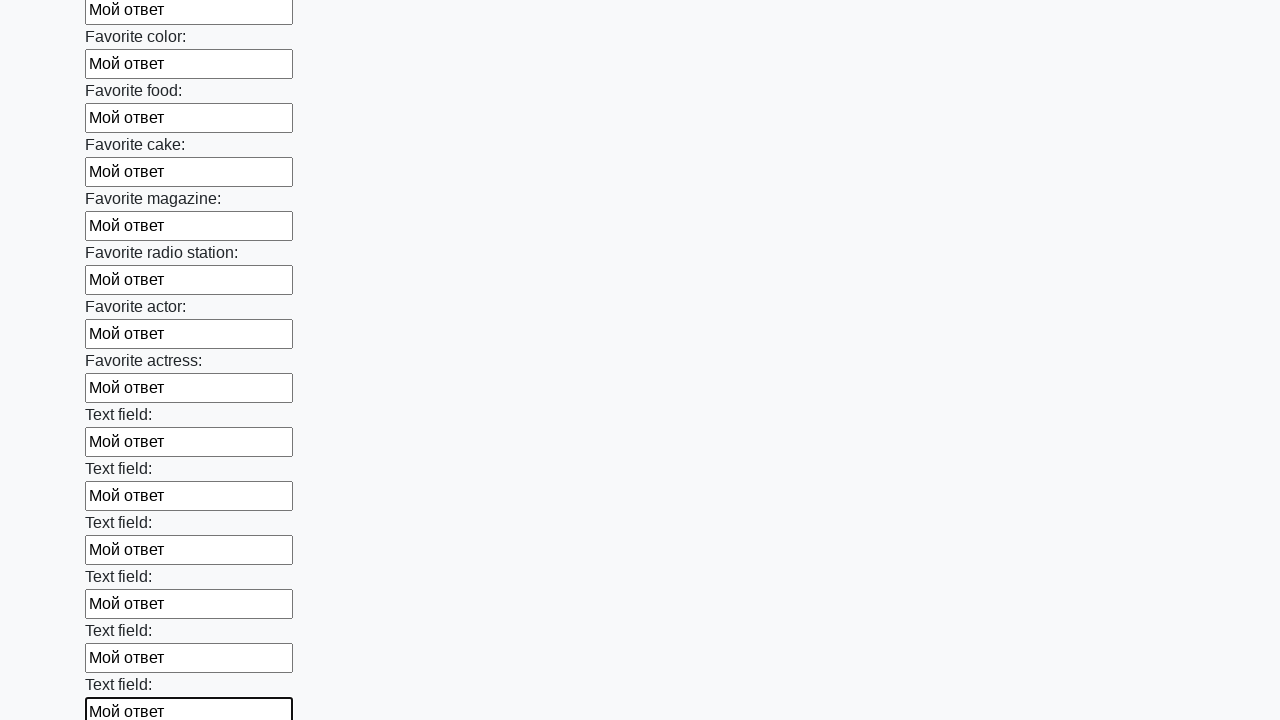

Filled input field with 'Мой ответ' on input >> nth=32
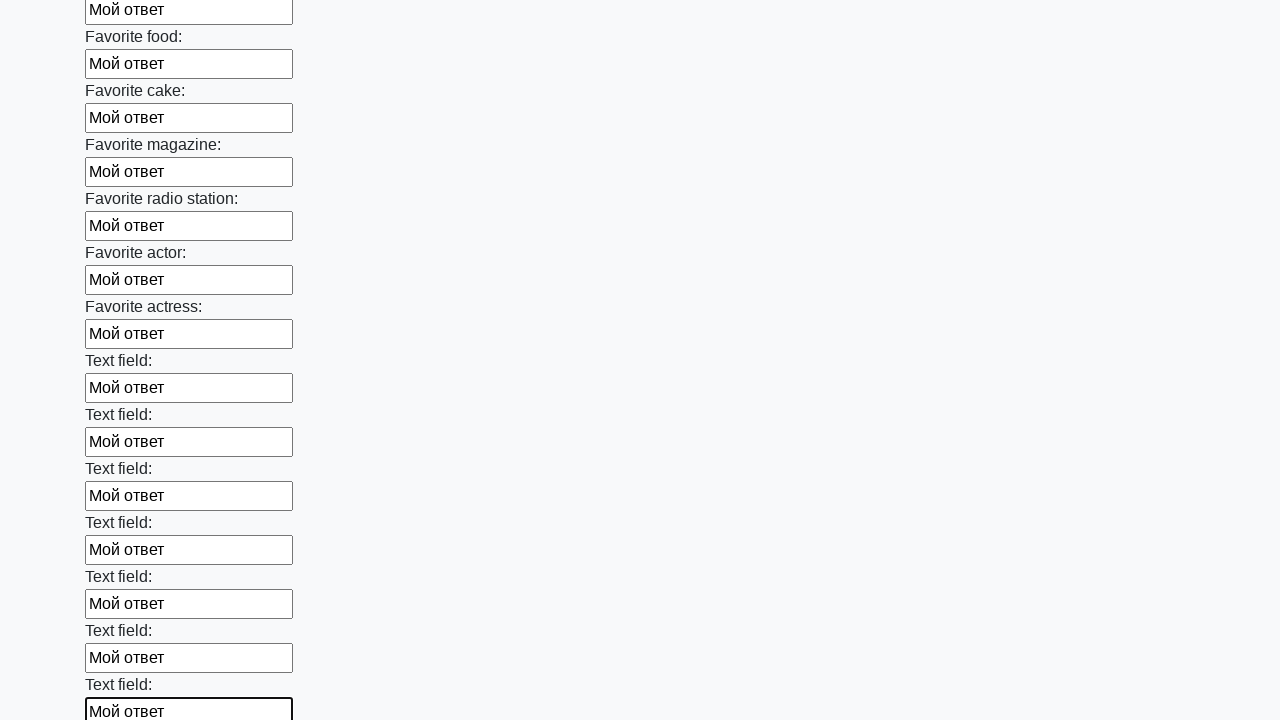

Filled input field with 'Мой ответ' on input >> nth=33
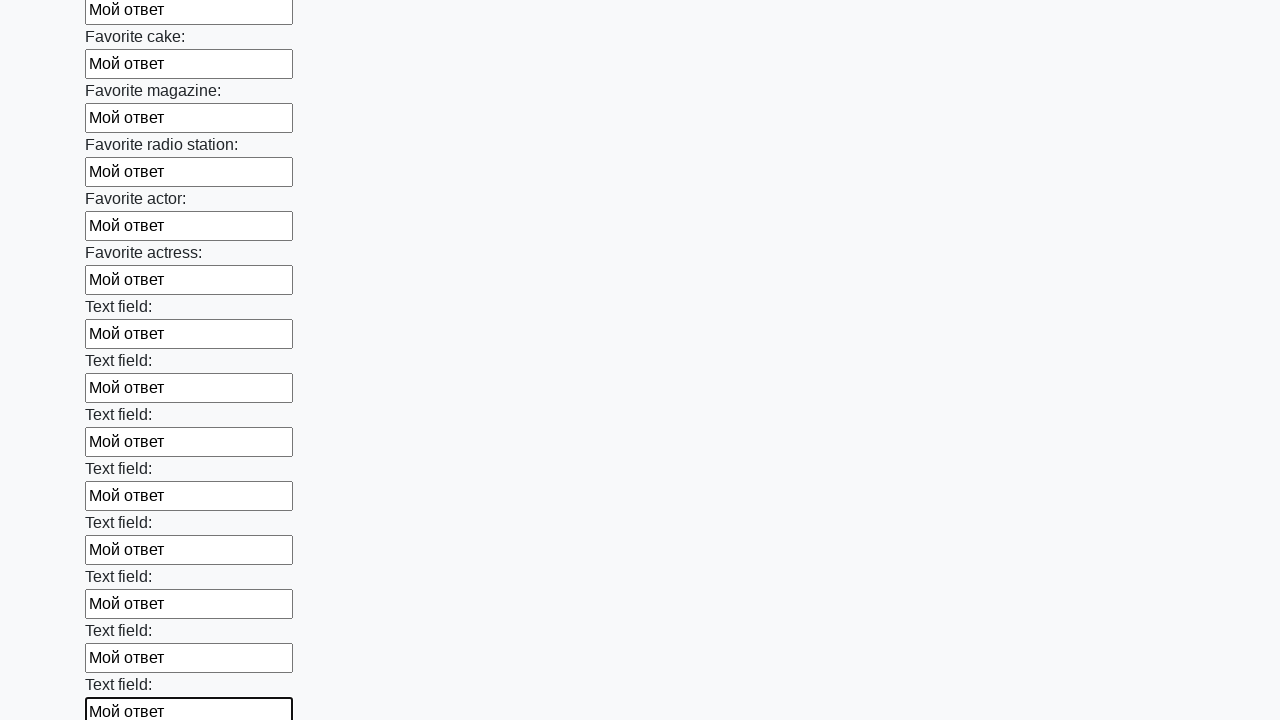

Filled input field with 'Мой ответ' on input >> nth=34
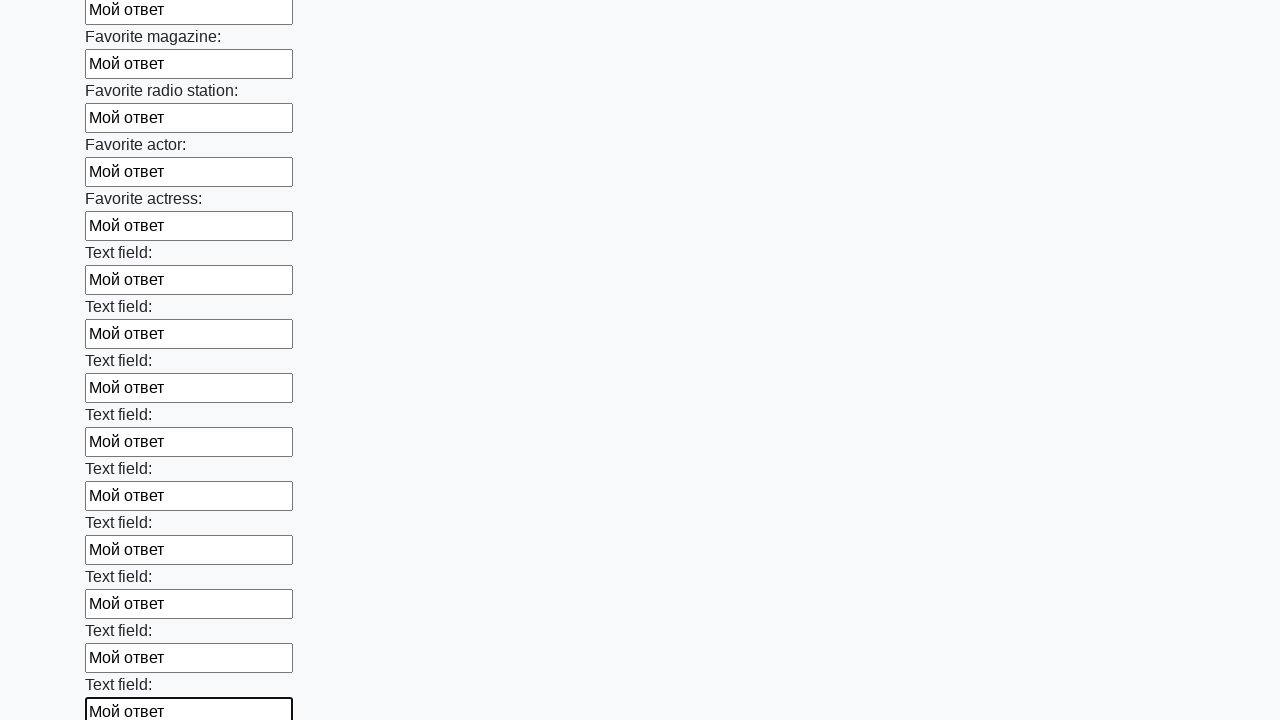

Filled input field with 'Мой ответ' on input >> nth=35
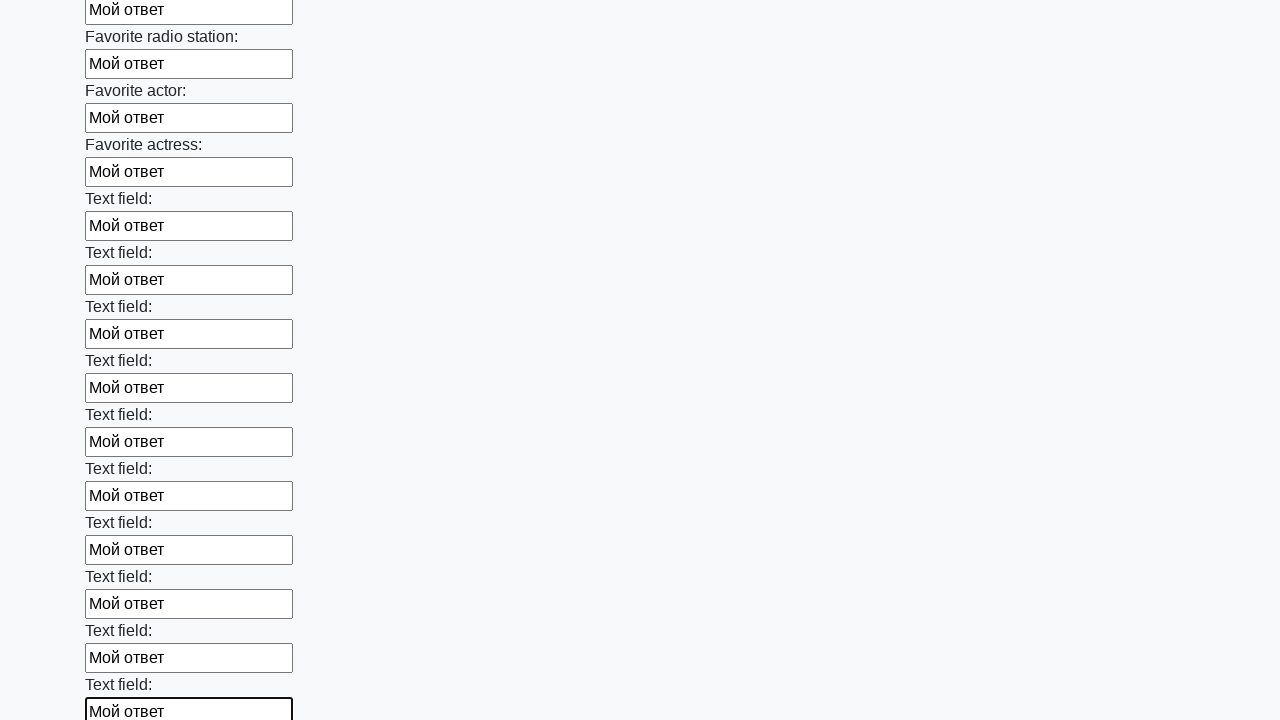

Filled input field with 'Мой ответ' on input >> nth=36
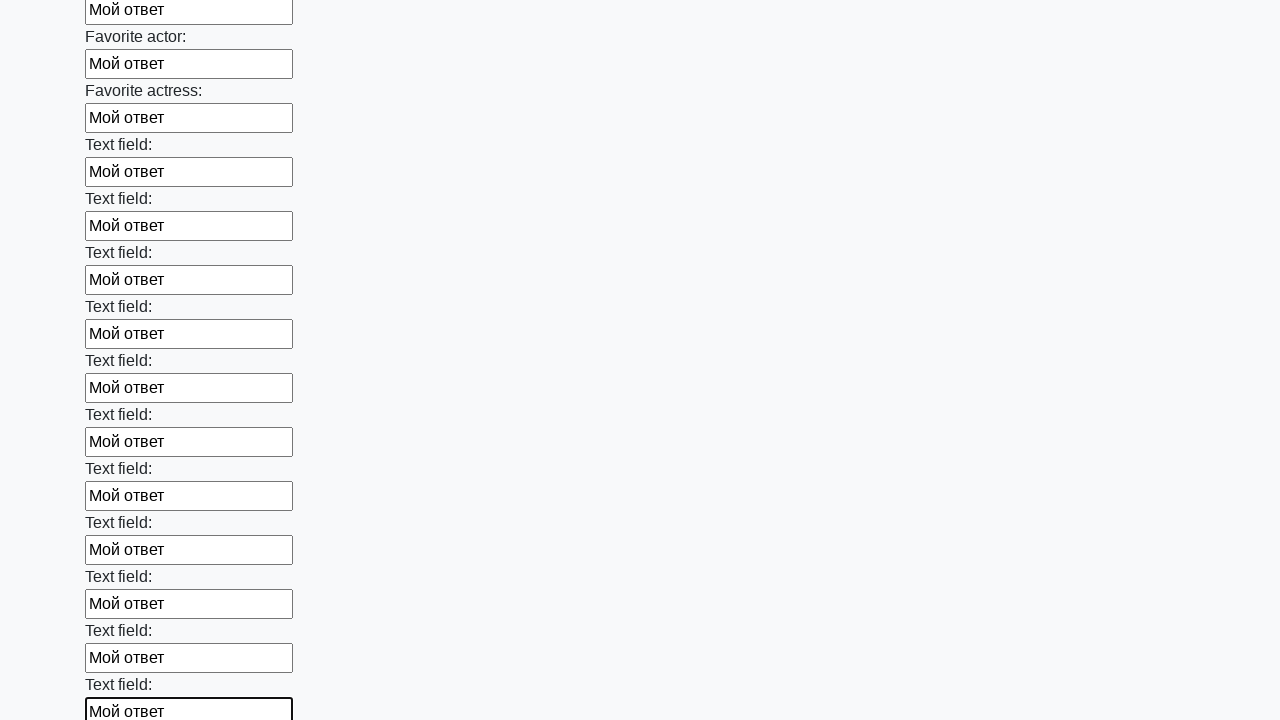

Filled input field with 'Мой ответ' on input >> nth=37
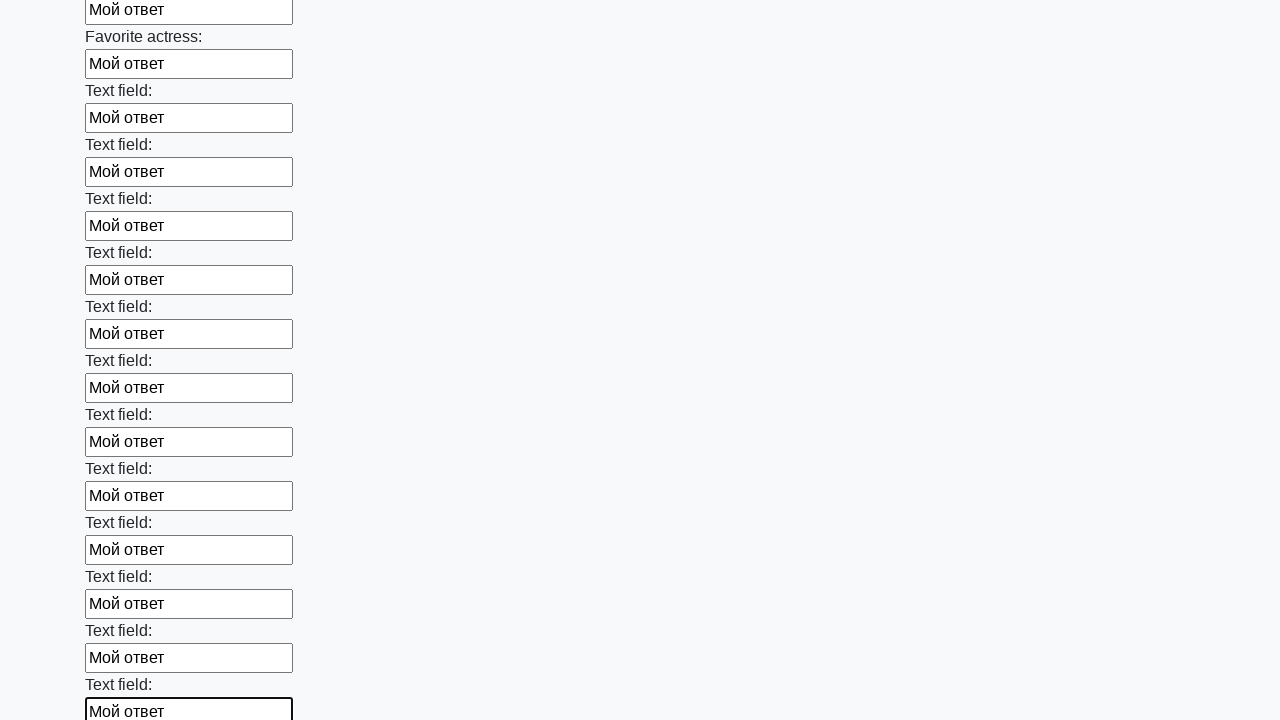

Filled input field with 'Мой ответ' on input >> nth=38
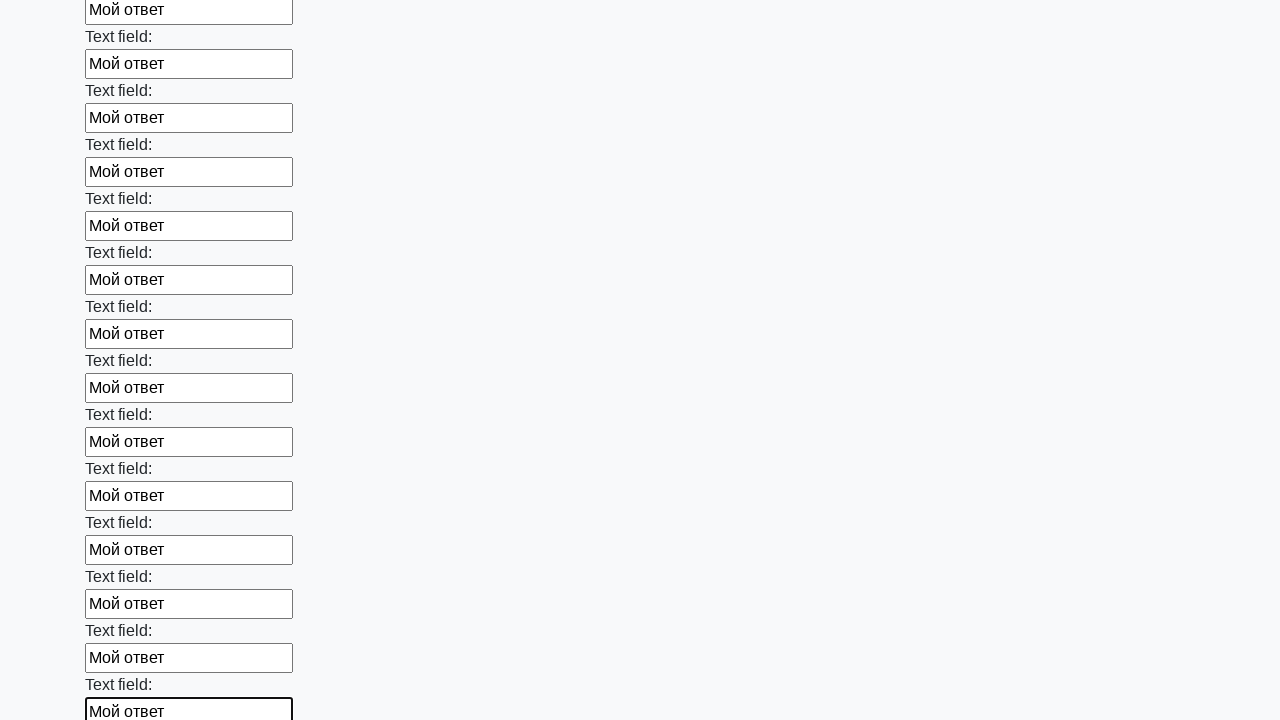

Filled input field with 'Мой ответ' on input >> nth=39
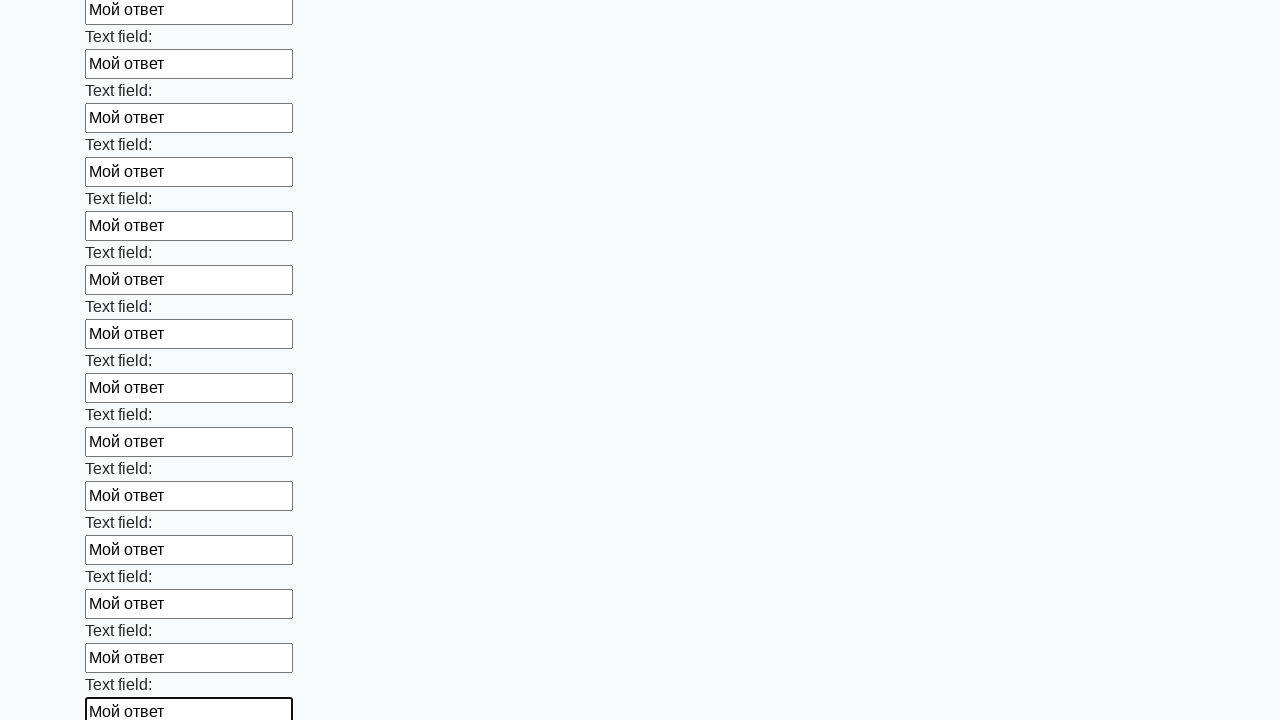

Filled input field with 'Мой ответ' on input >> nth=40
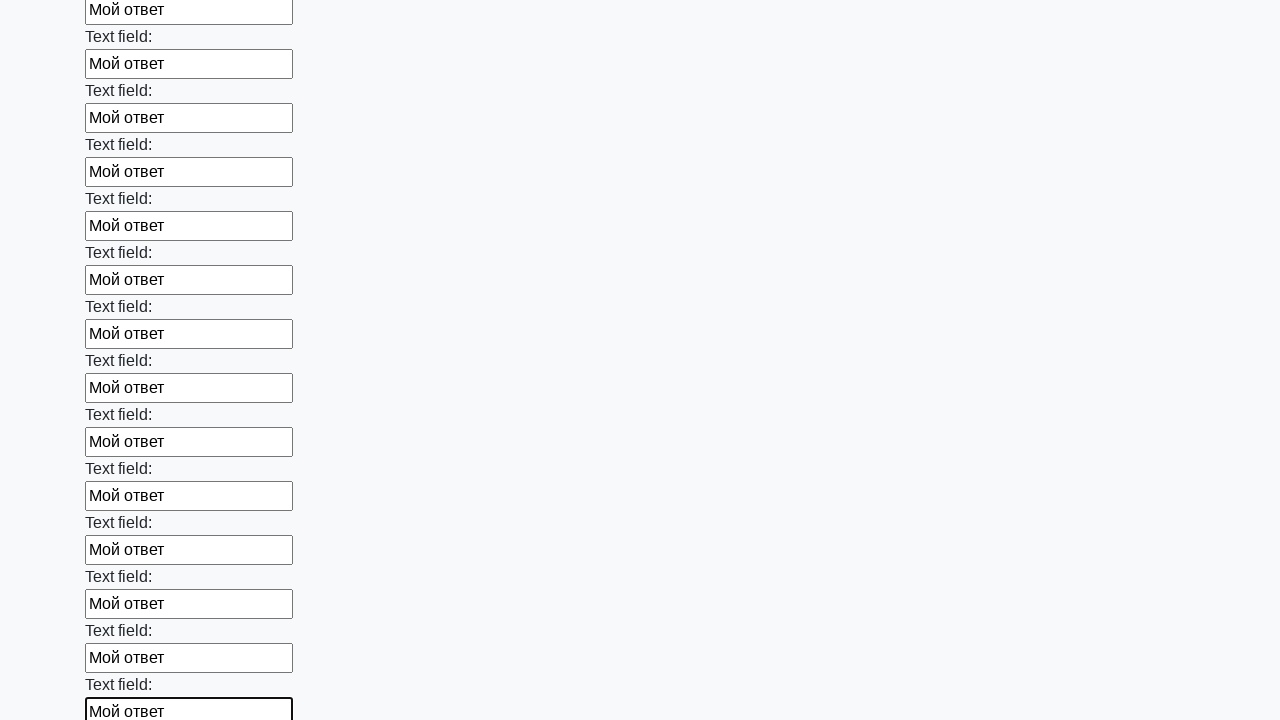

Filled input field with 'Мой ответ' on input >> nth=41
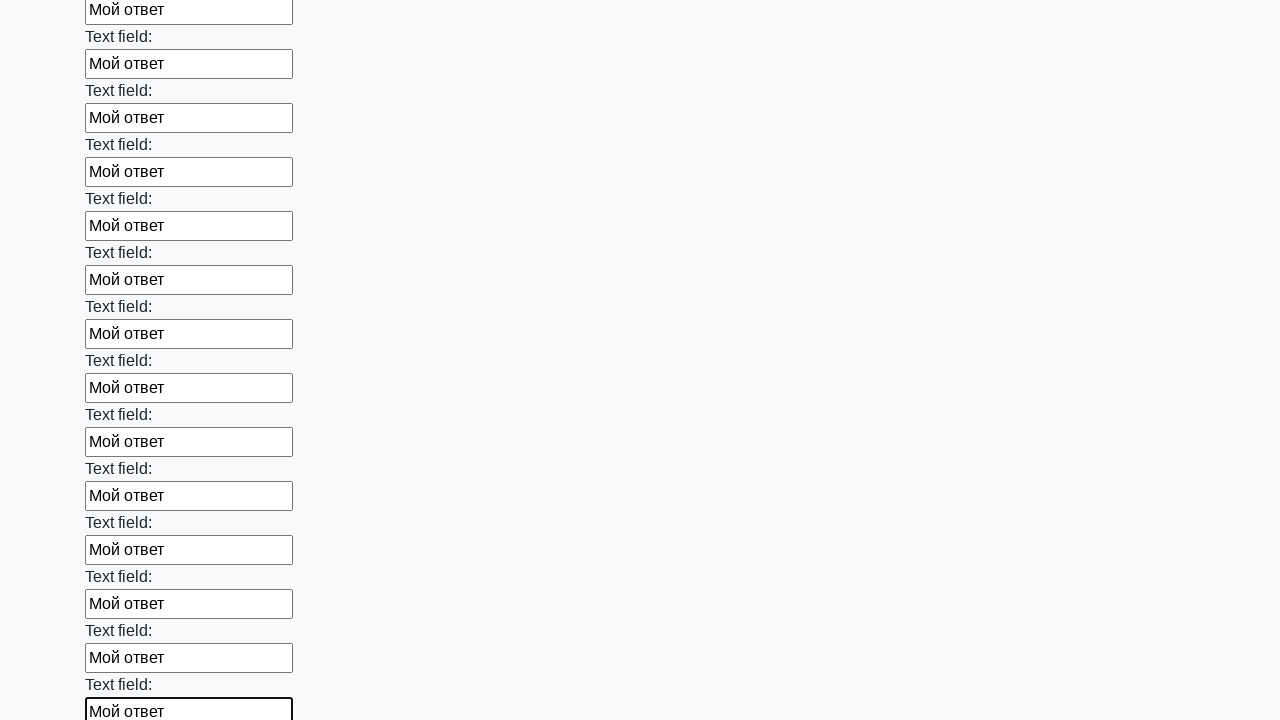

Filled input field with 'Мой ответ' on input >> nth=42
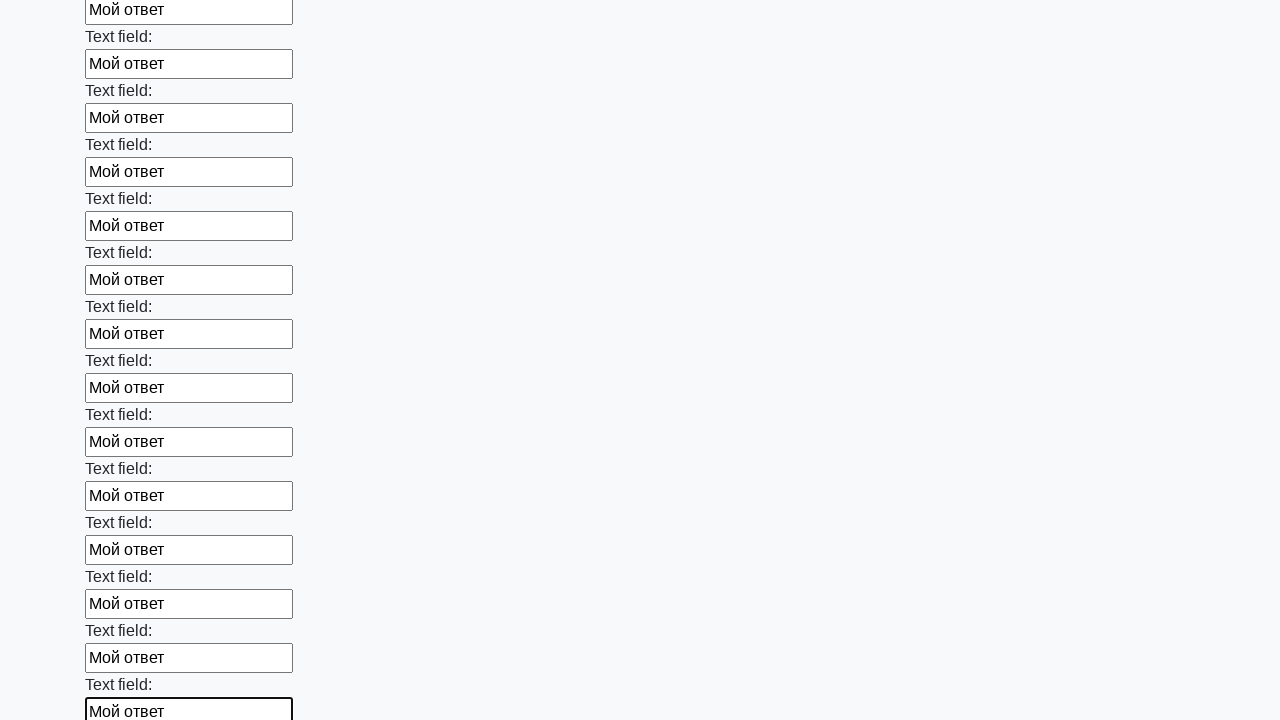

Filled input field with 'Мой ответ' on input >> nth=43
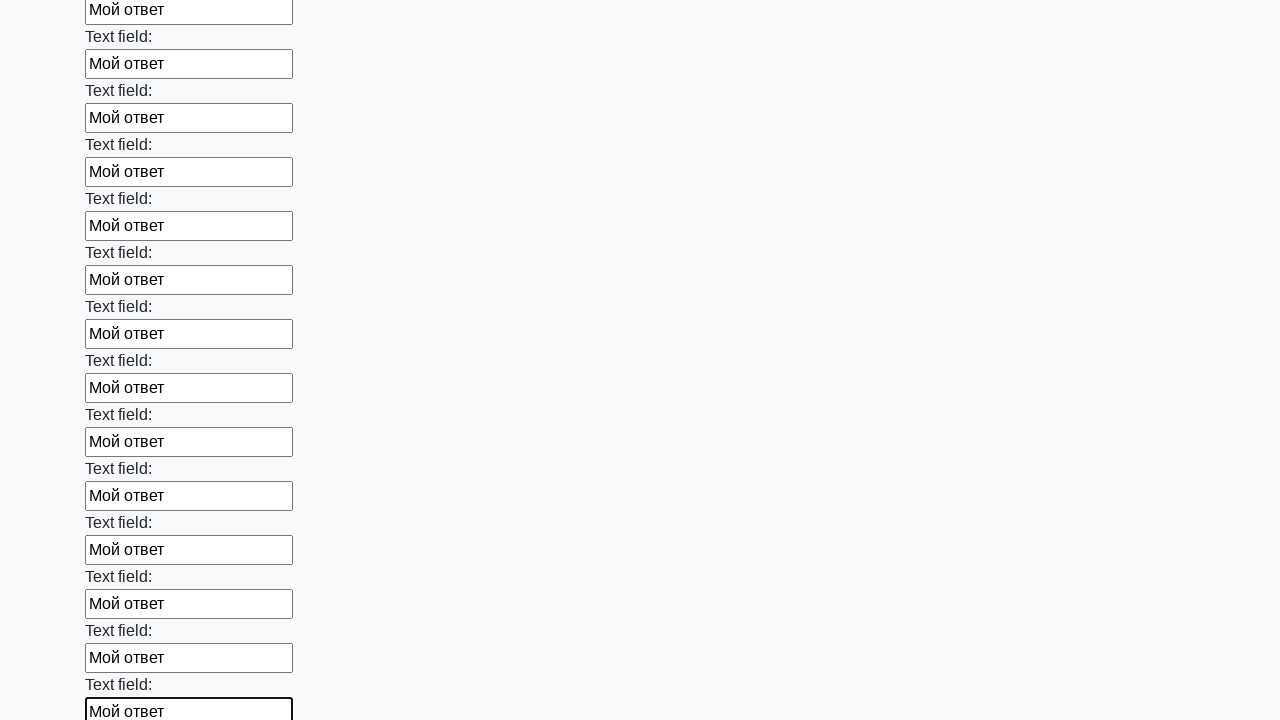

Filled input field with 'Мой ответ' on input >> nth=44
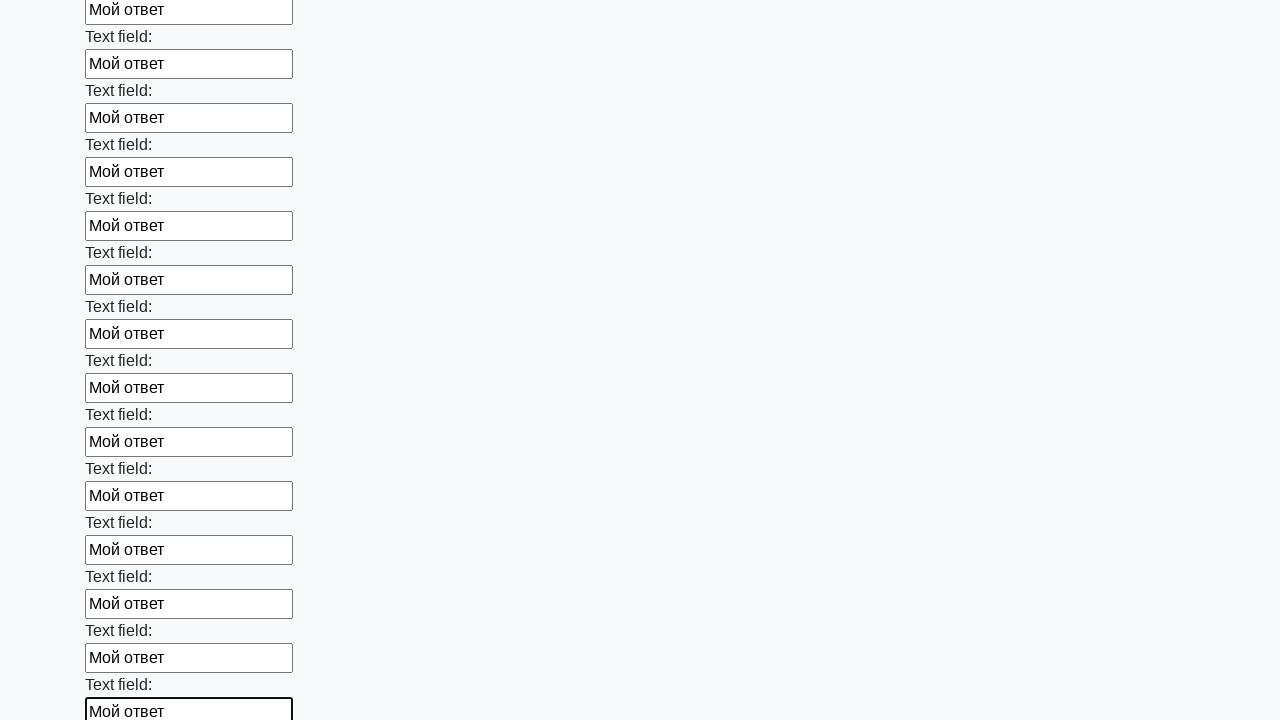

Filled input field with 'Мой ответ' on input >> nth=45
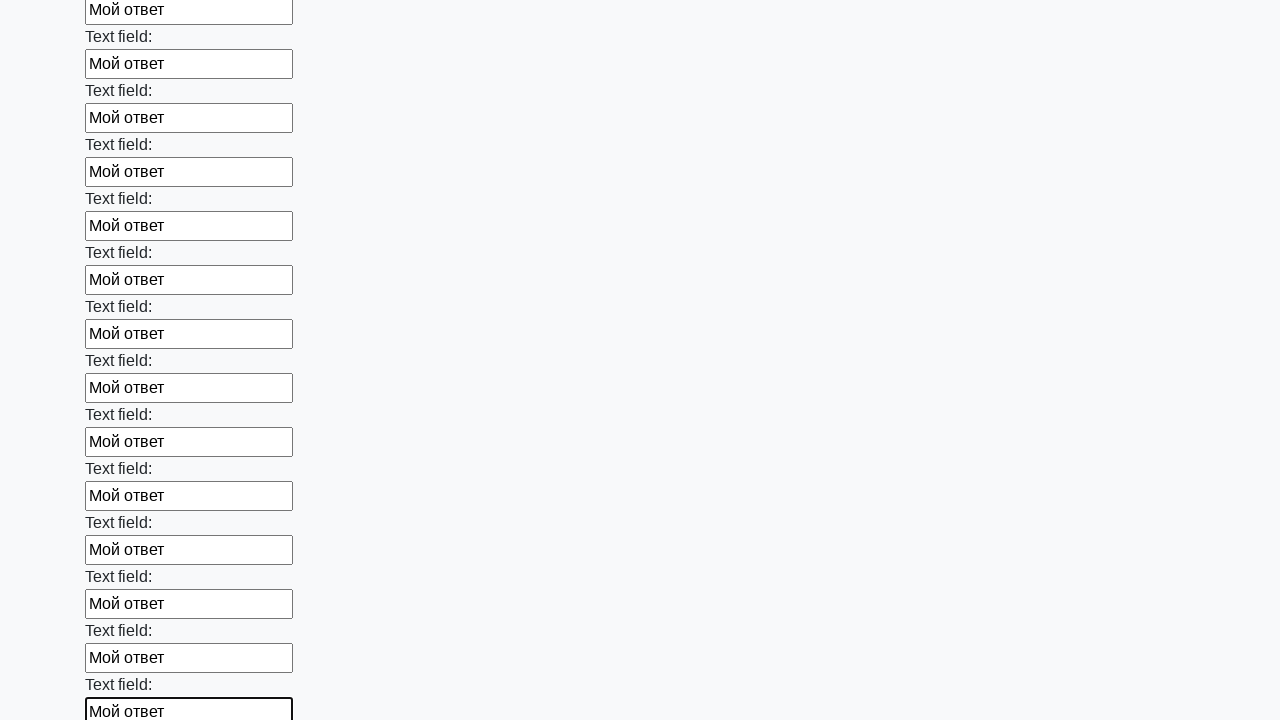

Filled input field with 'Мой ответ' on input >> nth=46
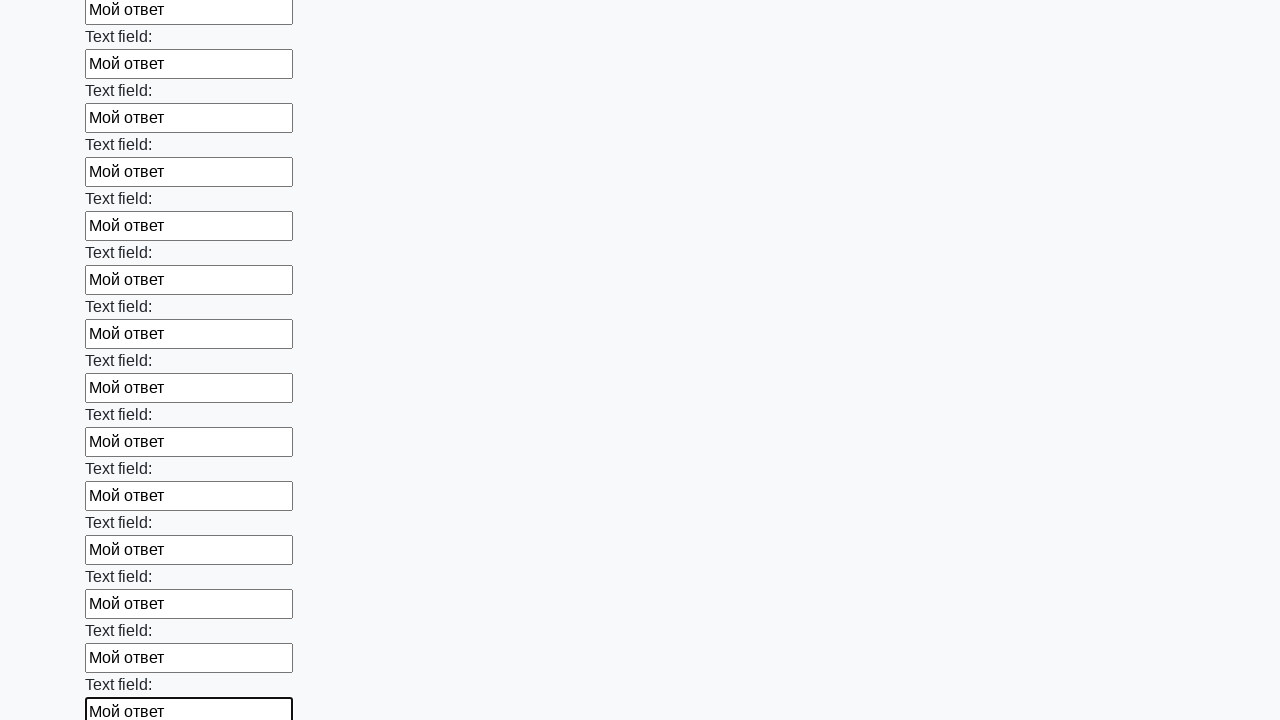

Filled input field with 'Мой ответ' on input >> nth=47
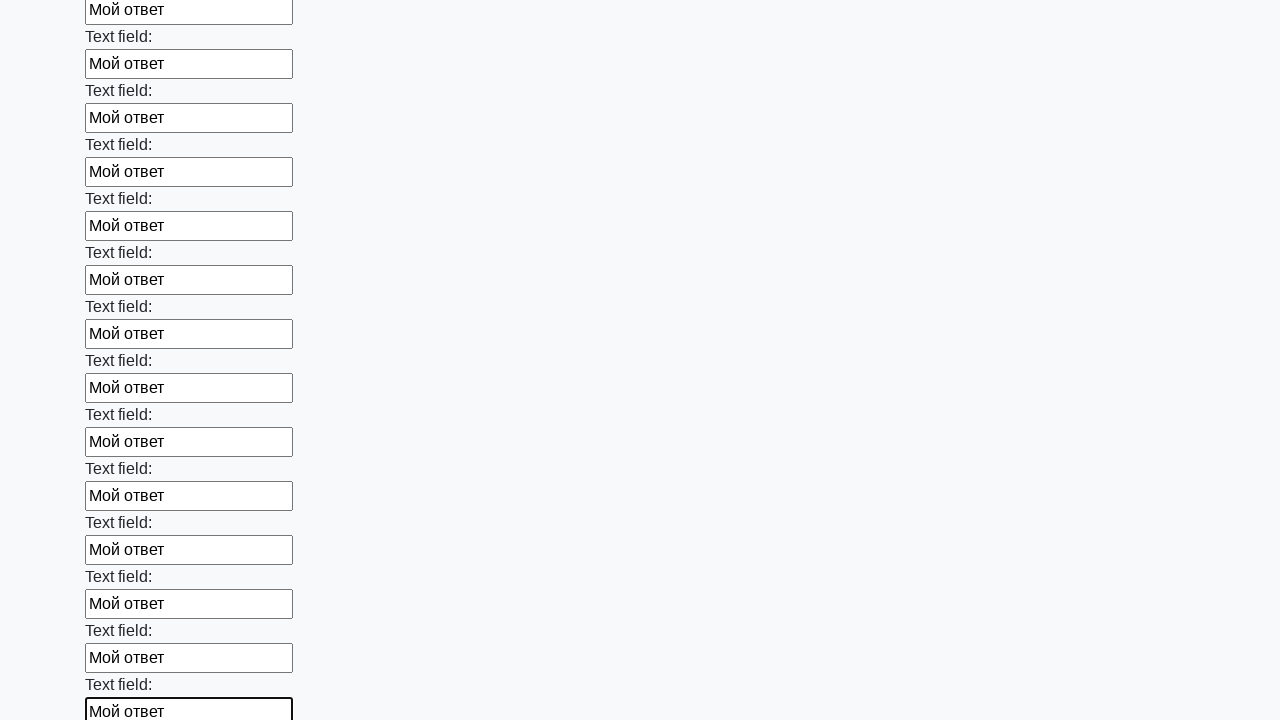

Filled input field with 'Мой ответ' on input >> nth=48
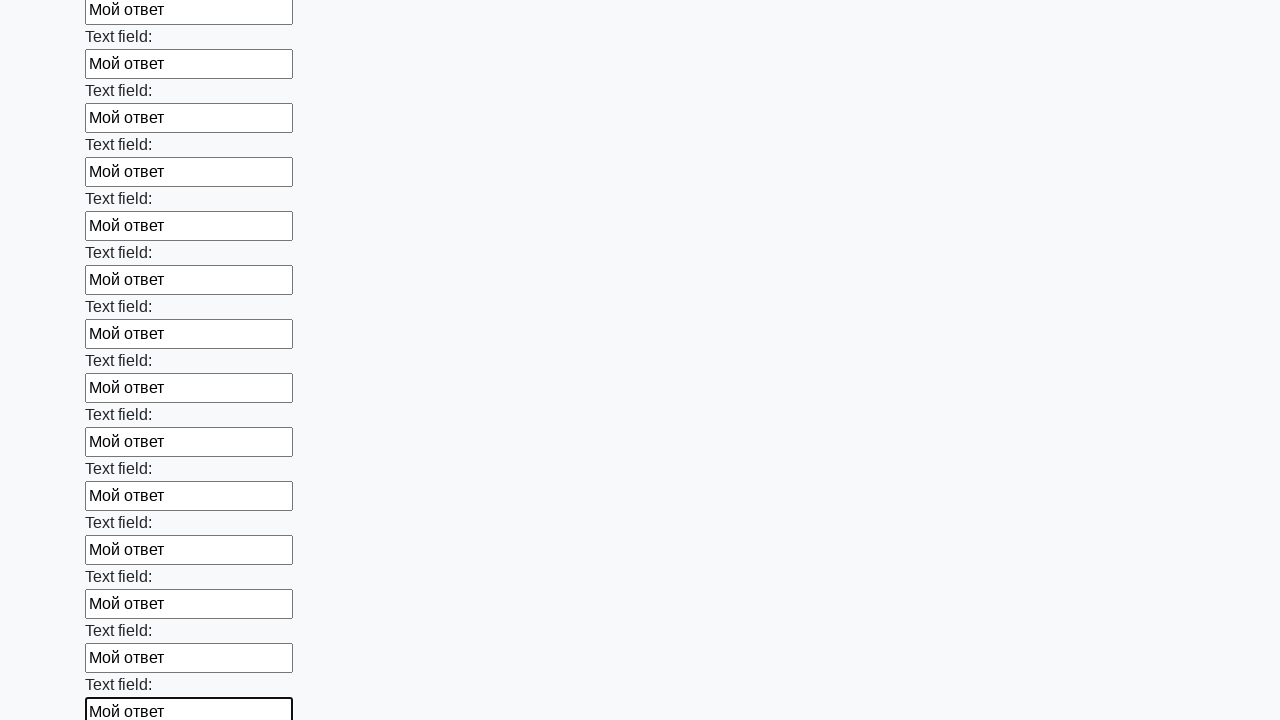

Filled input field with 'Мой ответ' on input >> nth=49
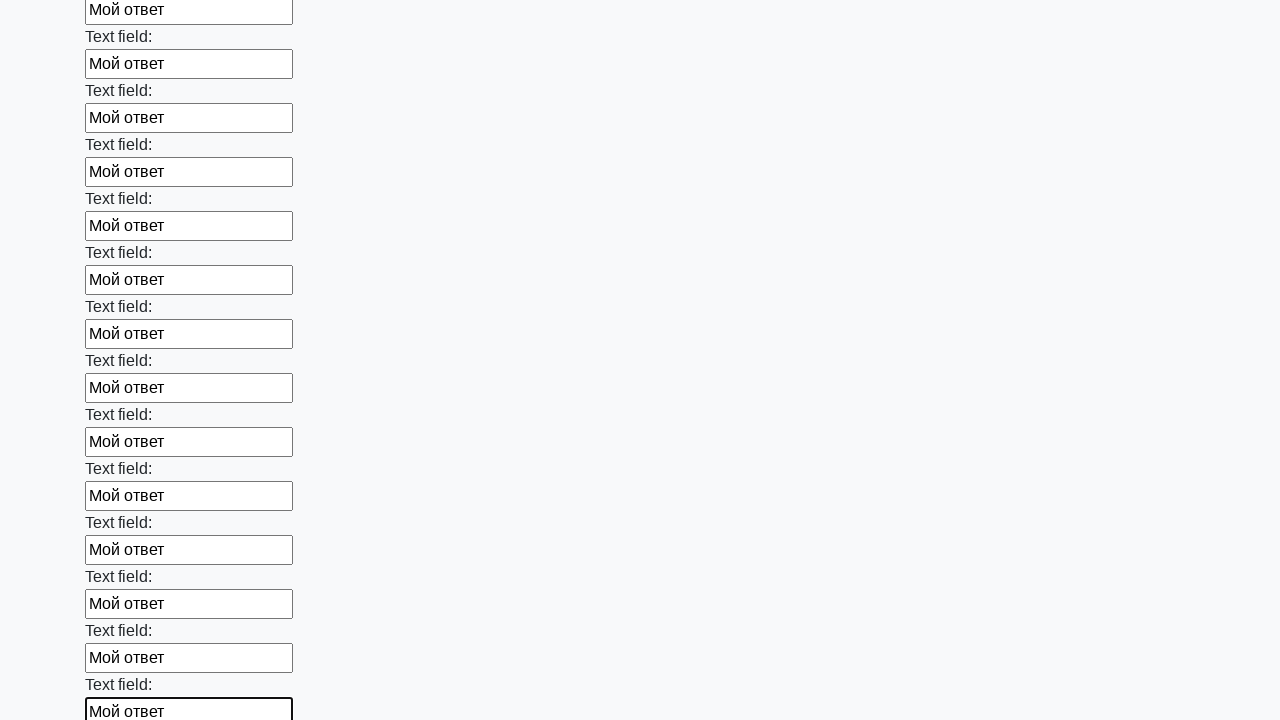

Filled input field with 'Мой ответ' on input >> nth=50
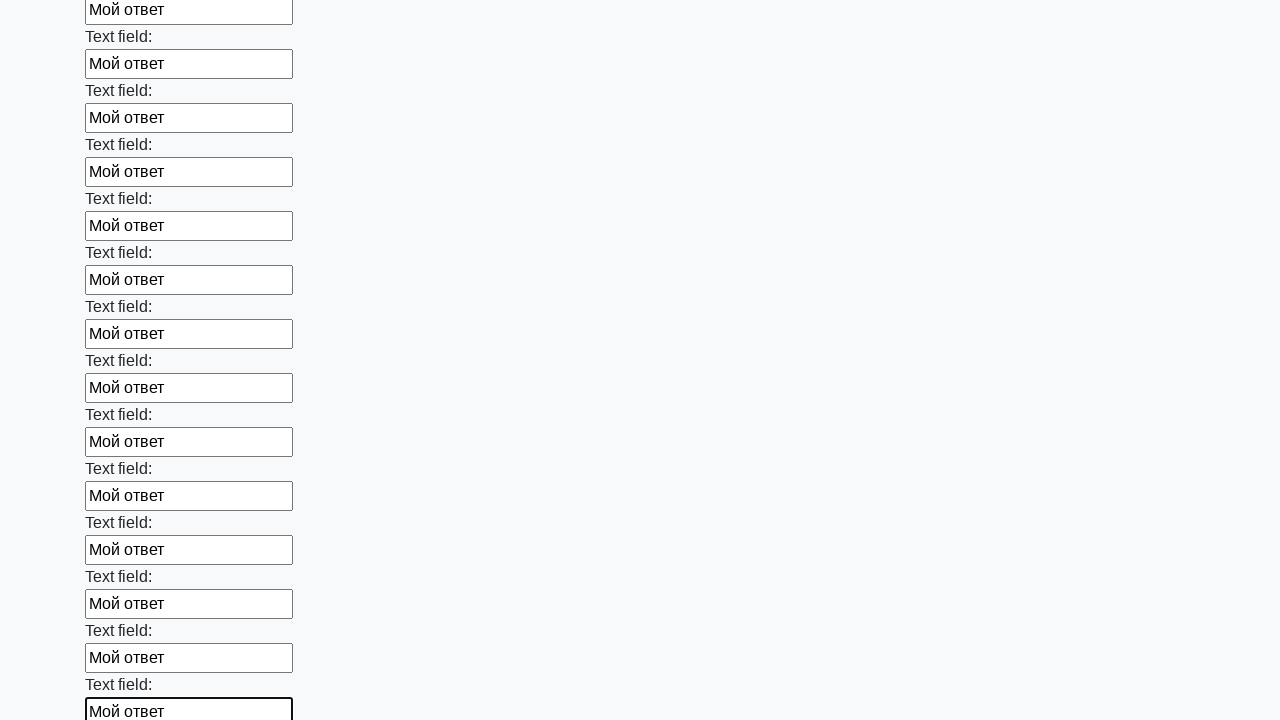

Filled input field with 'Мой ответ' on input >> nth=51
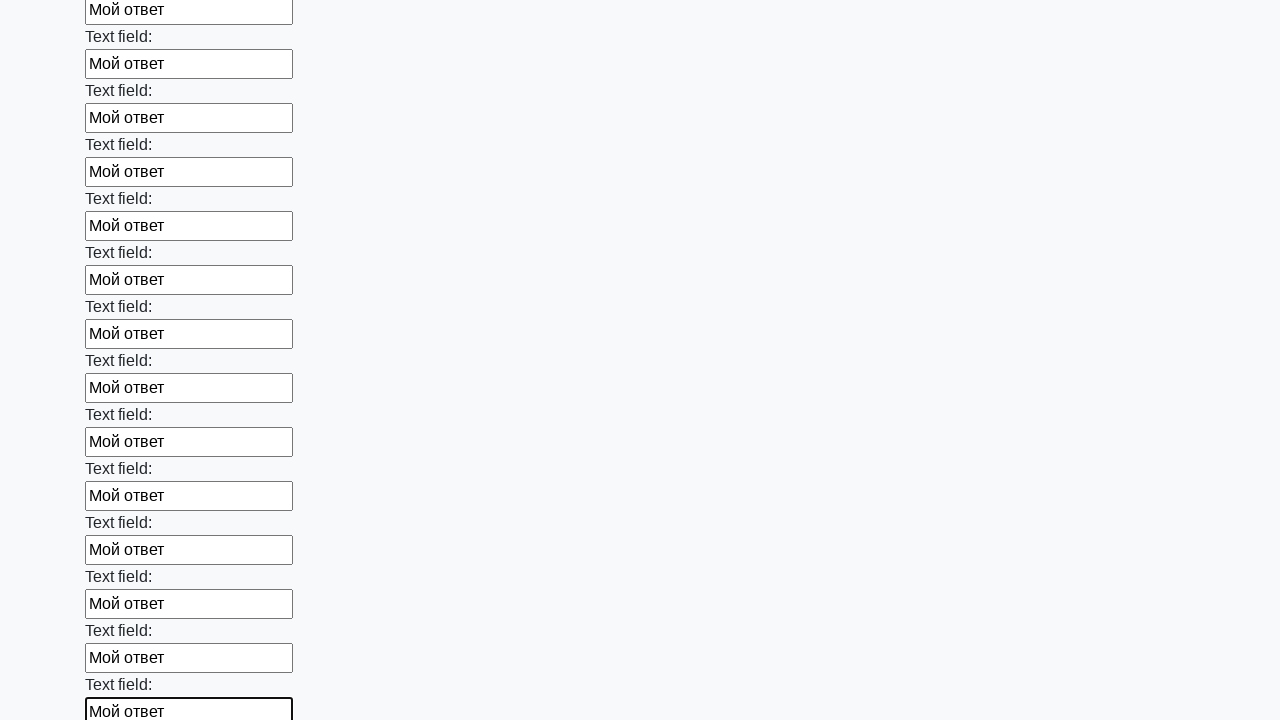

Filled input field with 'Мой ответ' on input >> nth=52
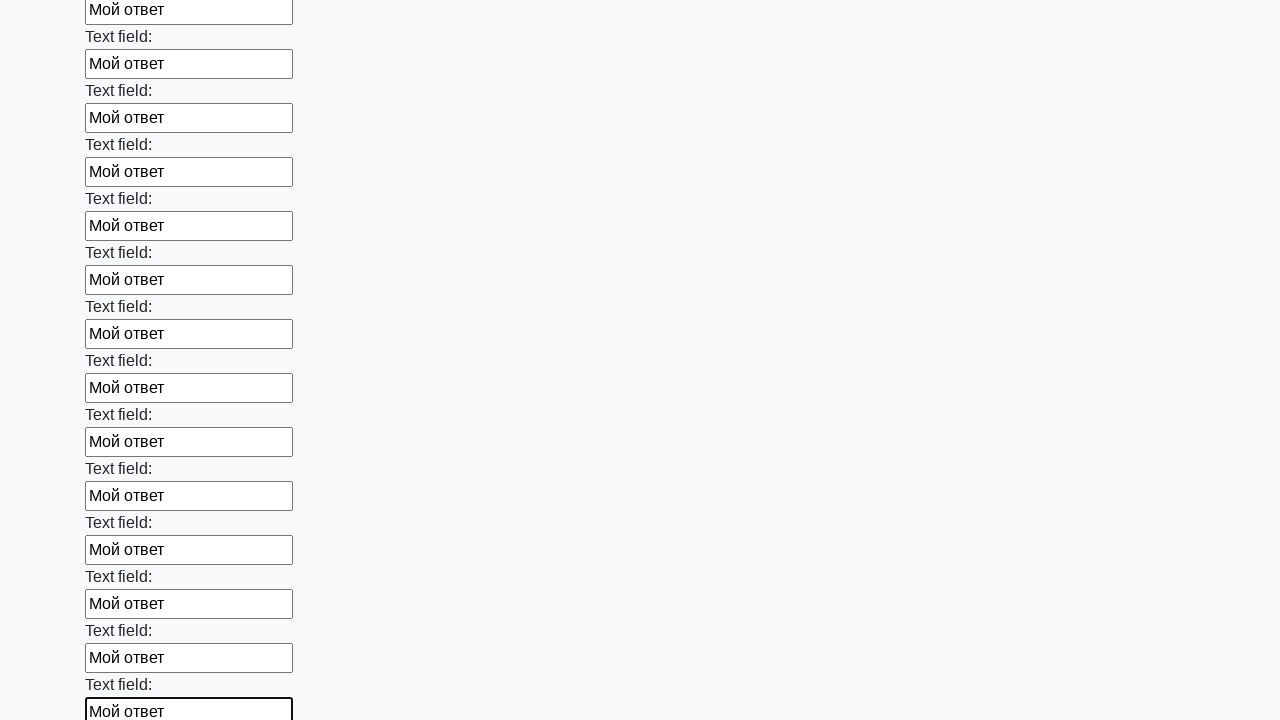

Filled input field with 'Мой ответ' on input >> nth=53
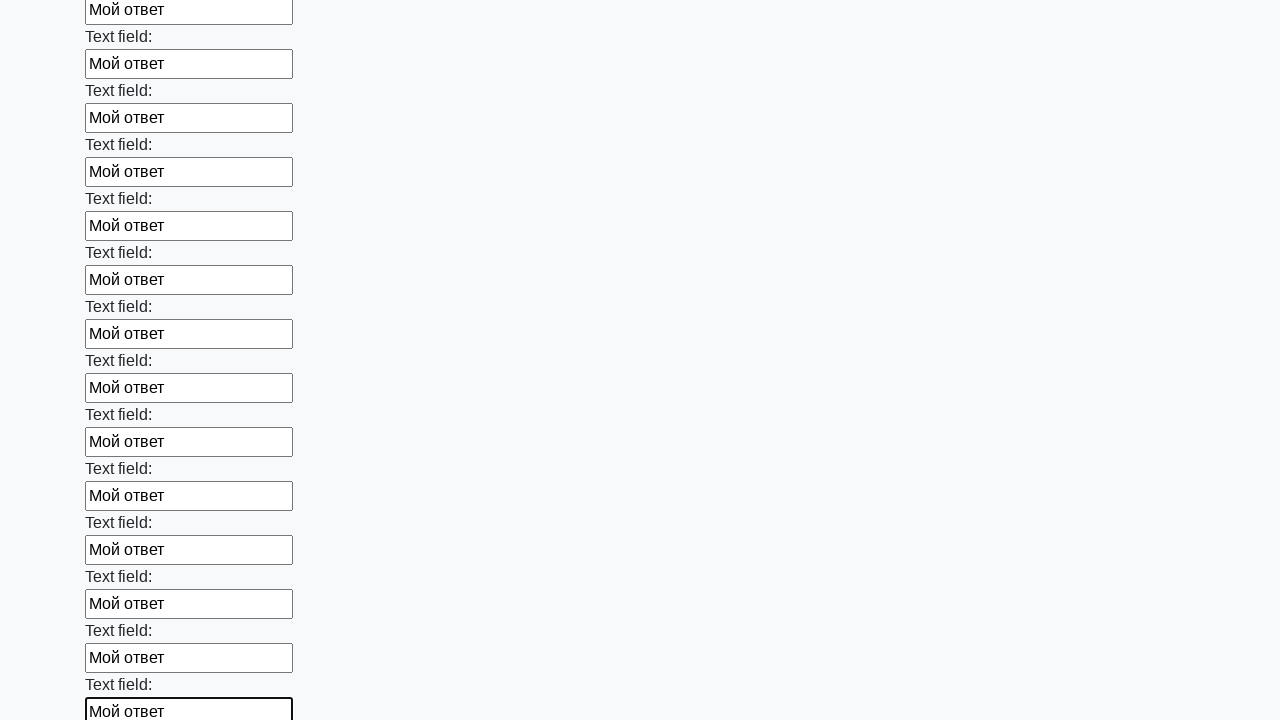

Filled input field with 'Мой ответ' on input >> nth=54
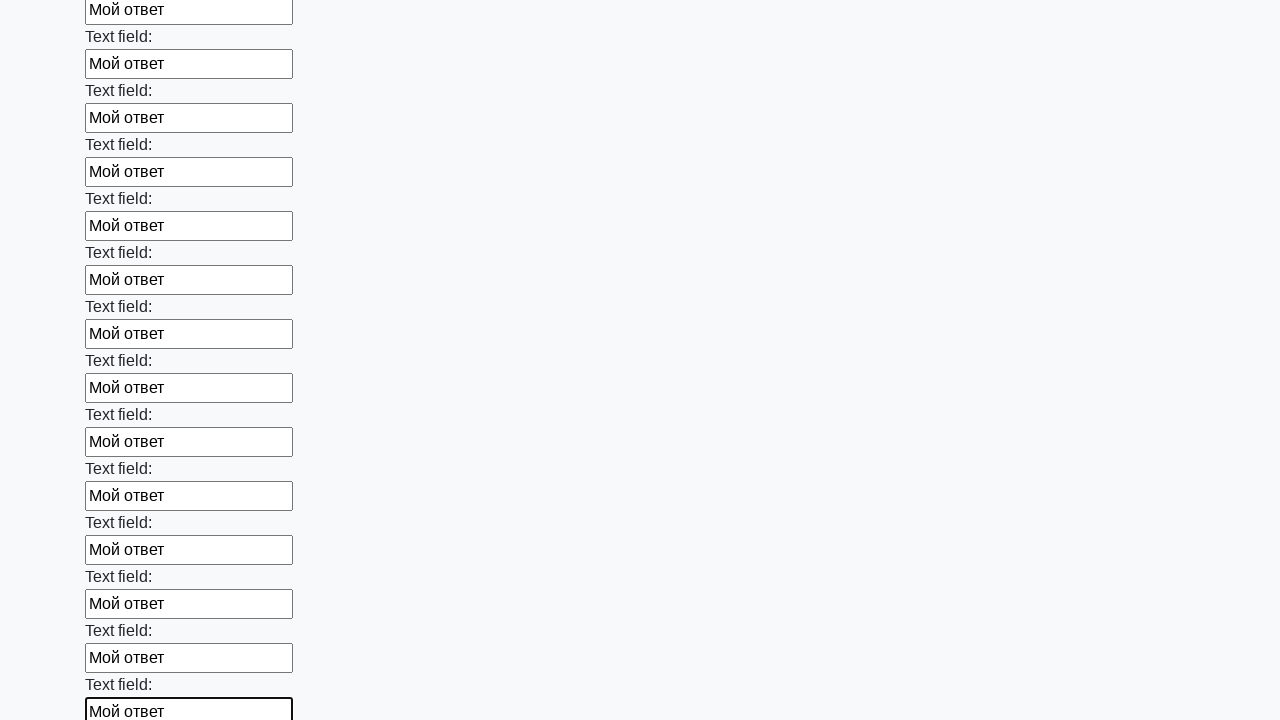

Filled input field with 'Мой ответ' on input >> nth=55
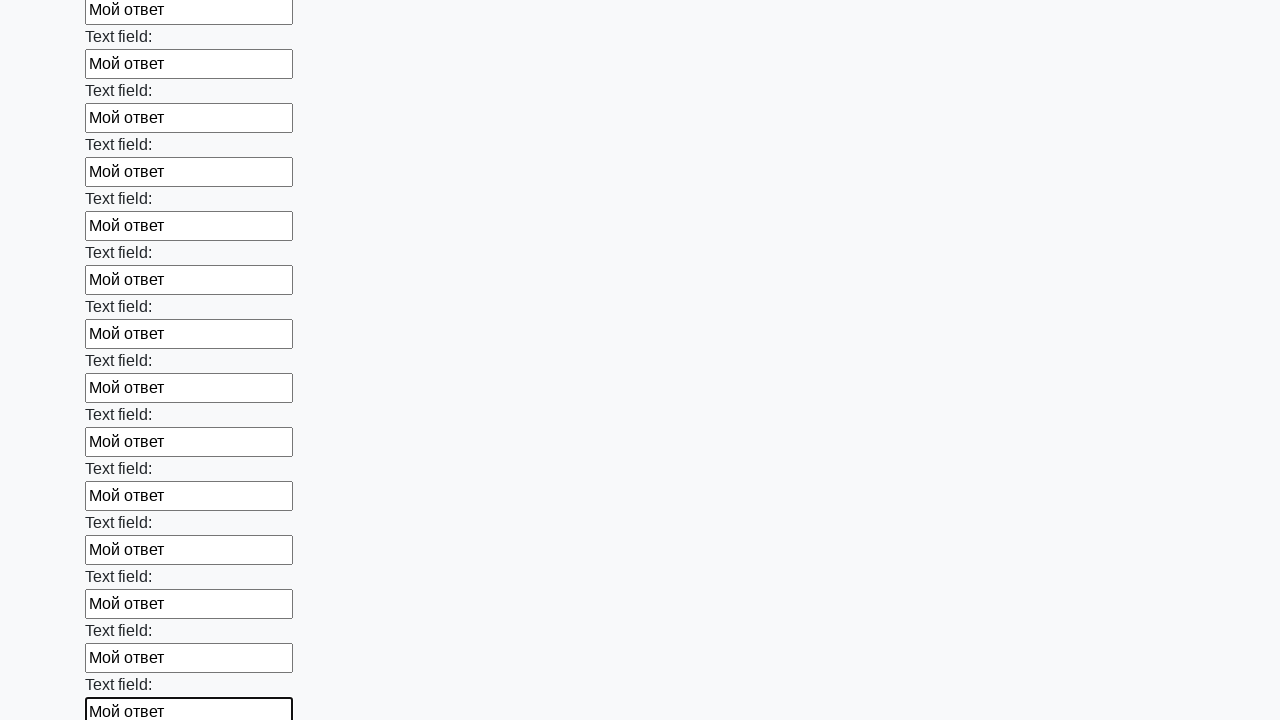

Filled input field with 'Мой ответ' on input >> nth=56
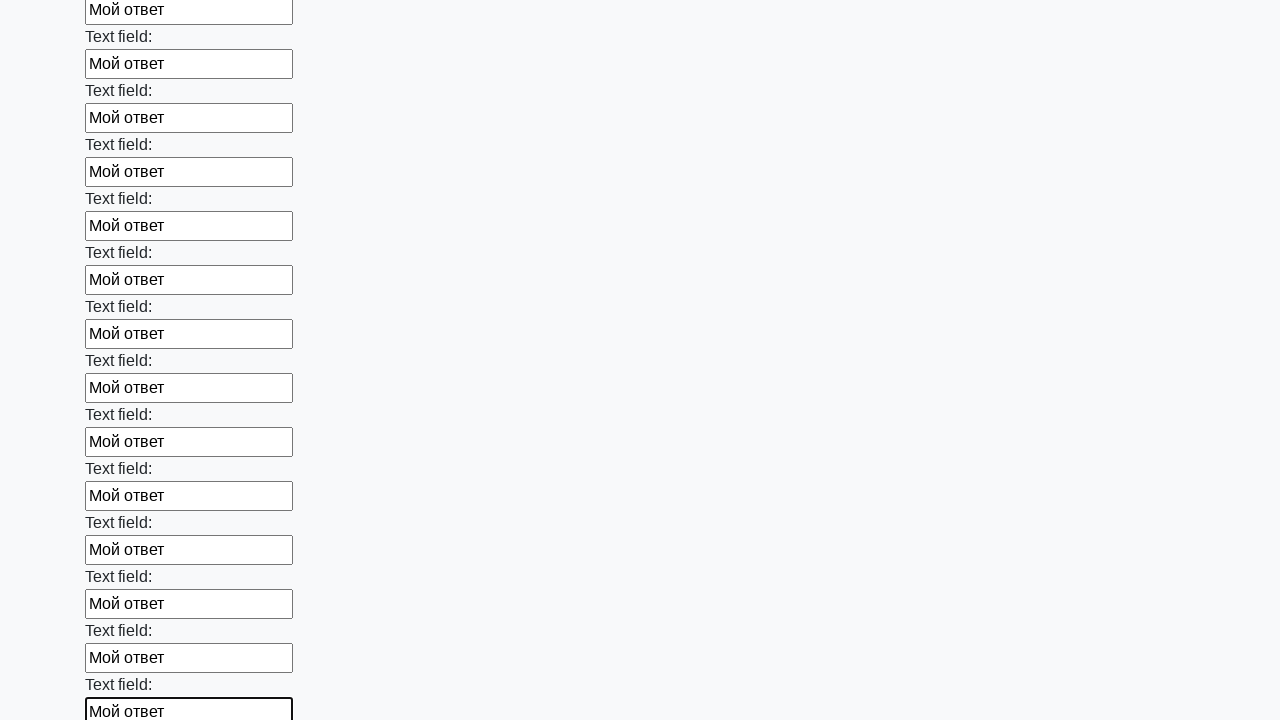

Filled input field with 'Мой ответ' on input >> nth=57
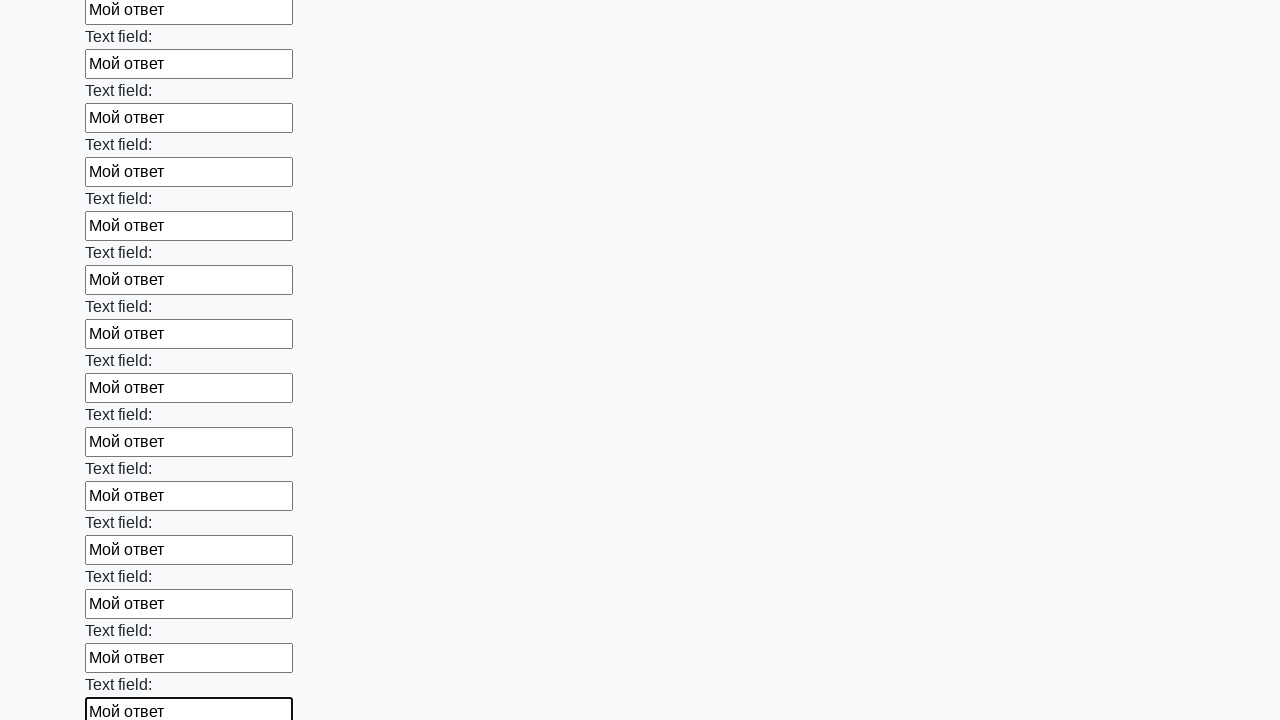

Filled input field with 'Мой ответ' on input >> nth=58
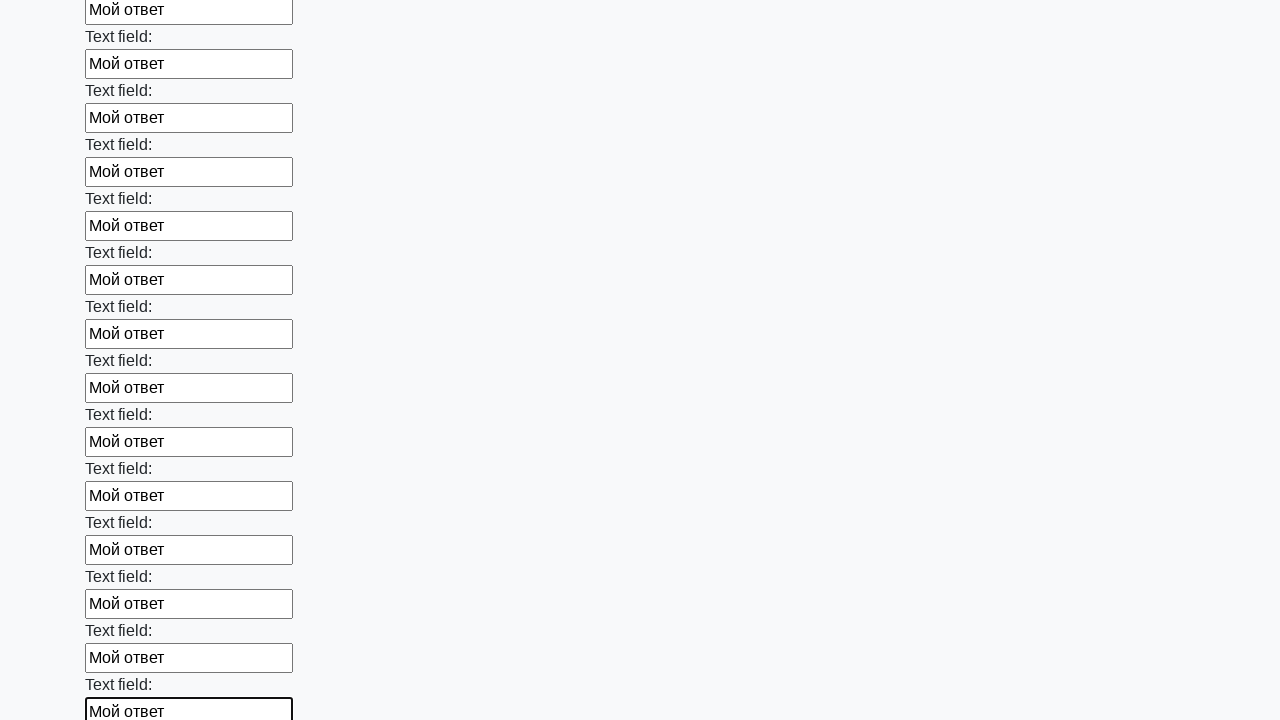

Filled input field with 'Мой ответ' on input >> nth=59
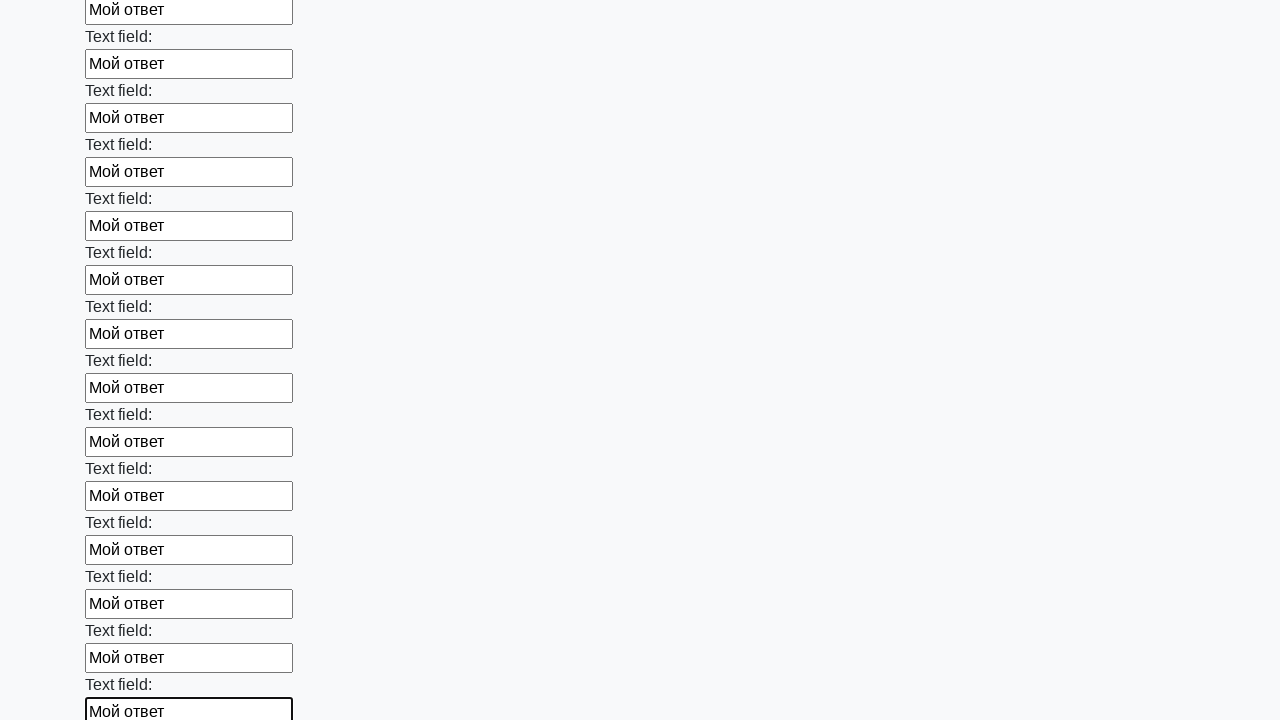

Filled input field with 'Мой ответ' on input >> nth=60
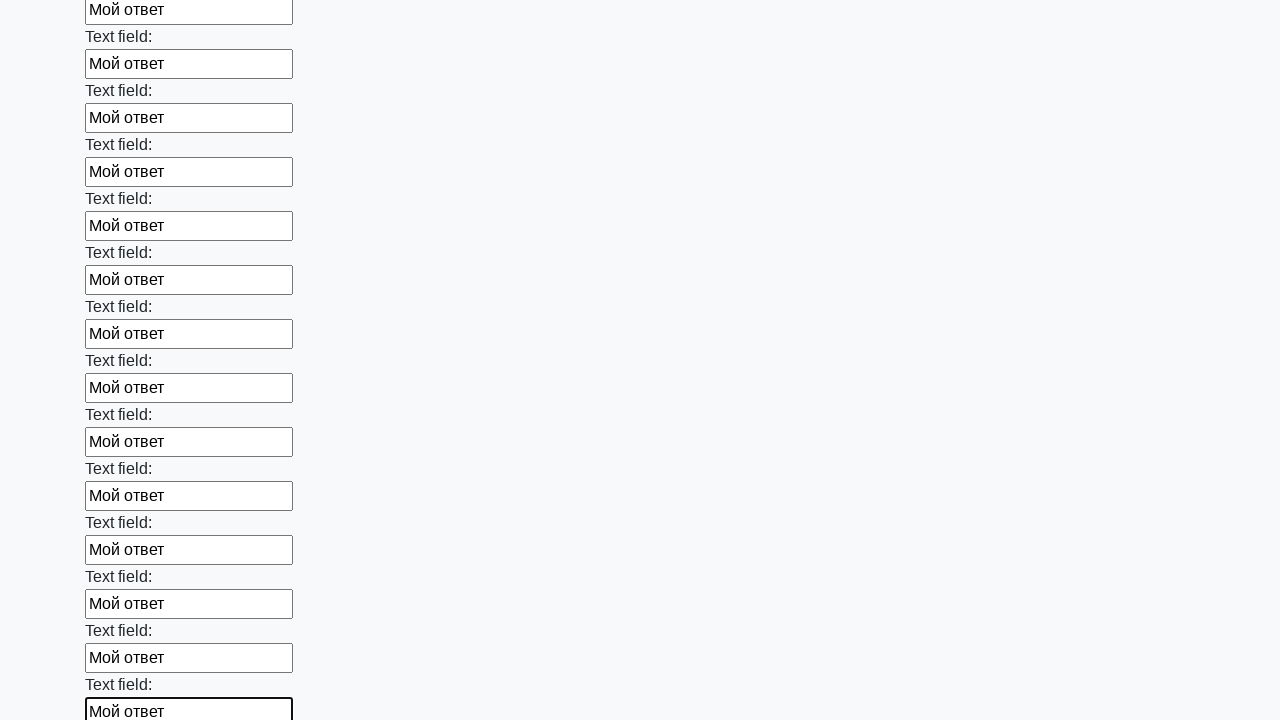

Filled input field with 'Мой ответ' on input >> nth=61
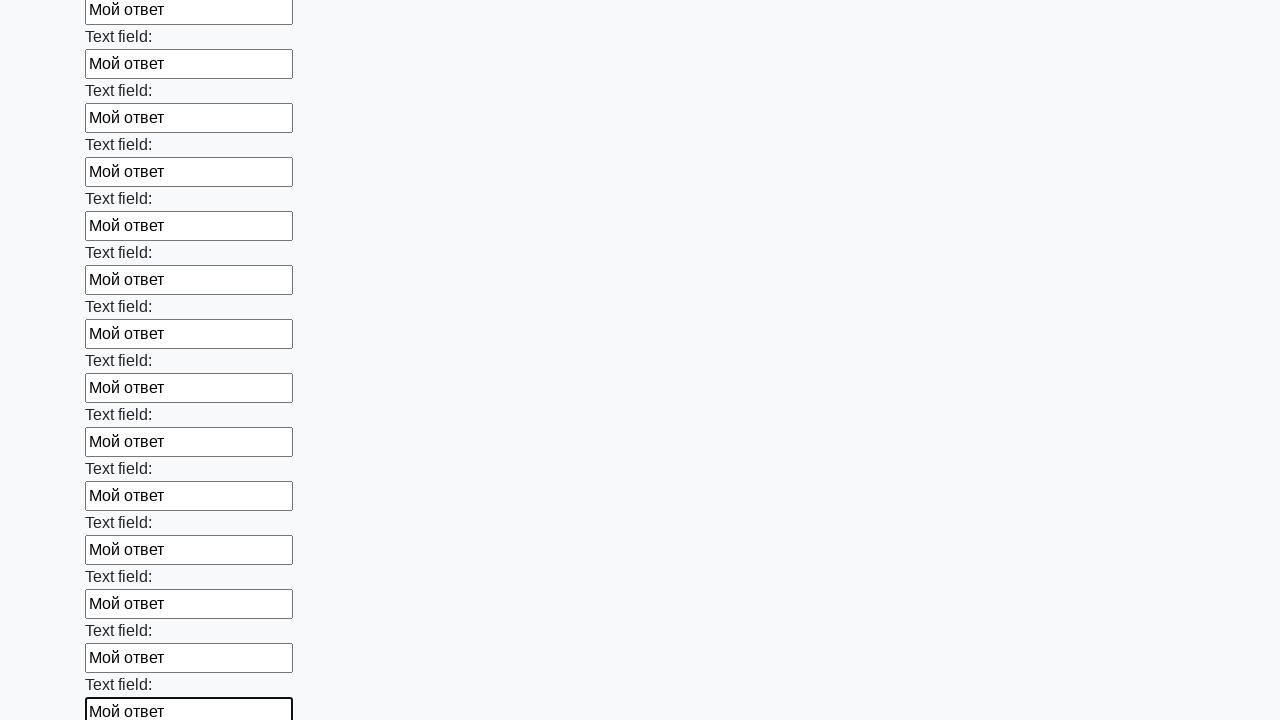

Filled input field with 'Мой ответ' on input >> nth=62
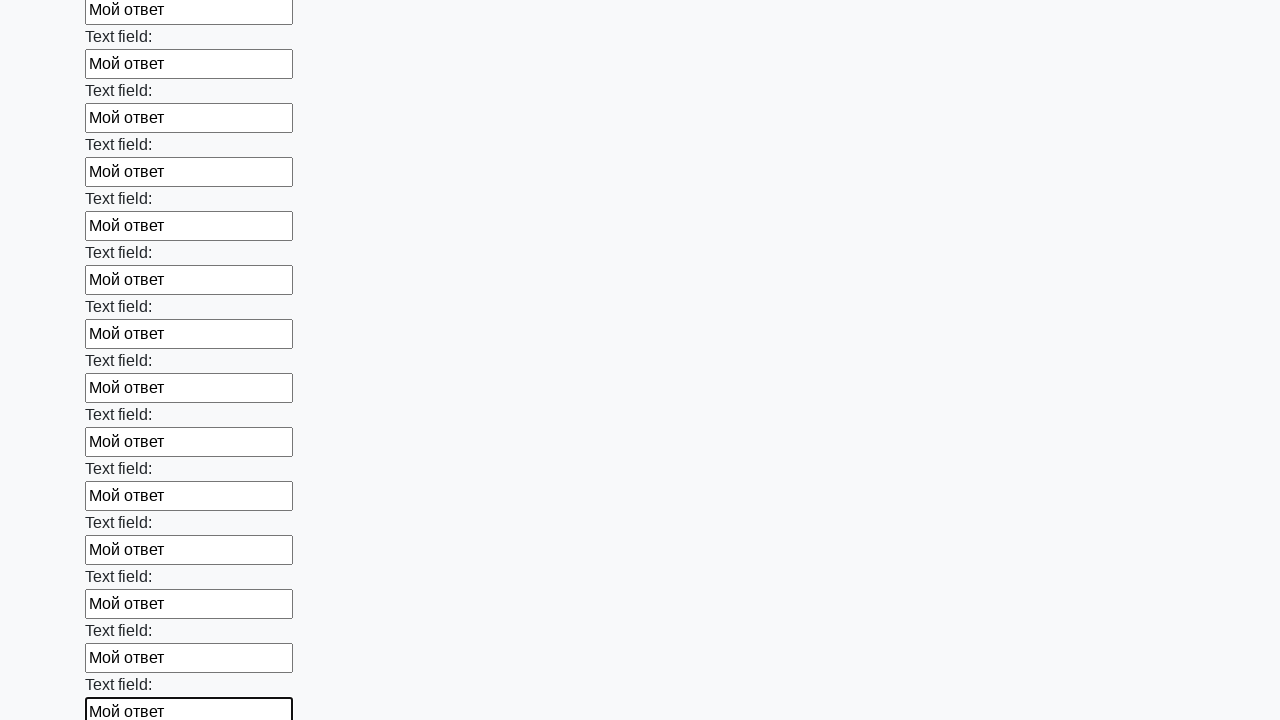

Filled input field with 'Мой ответ' on input >> nth=63
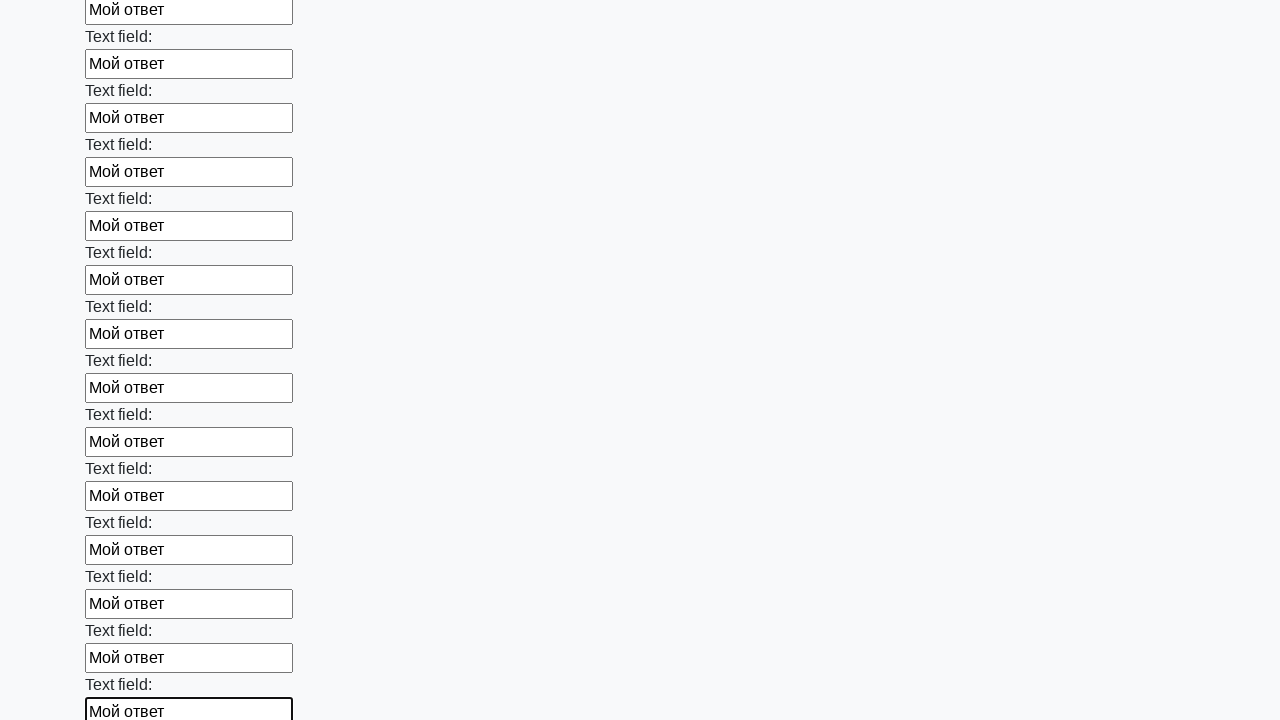

Filled input field with 'Мой ответ' on input >> nth=64
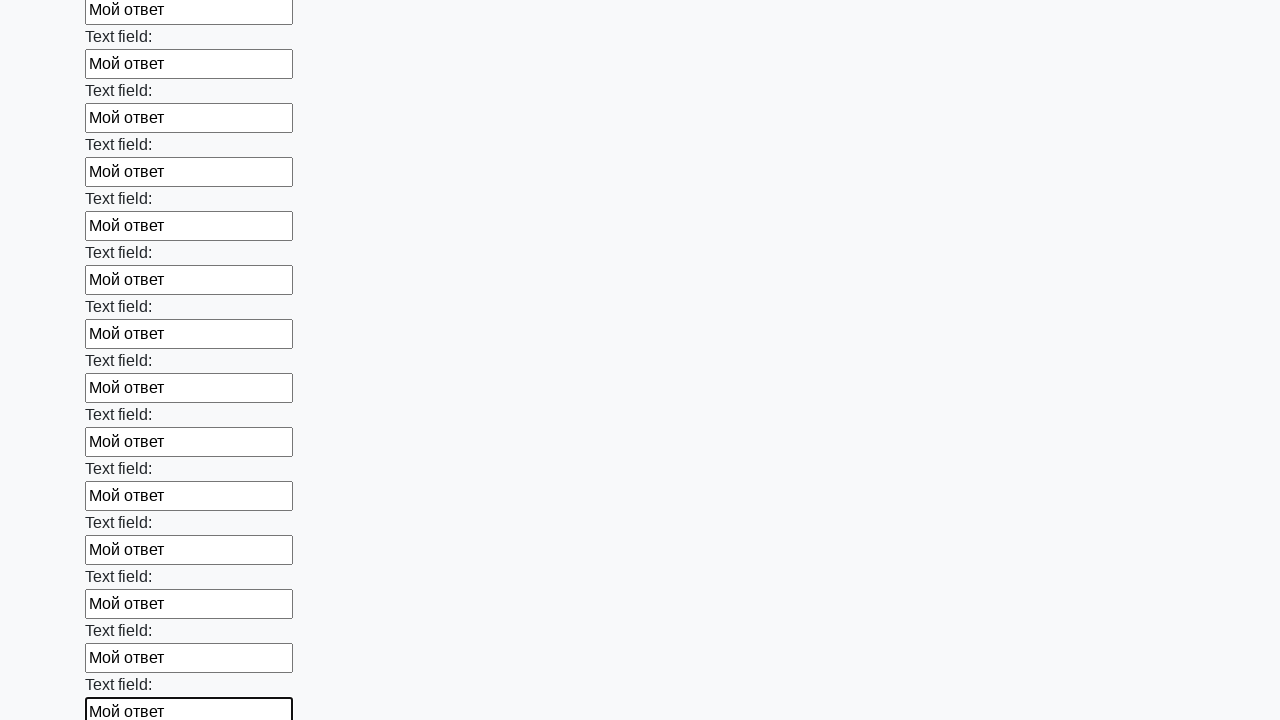

Filled input field with 'Мой ответ' on input >> nth=65
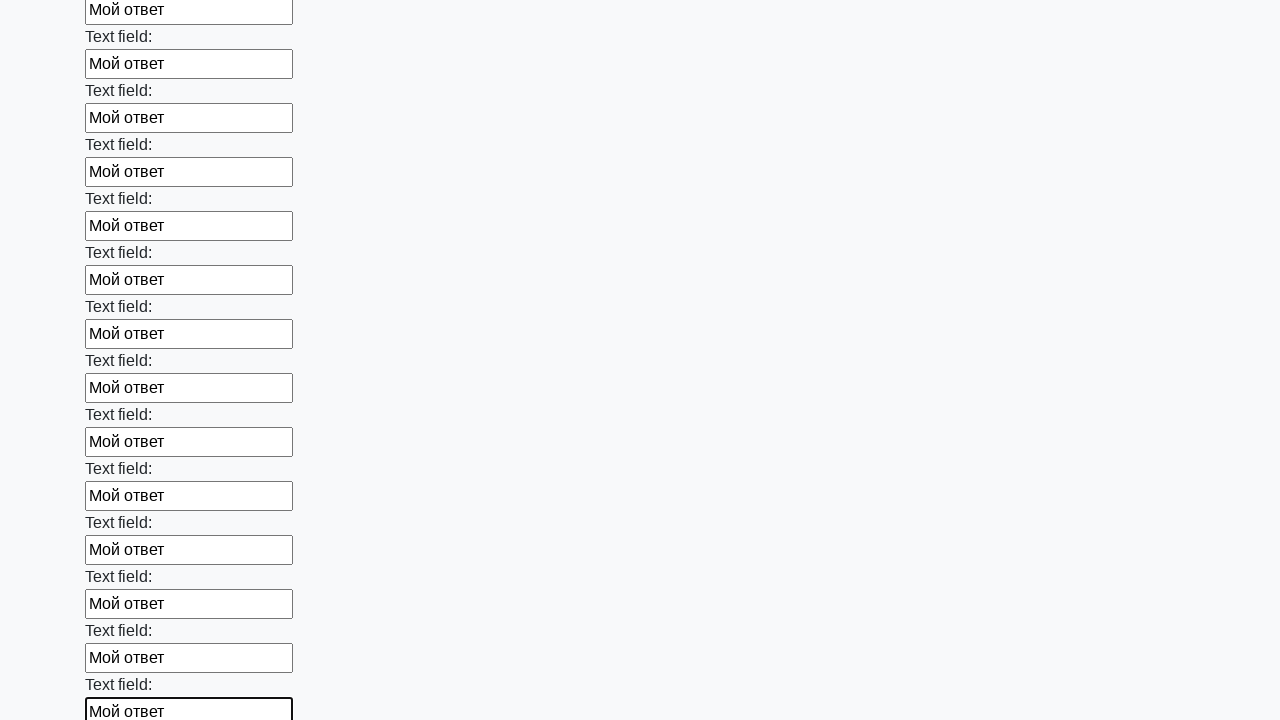

Filled input field with 'Мой ответ' on input >> nth=66
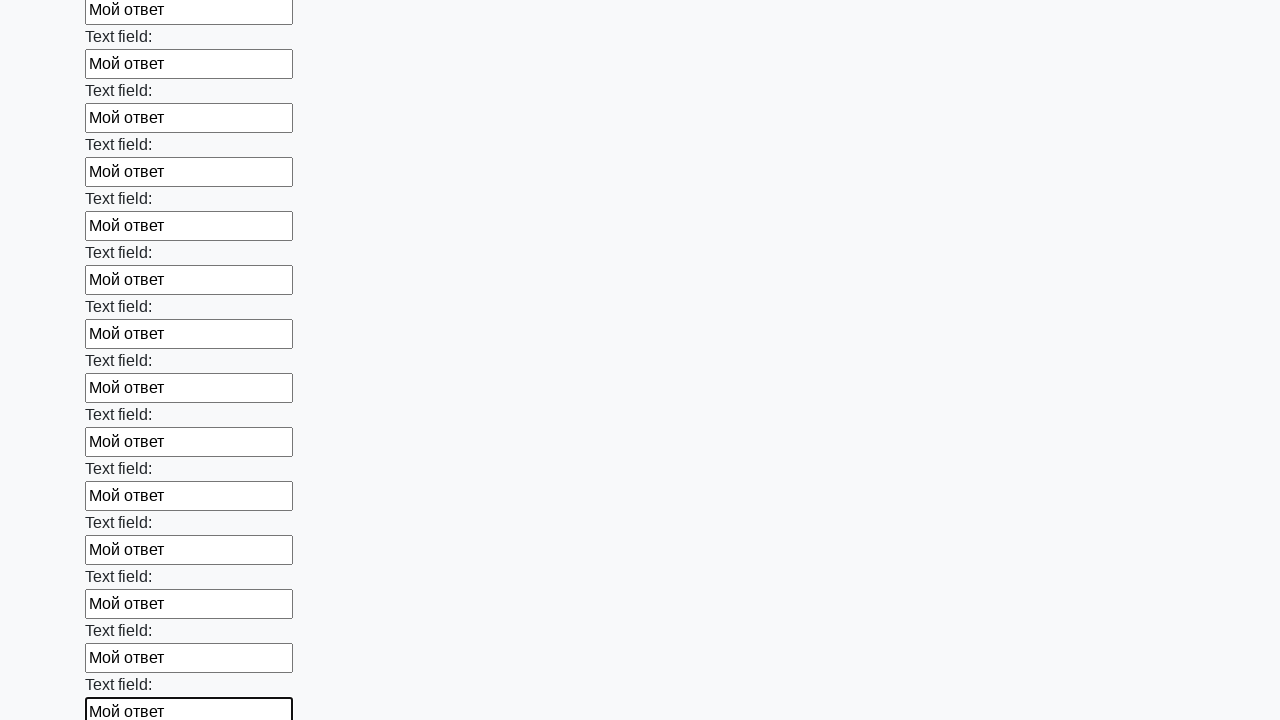

Filled input field with 'Мой ответ' on input >> nth=67
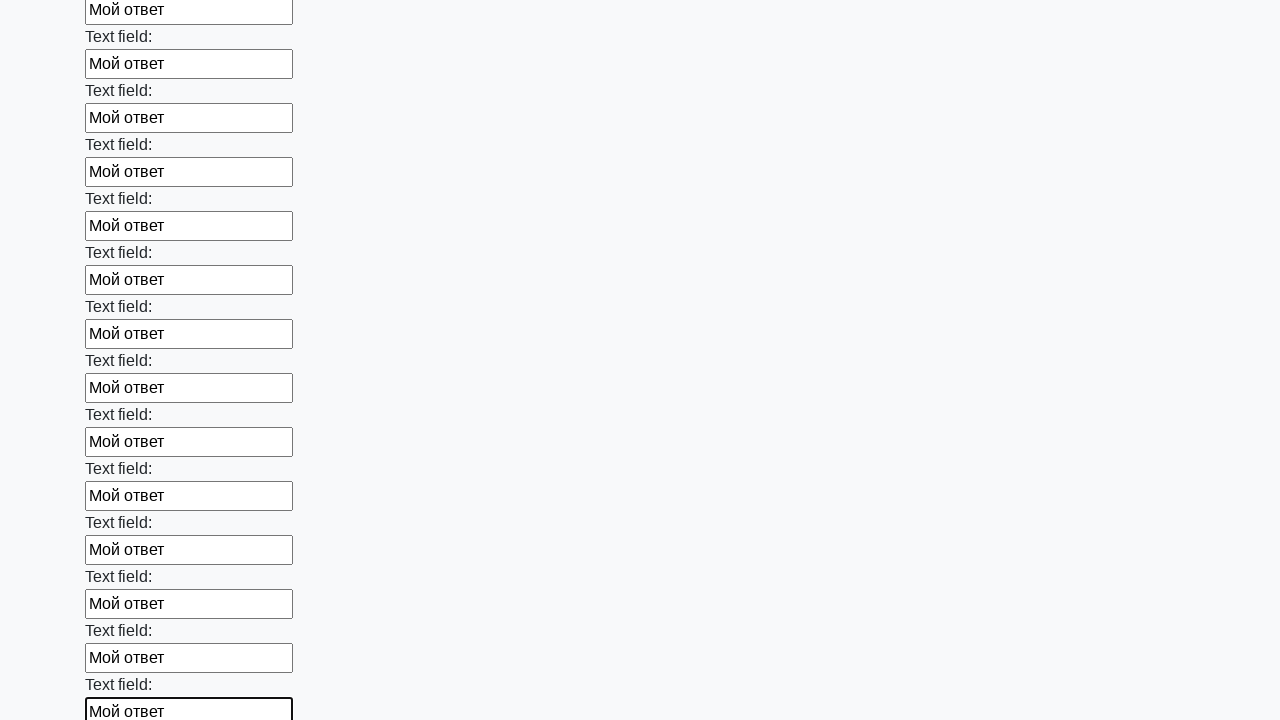

Filled input field with 'Мой ответ' on input >> nth=68
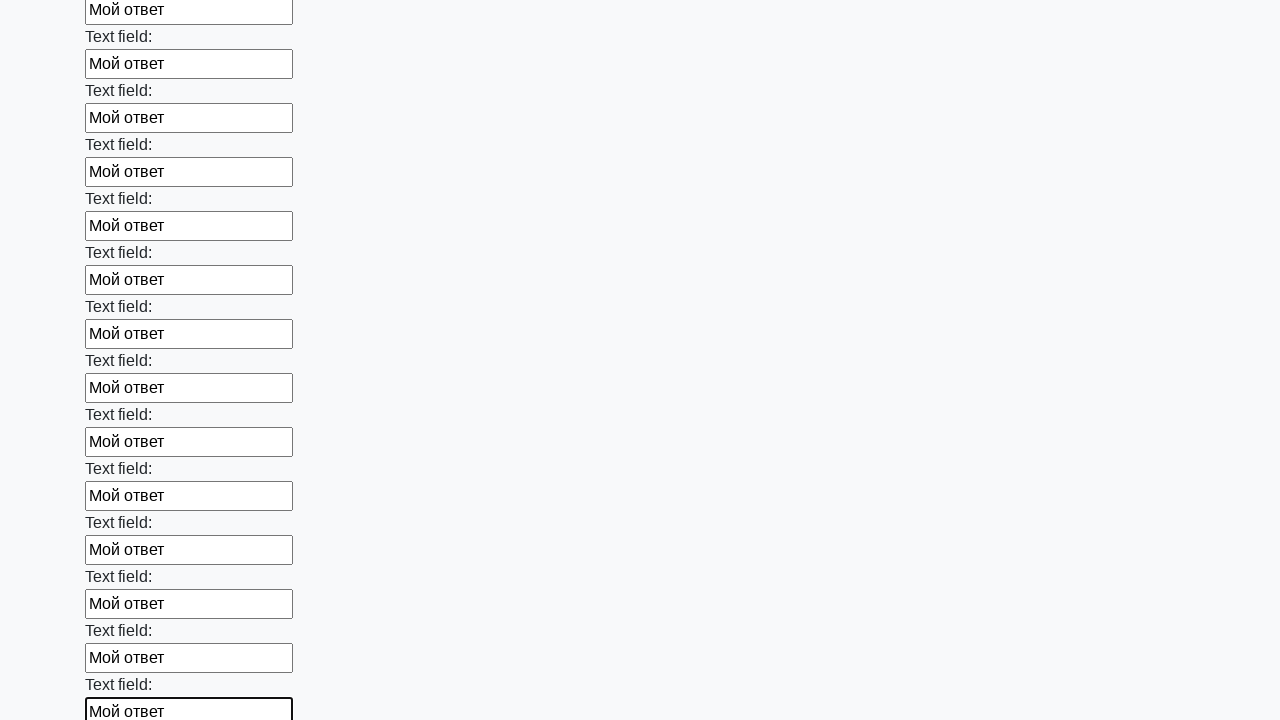

Filled input field with 'Мой ответ' on input >> nth=69
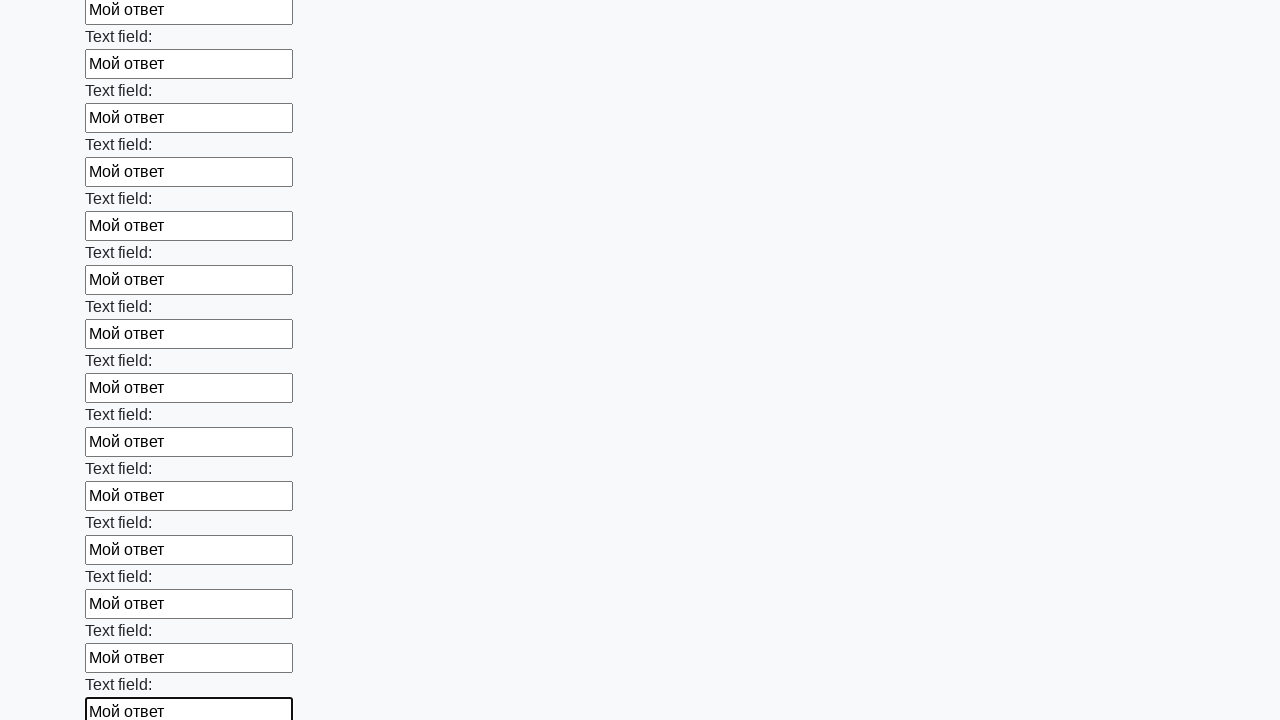

Filled input field with 'Мой ответ' on input >> nth=70
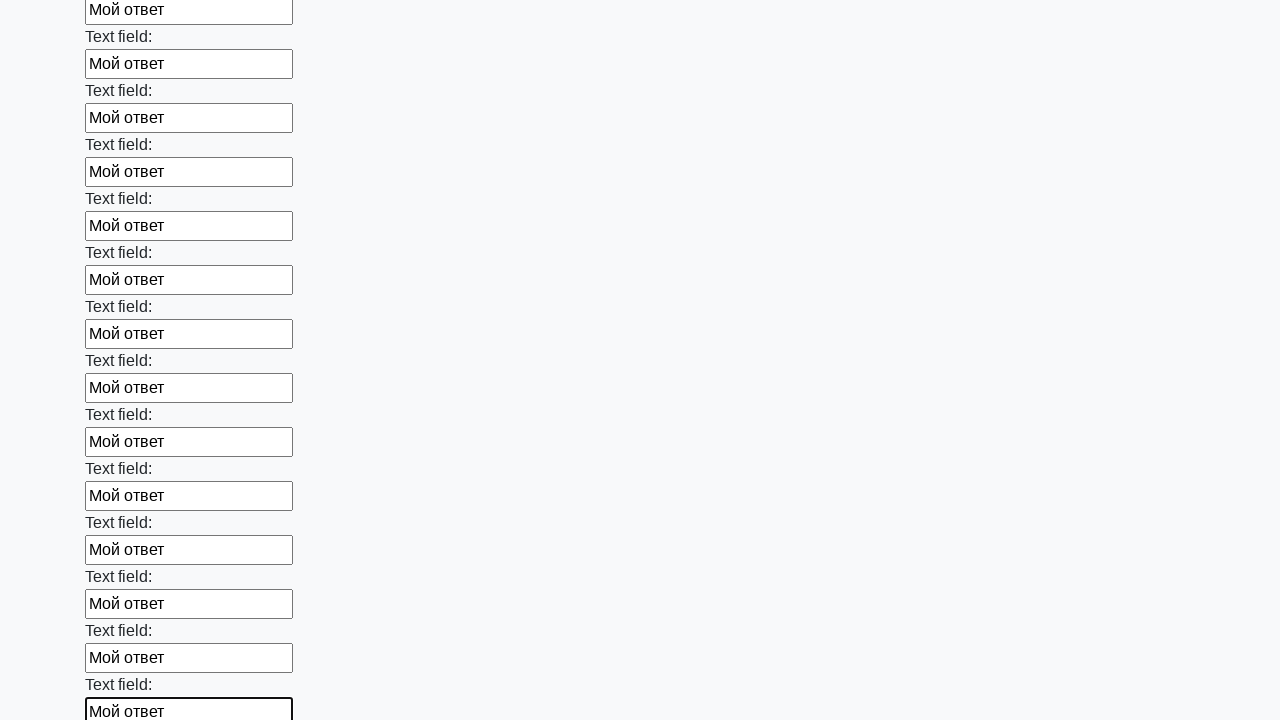

Filled input field with 'Мой ответ' on input >> nth=71
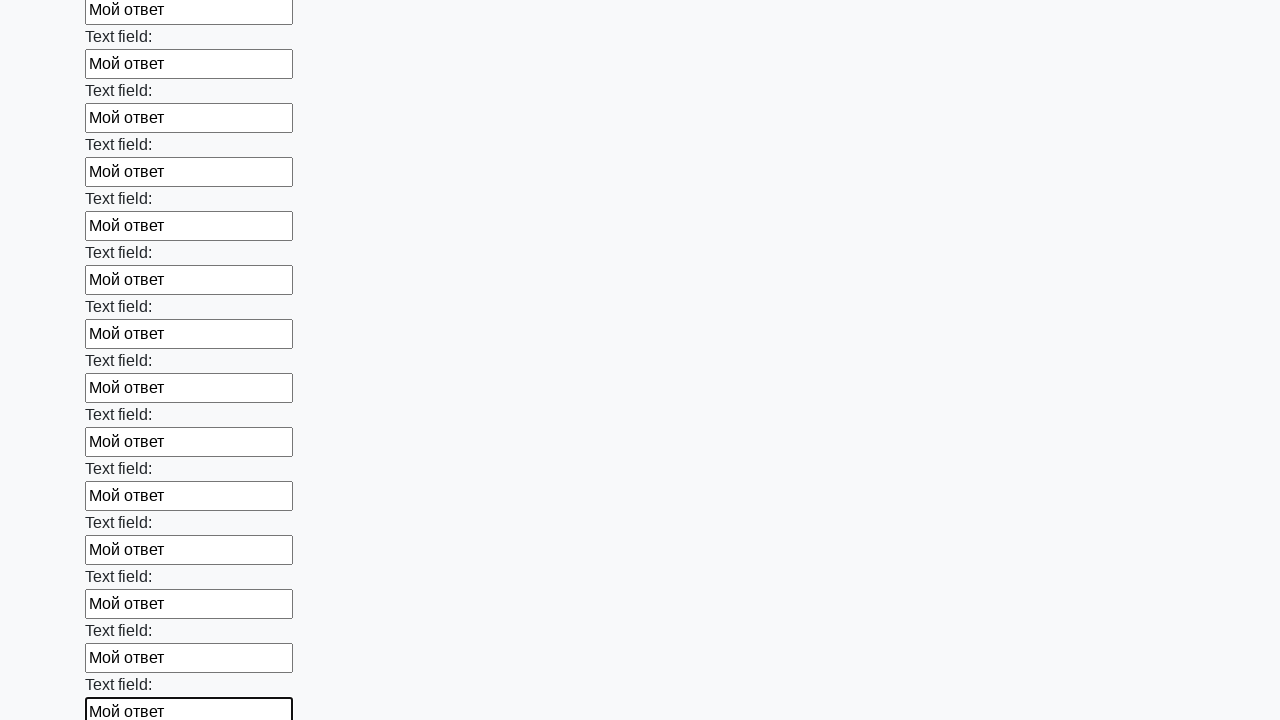

Filled input field with 'Мой ответ' on input >> nth=72
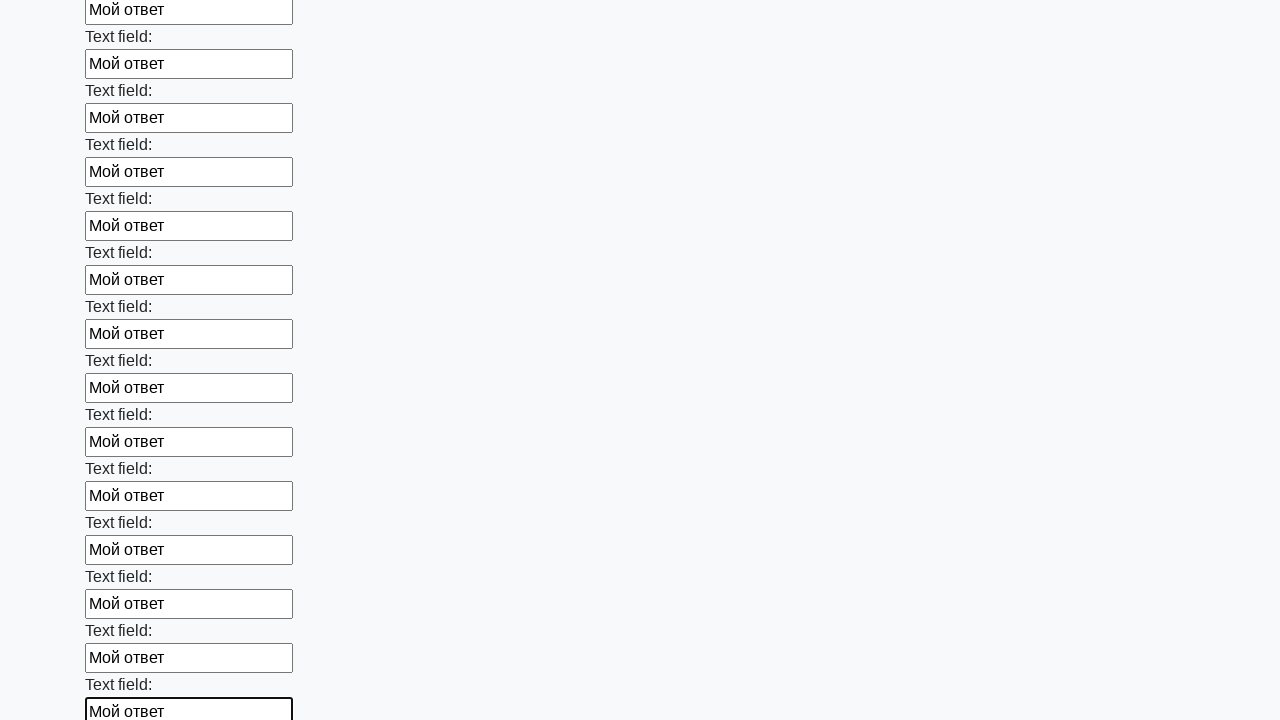

Filled input field with 'Мой ответ' on input >> nth=73
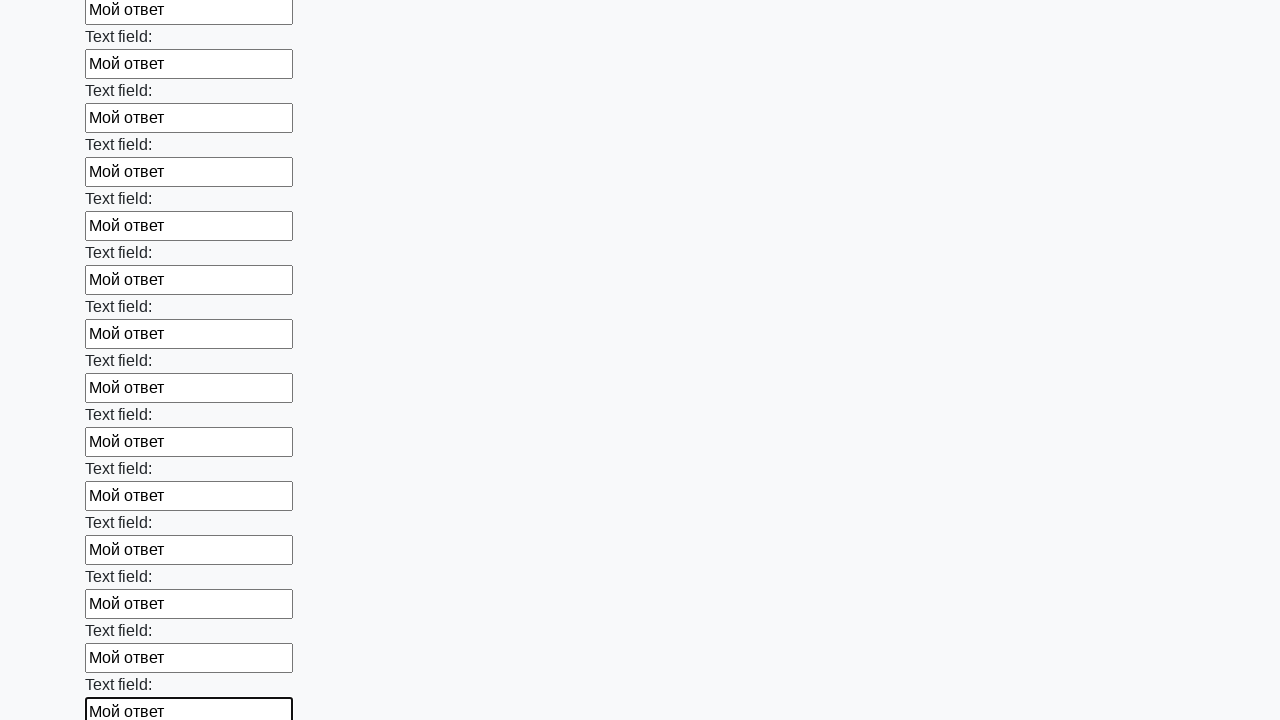

Filled input field with 'Мой ответ' on input >> nth=74
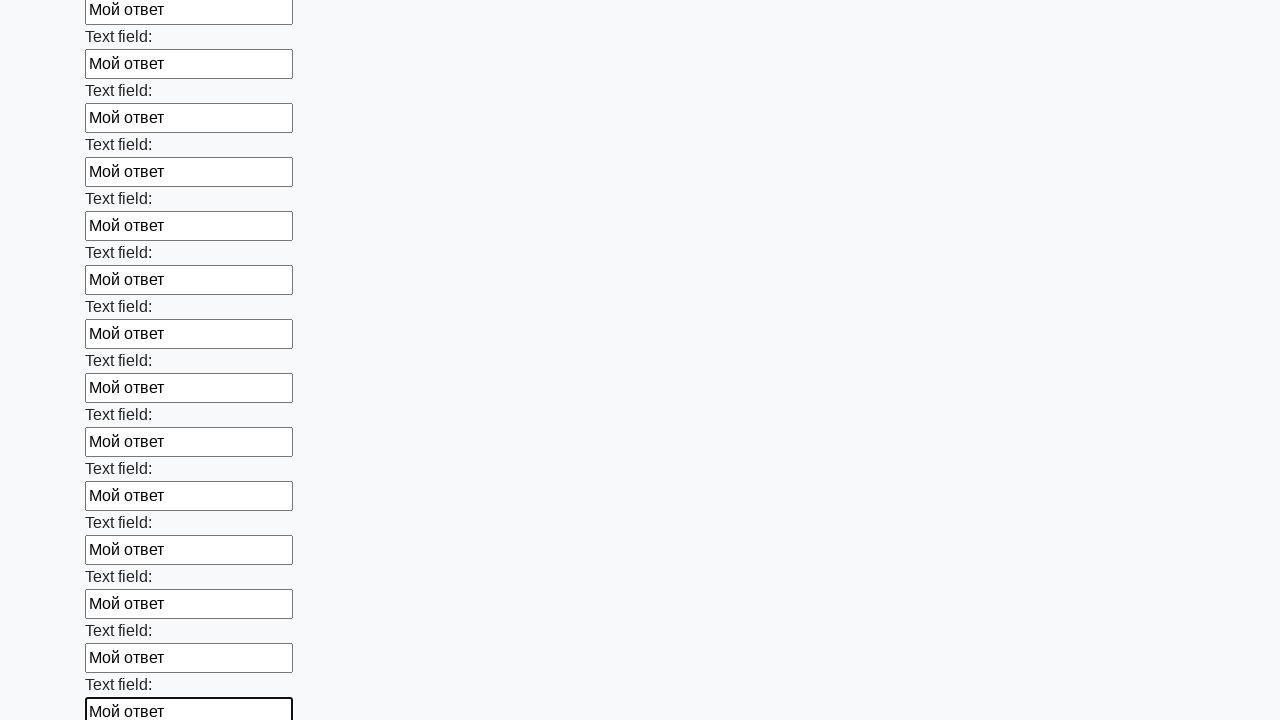

Filled input field with 'Мой ответ' on input >> nth=75
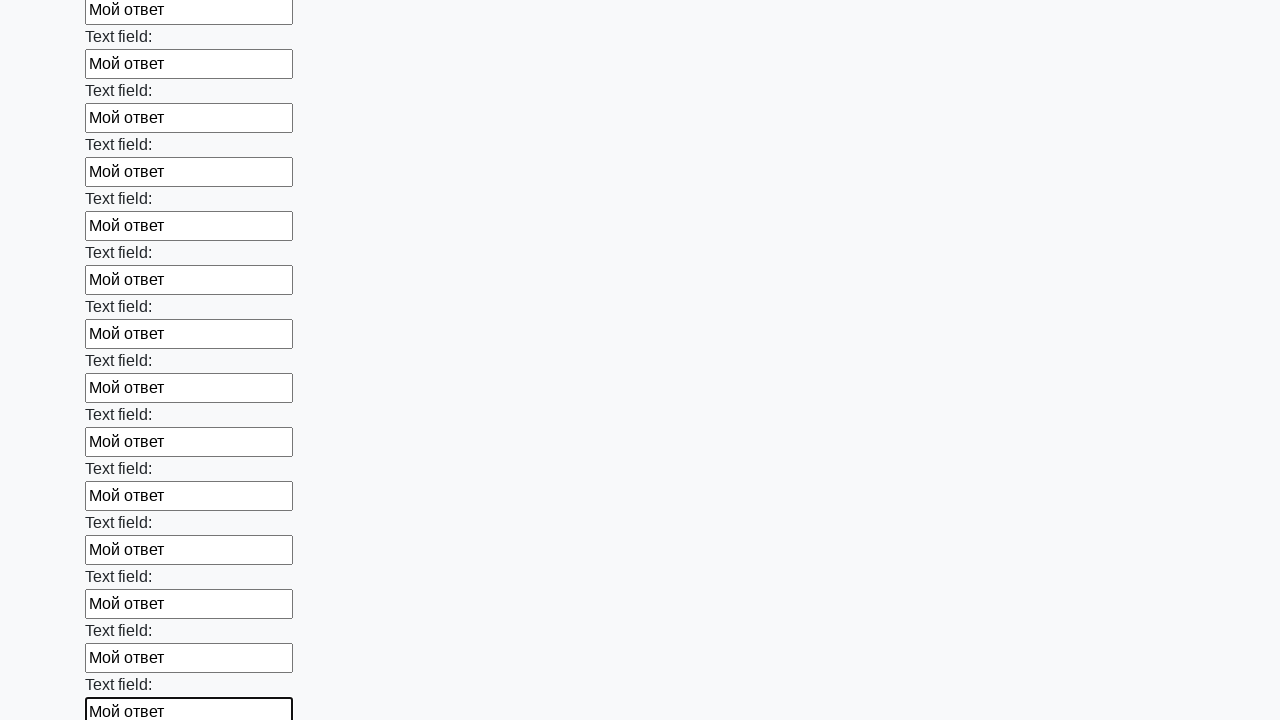

Filled input field with 'Мой ответ' on input >> nth=76
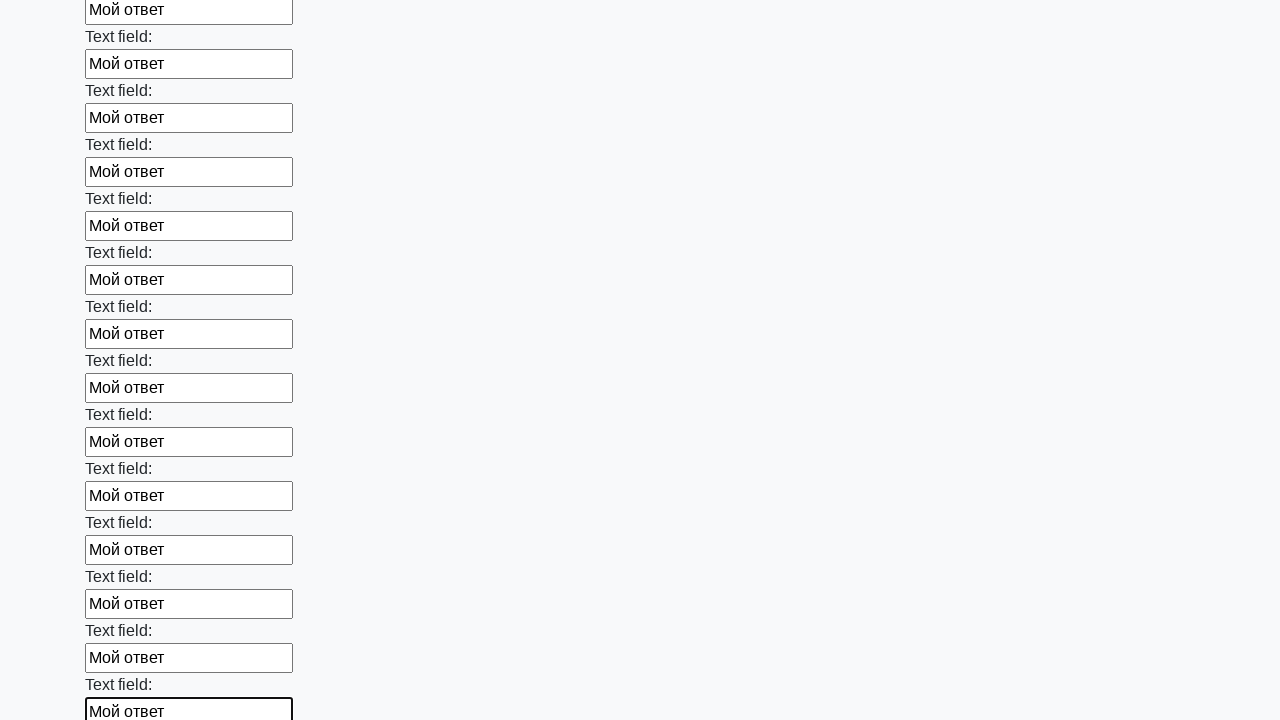

Filled input field with 'Мой ответ' on input >> nth=77
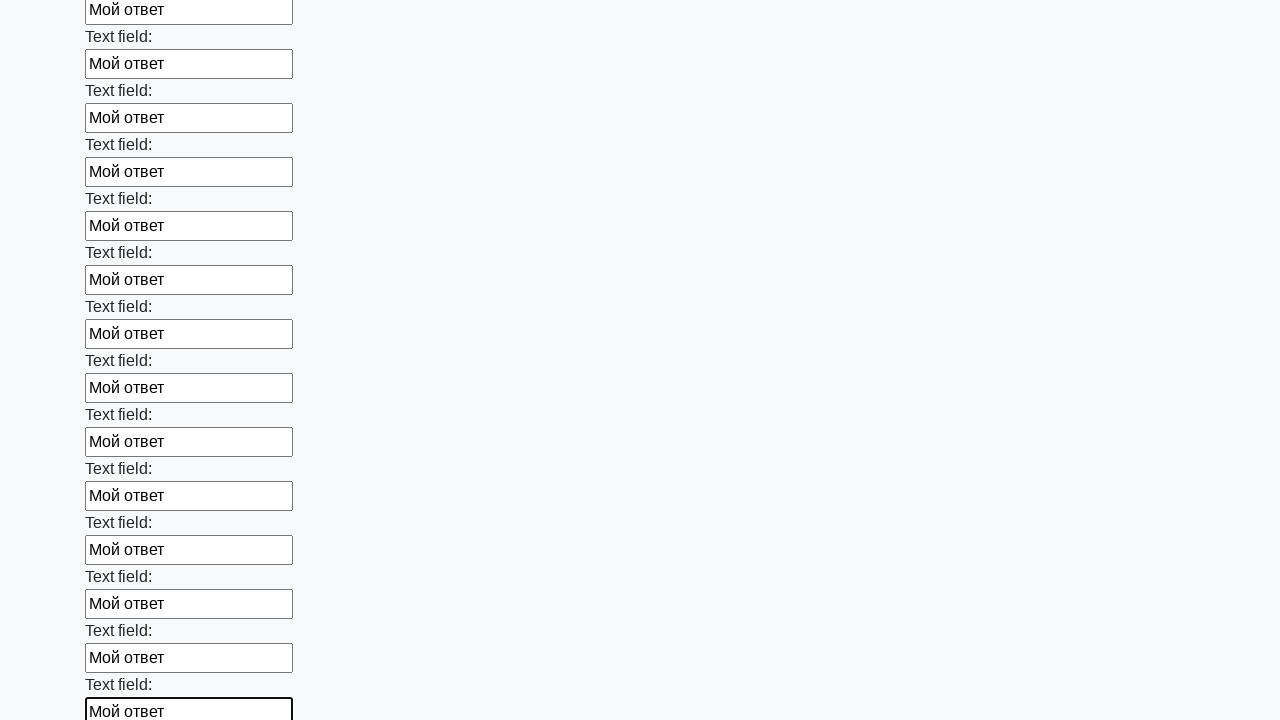

Filled input field with 'Мой ответ' on input >> nth=78
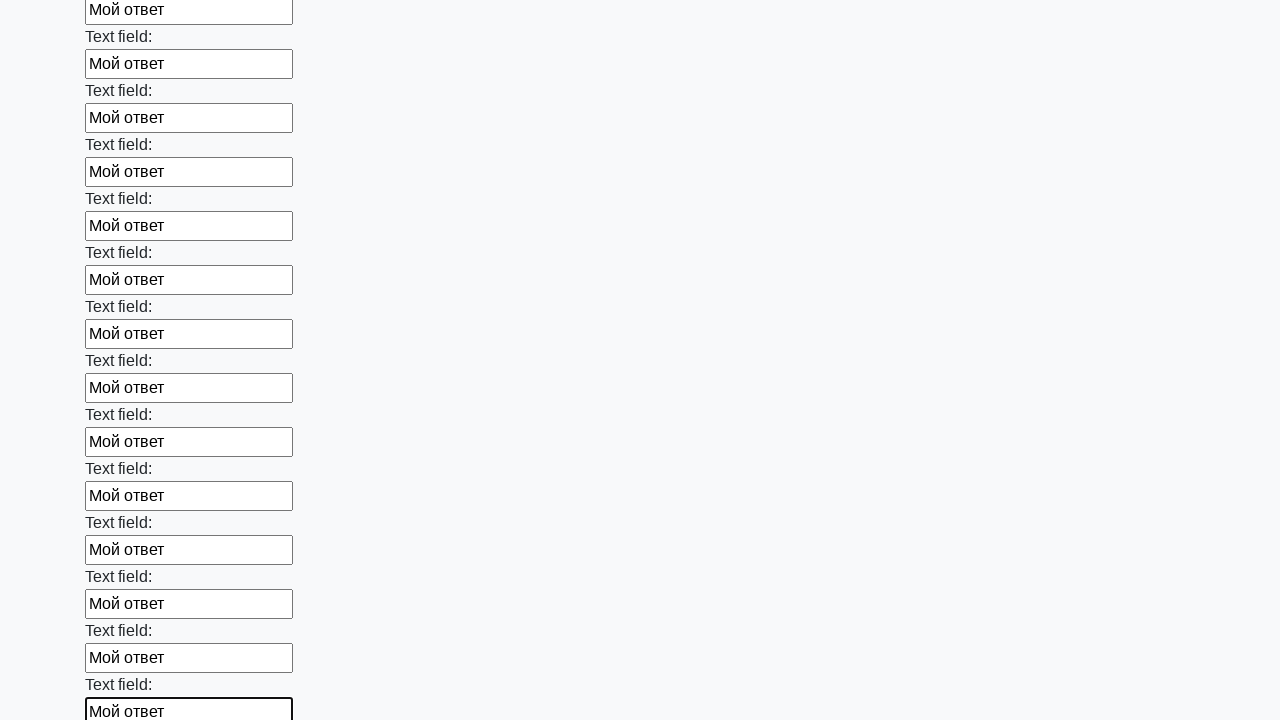

Filled input field with 'Мой ответ' on input >> nth=79
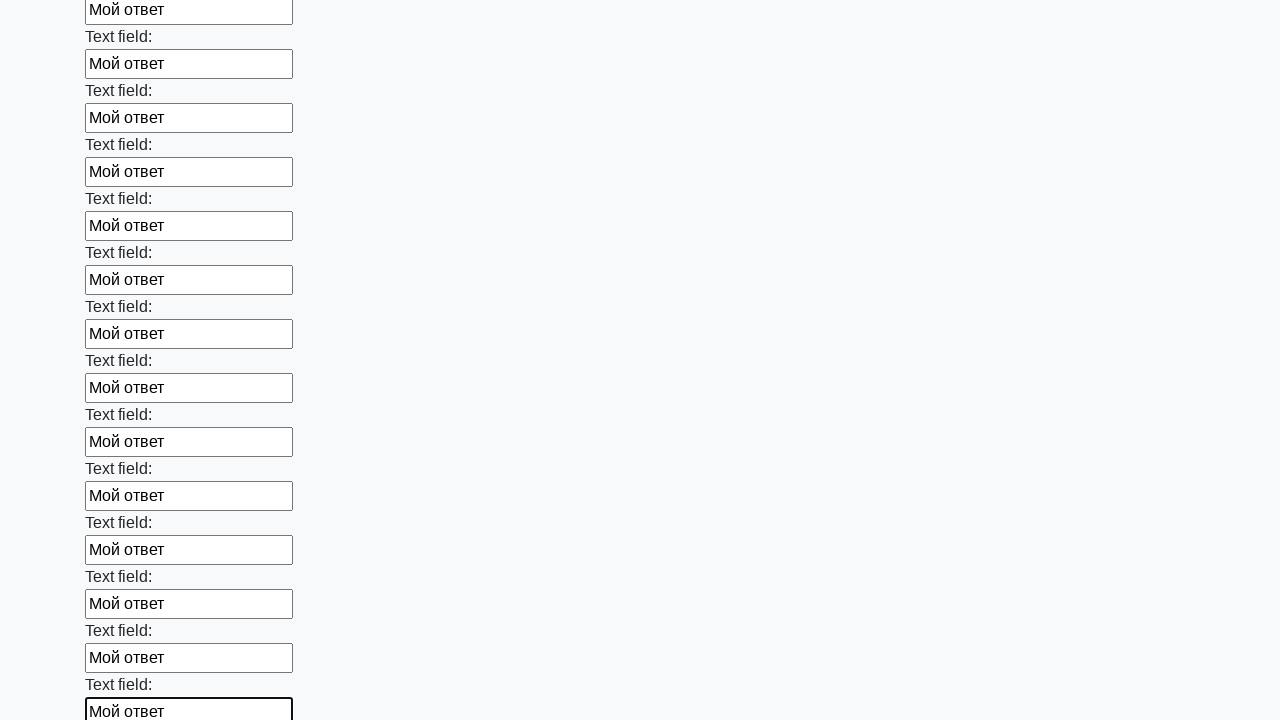

Filled input field with 'Мой ответ' on input >> nth=80
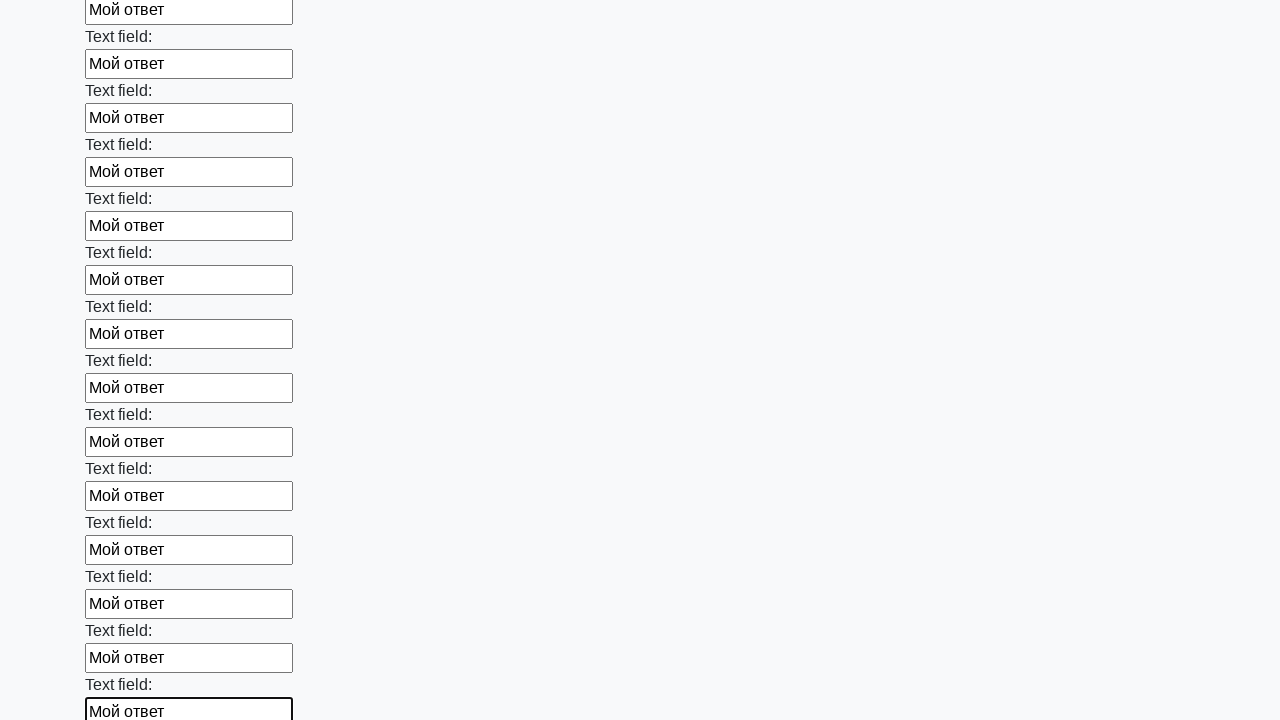

Filled input field with 'Мой ответ' on input >> nth=81
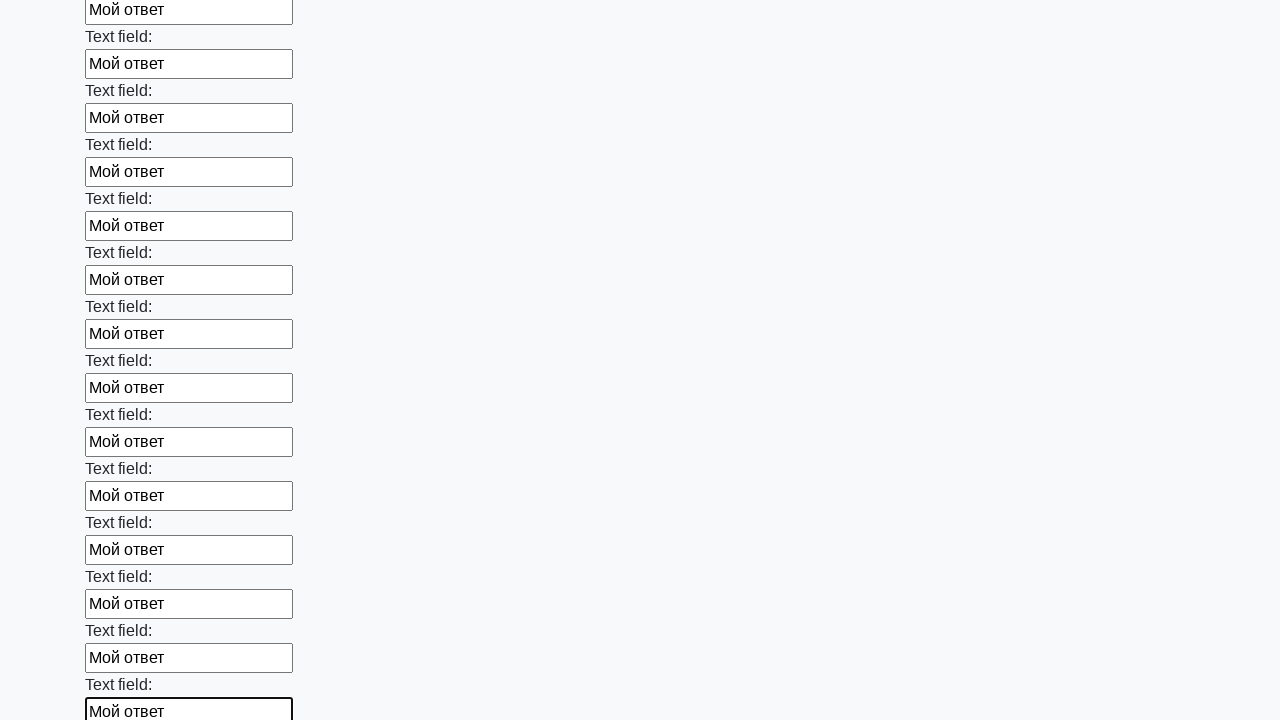

Filled input field with 'Мой ответ' on input >> nth=82
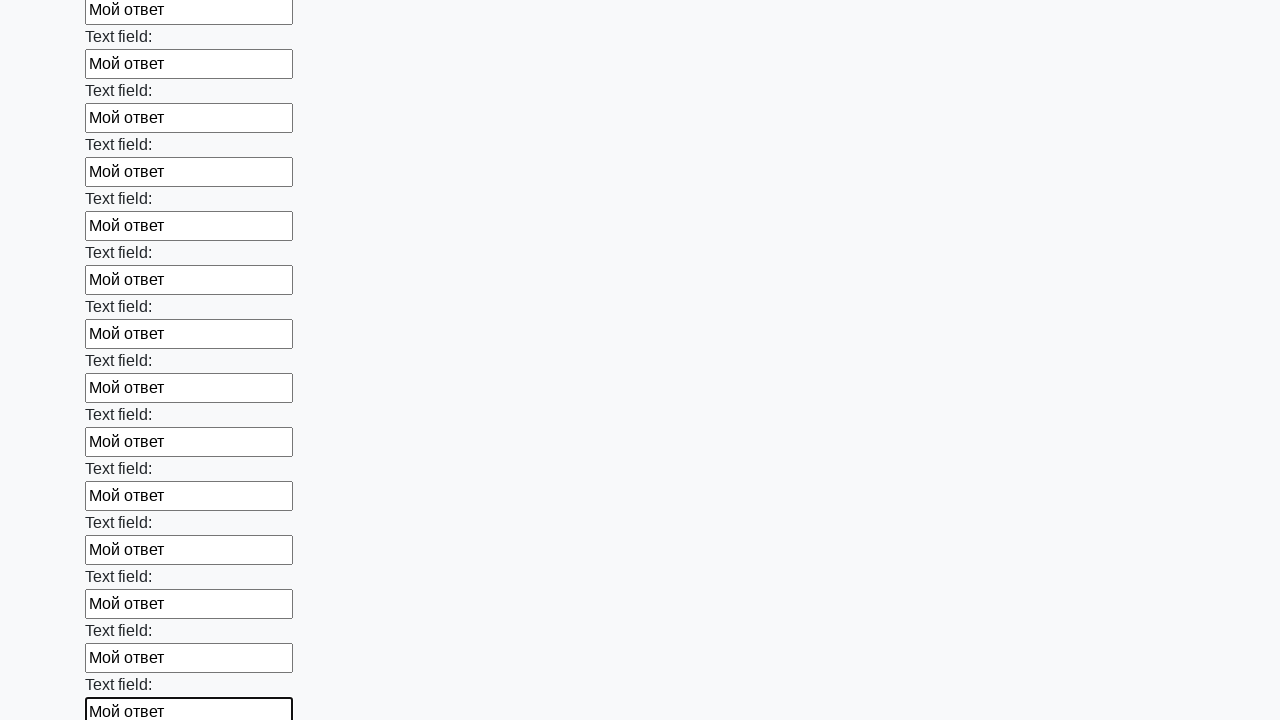

Filled input field with 'Мой ответ' on input >> nth=83
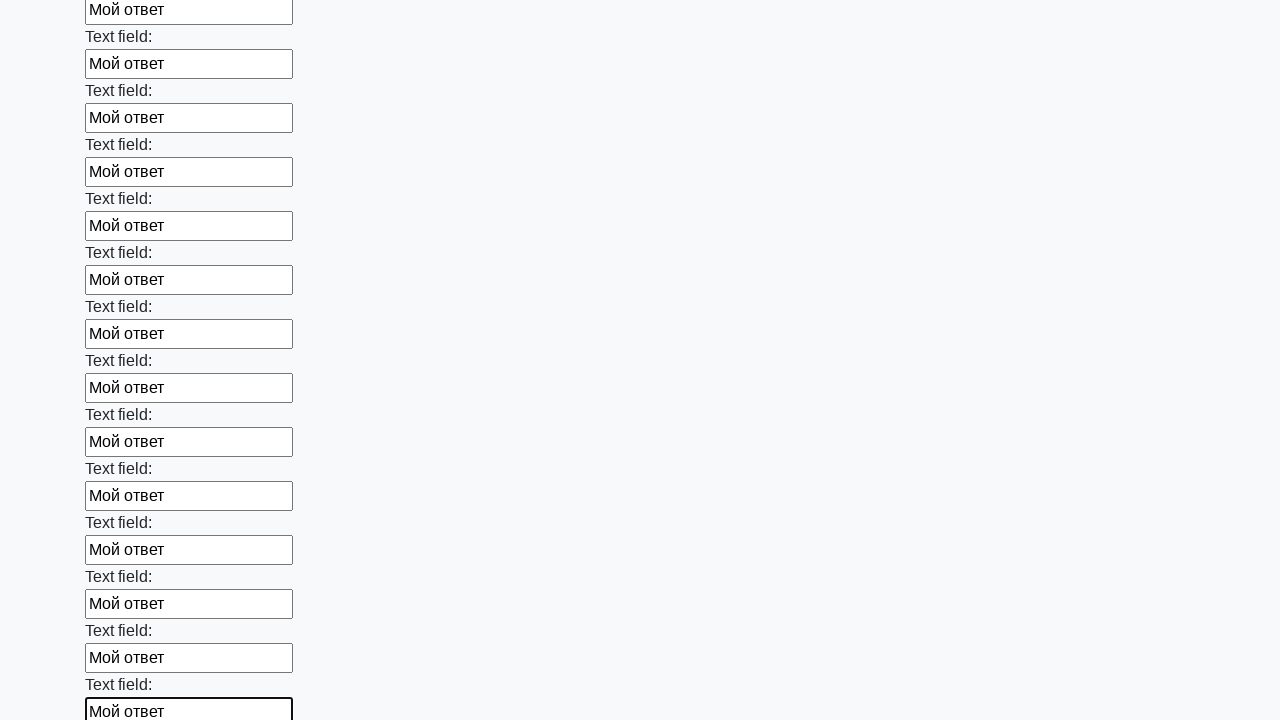

Filled input field with 'Мой ответ' on input >> nth=84
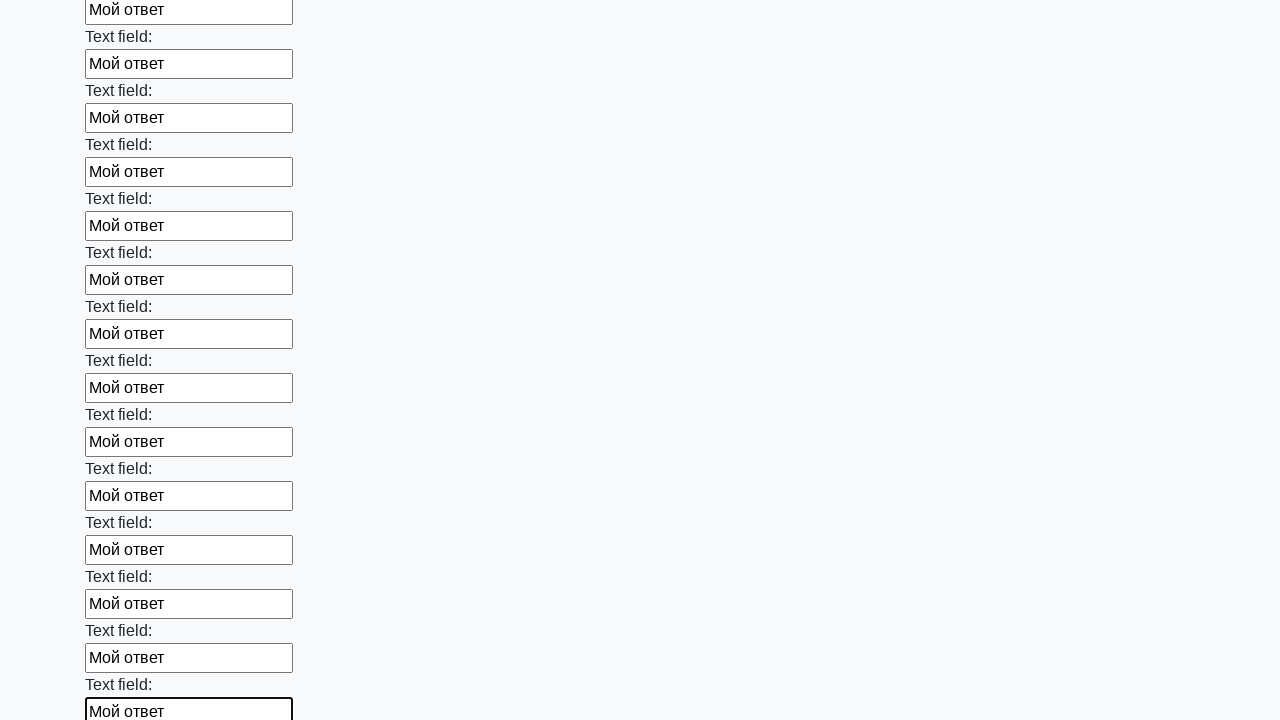

Filled input field with 'Мой ответ' on input >> nth=85
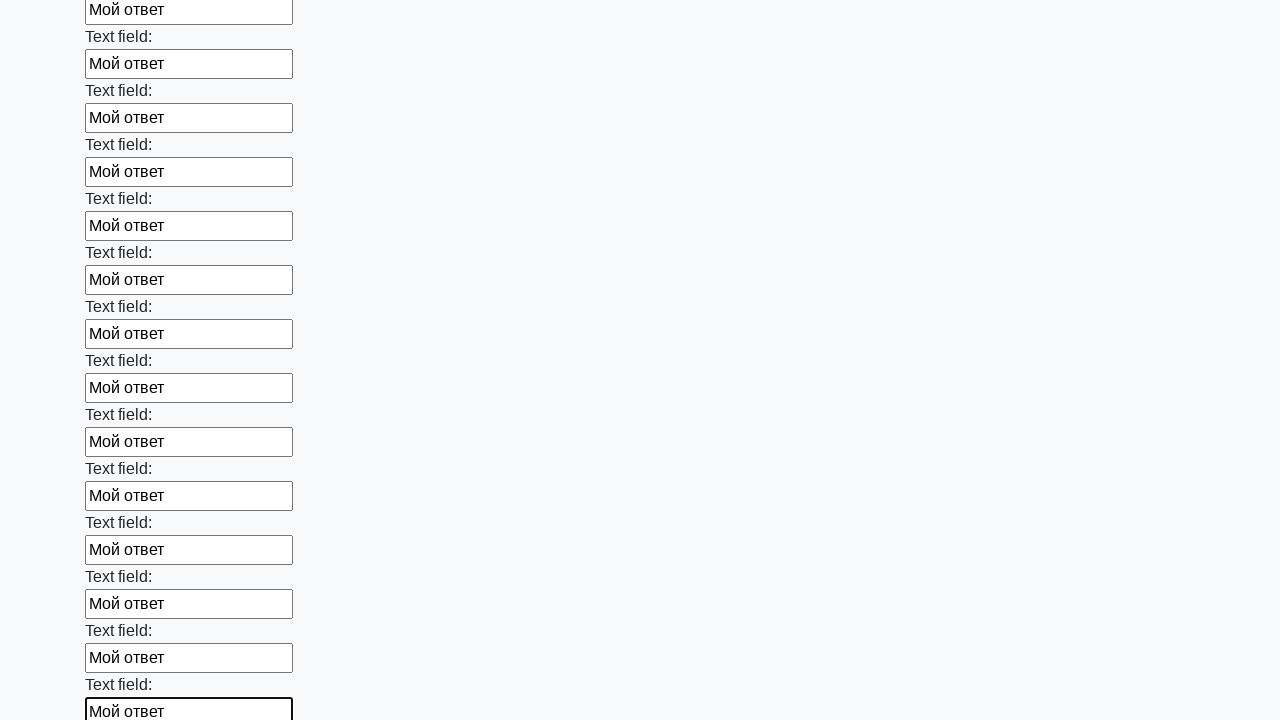

Filled input field with 'Мой ответ' on input >> nth=86
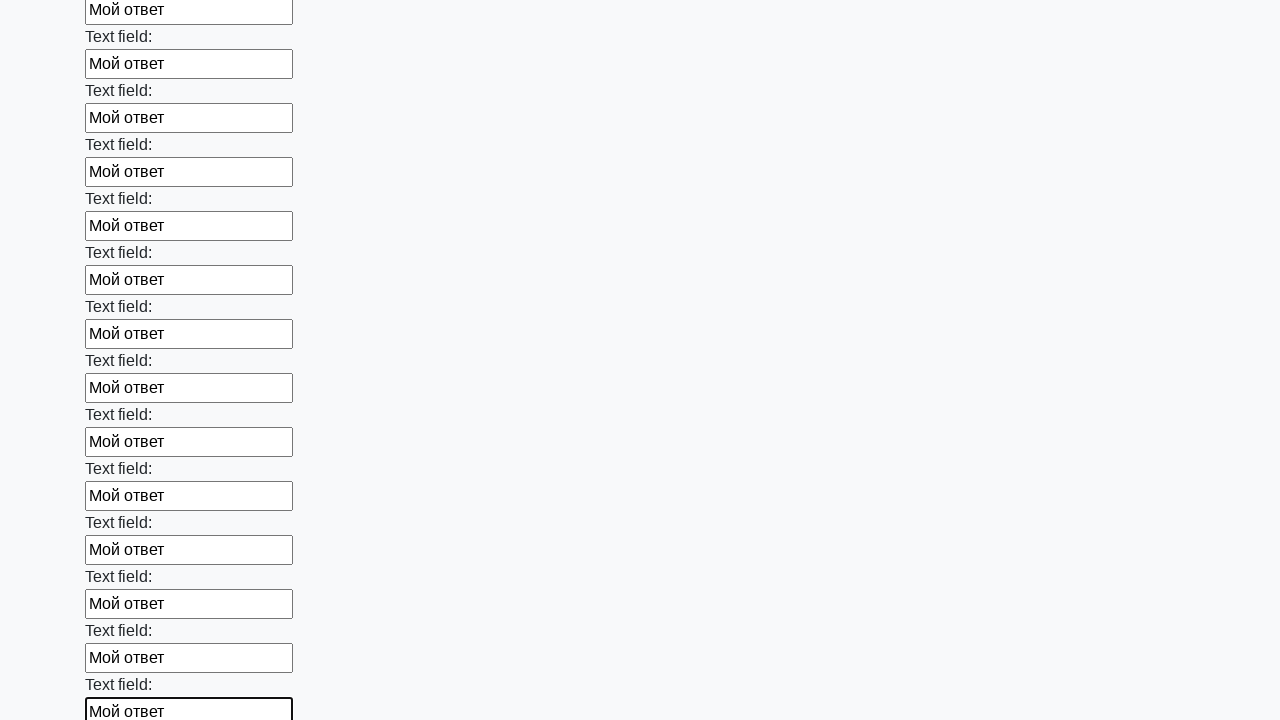

Filled input field with 'Мой ответ' on input >> nth=87
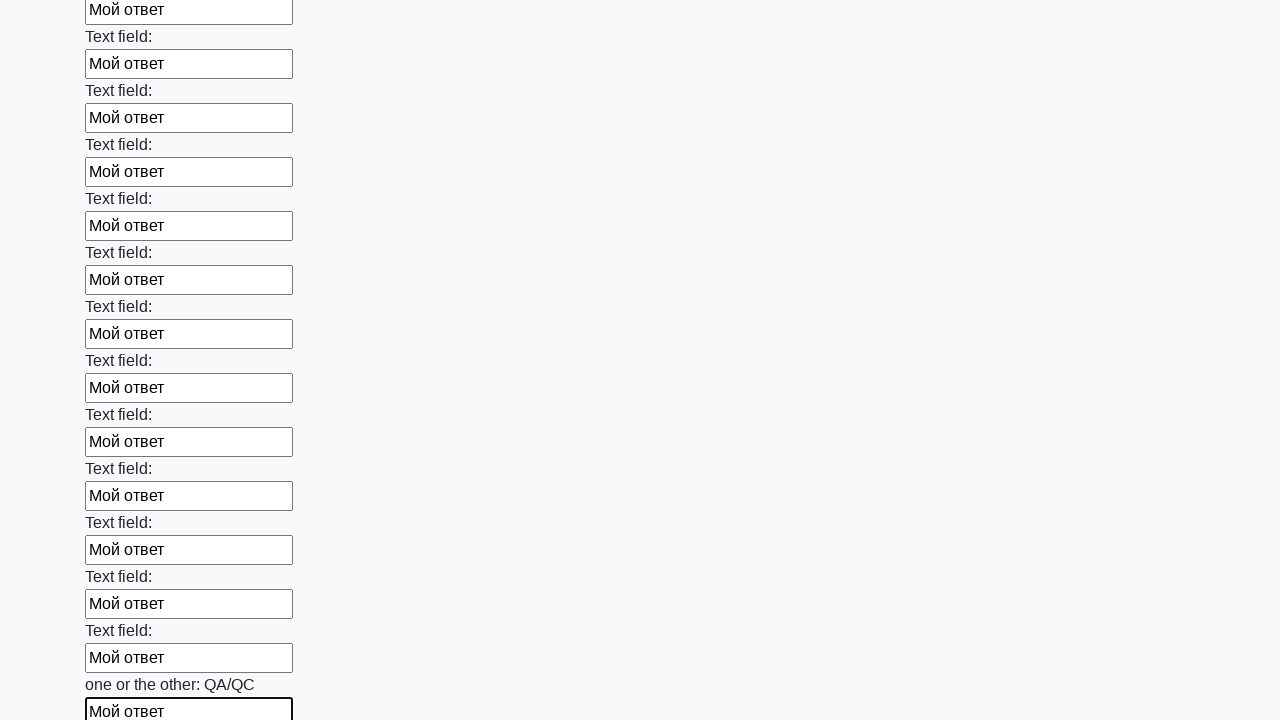

Filled input field with 'Мой ответ' on input >> nth=88
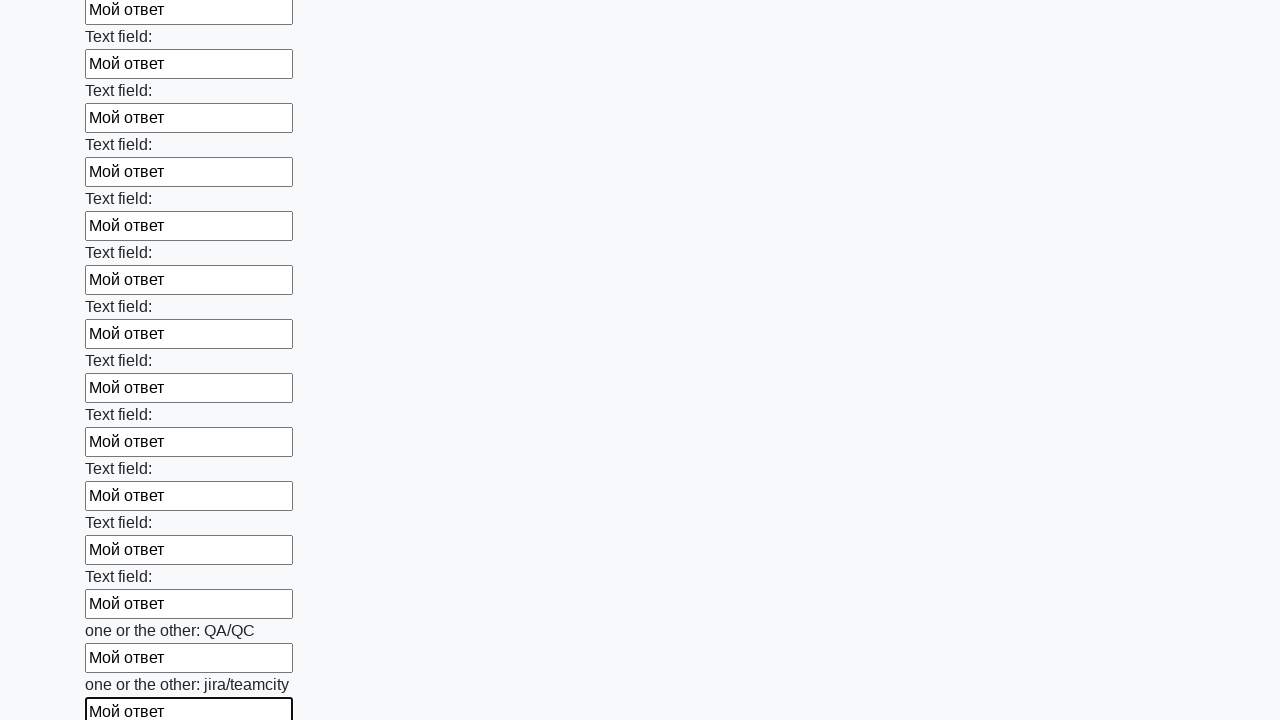

Filled input field with 'Мой ответ' on input >> nth=89
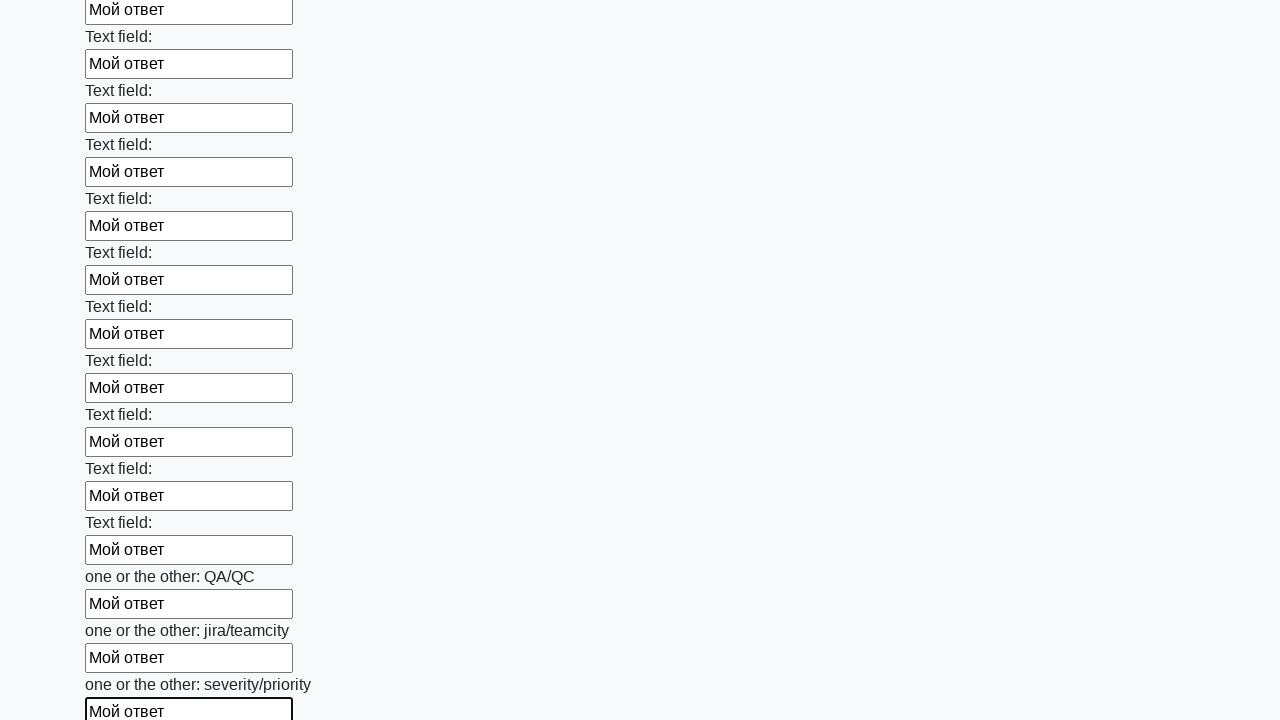

Filled input field with 'Мой ответ' on input >> nth=90
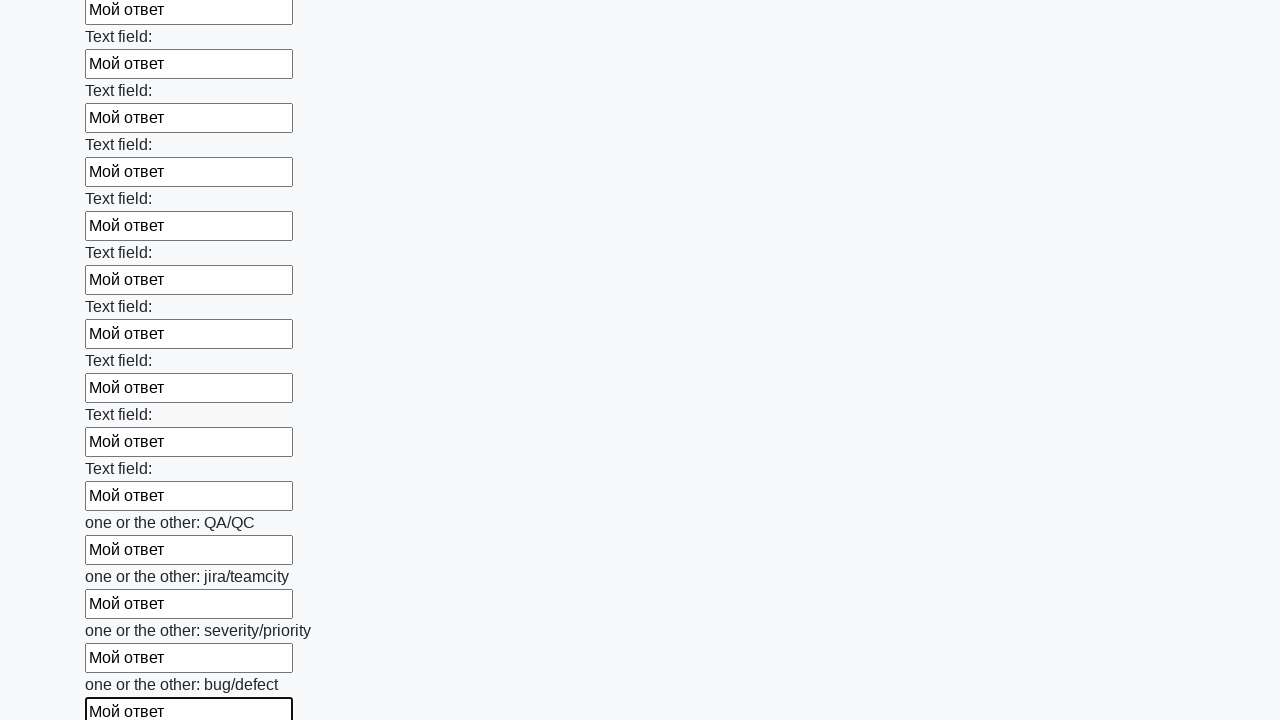

Filled input field with 'Мой ответ' on input >> nth=91
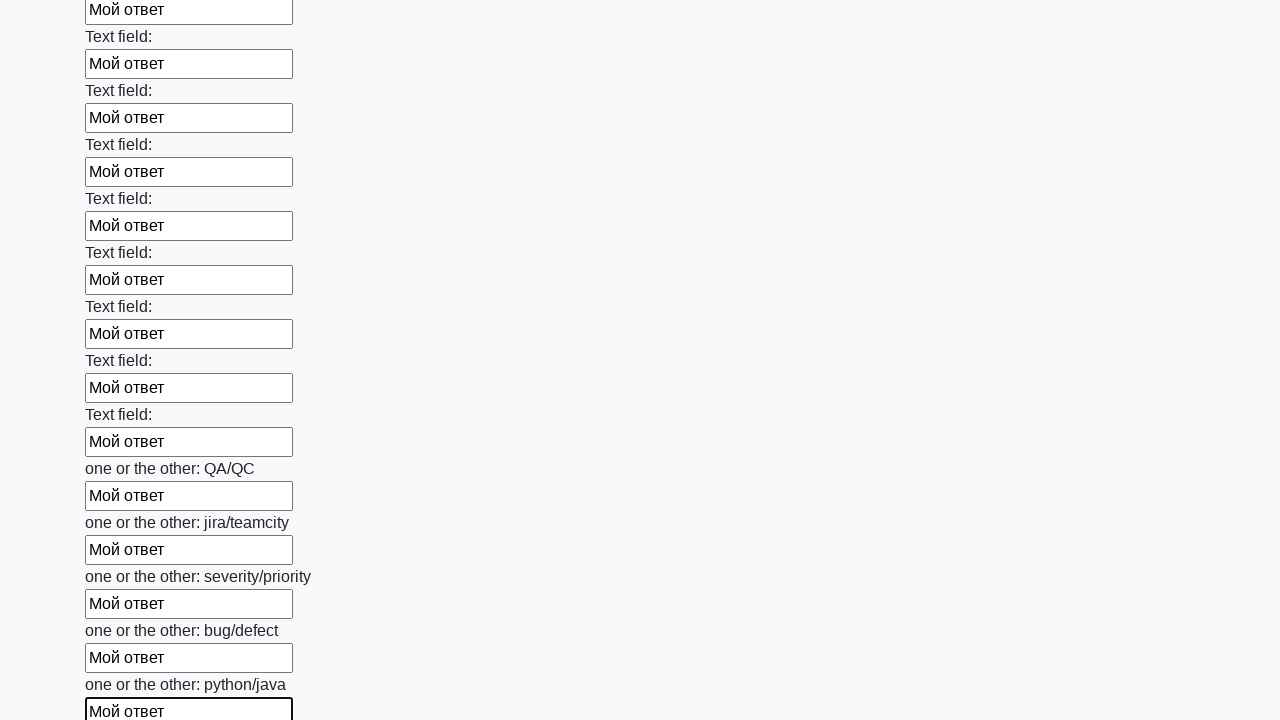

Filled input field with 'Мой ответ' on input >> nth=92
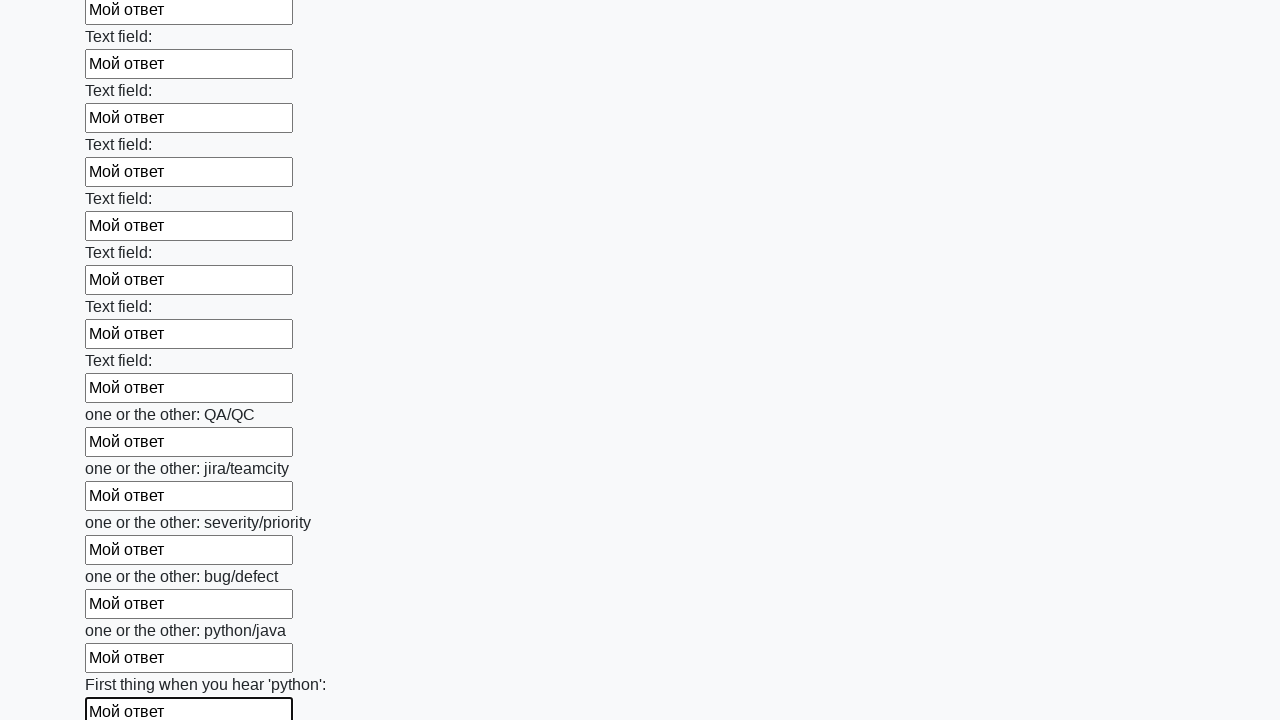

Filled input field with 'Мой ответ' on input >> nth=93
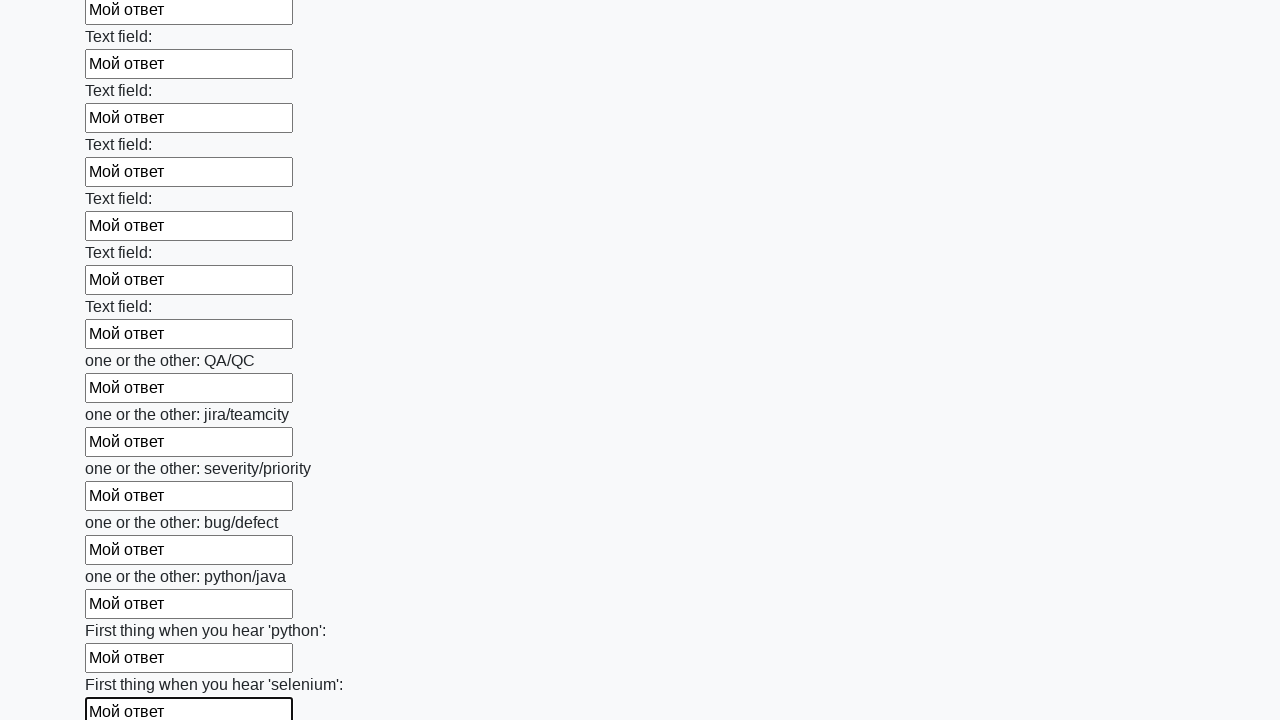

Filled input field with 'Мой ответ' on input >> nth=94
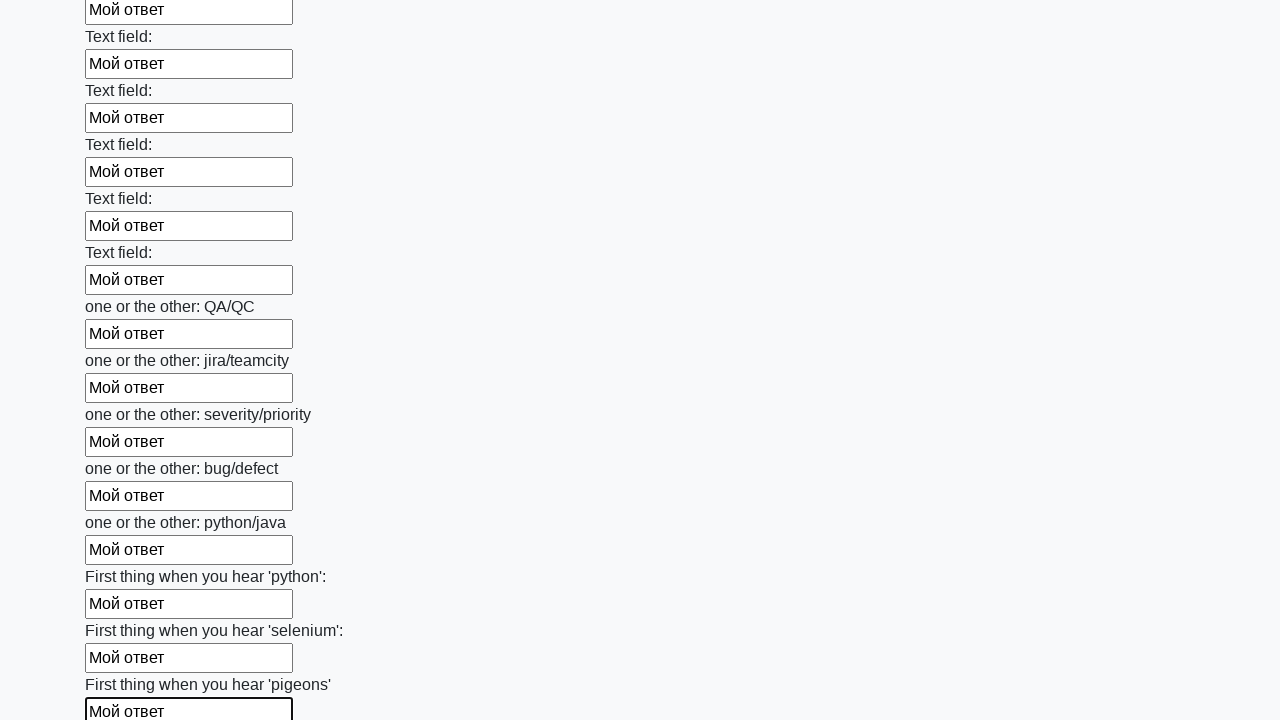

Filled input field with 'Мой ответ' on input >> nth=95
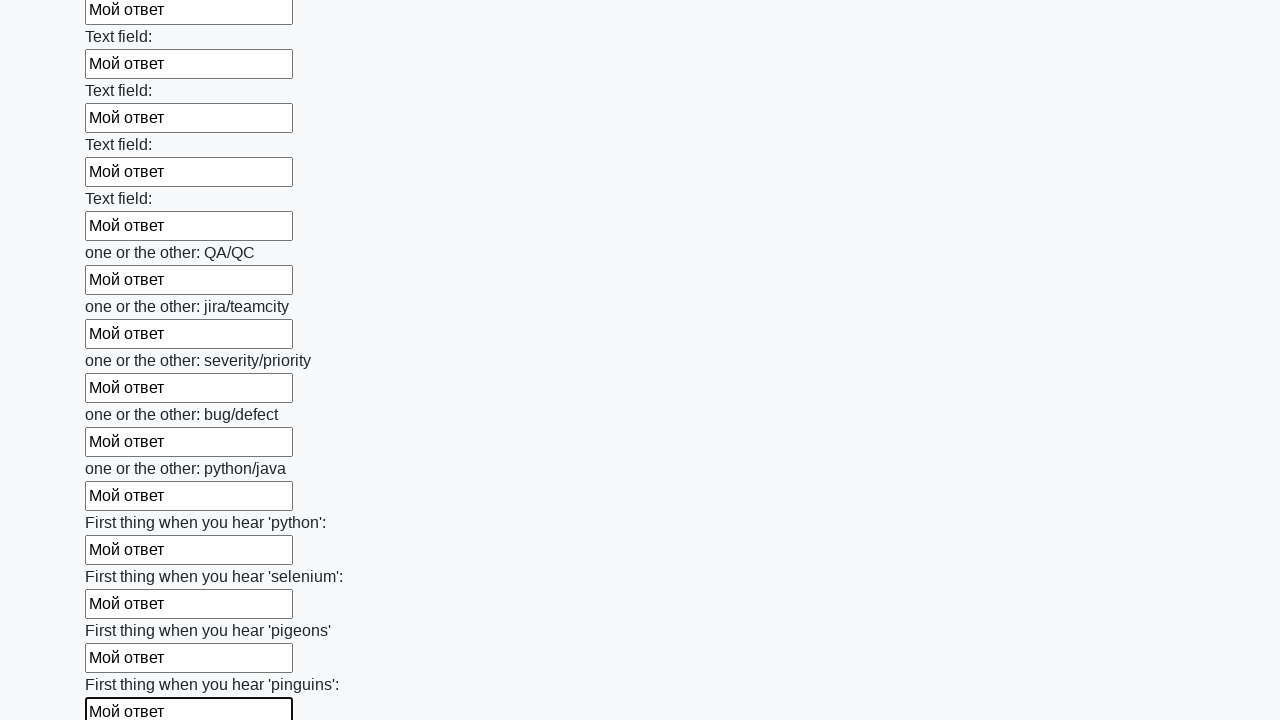

Filled input field with 'Мой ответ' on input >> nth=96
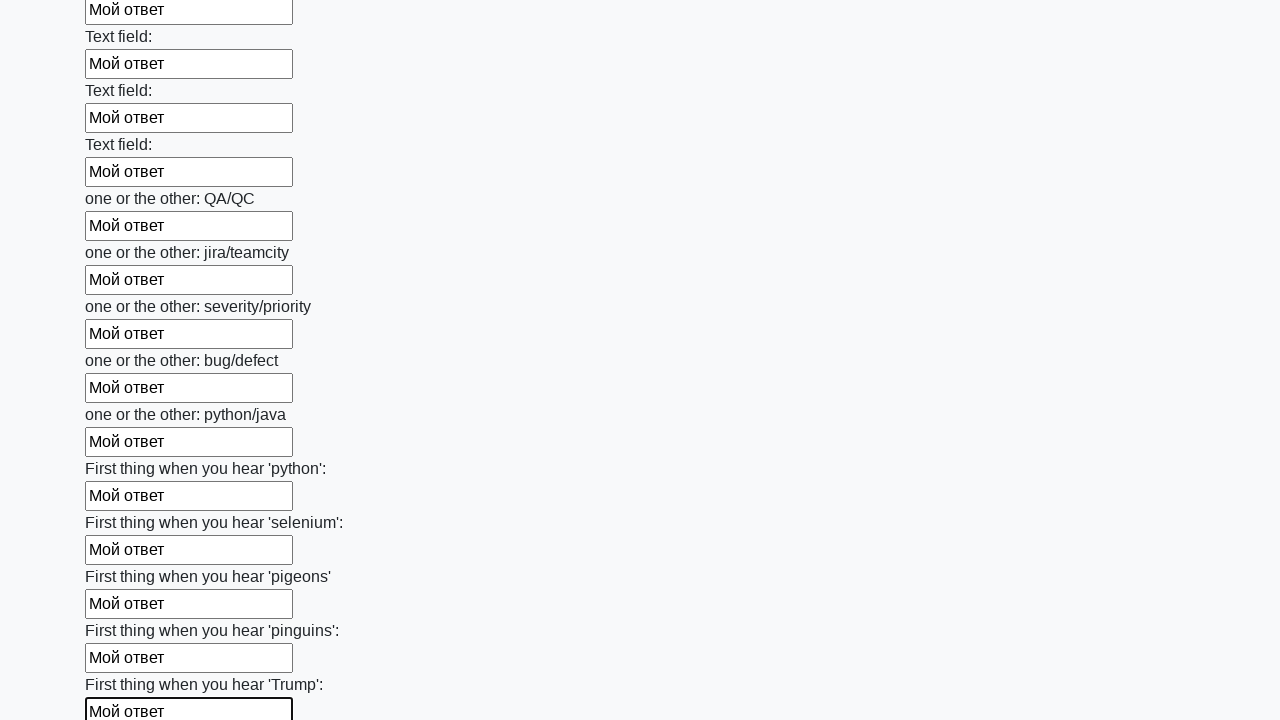

Filled input field with 'Мой ответ' on input >> nth=97
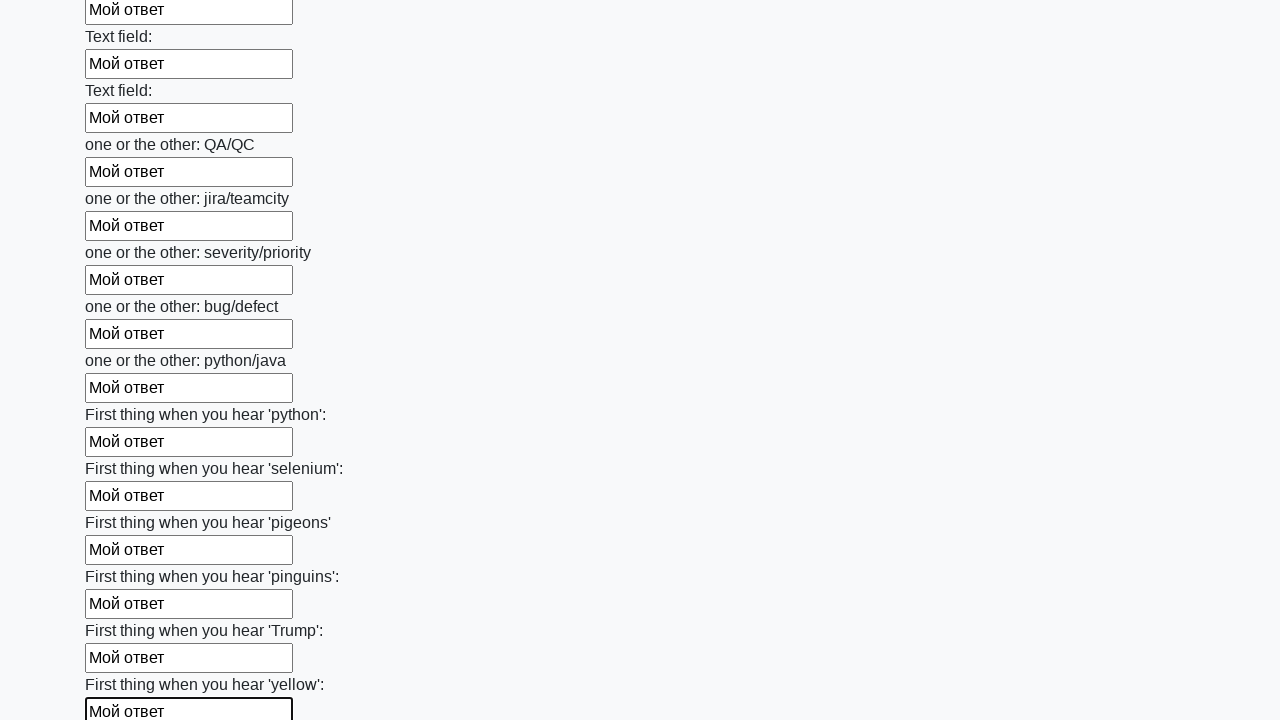

Filled input field with 'Мой ответ' on input >> nth=98
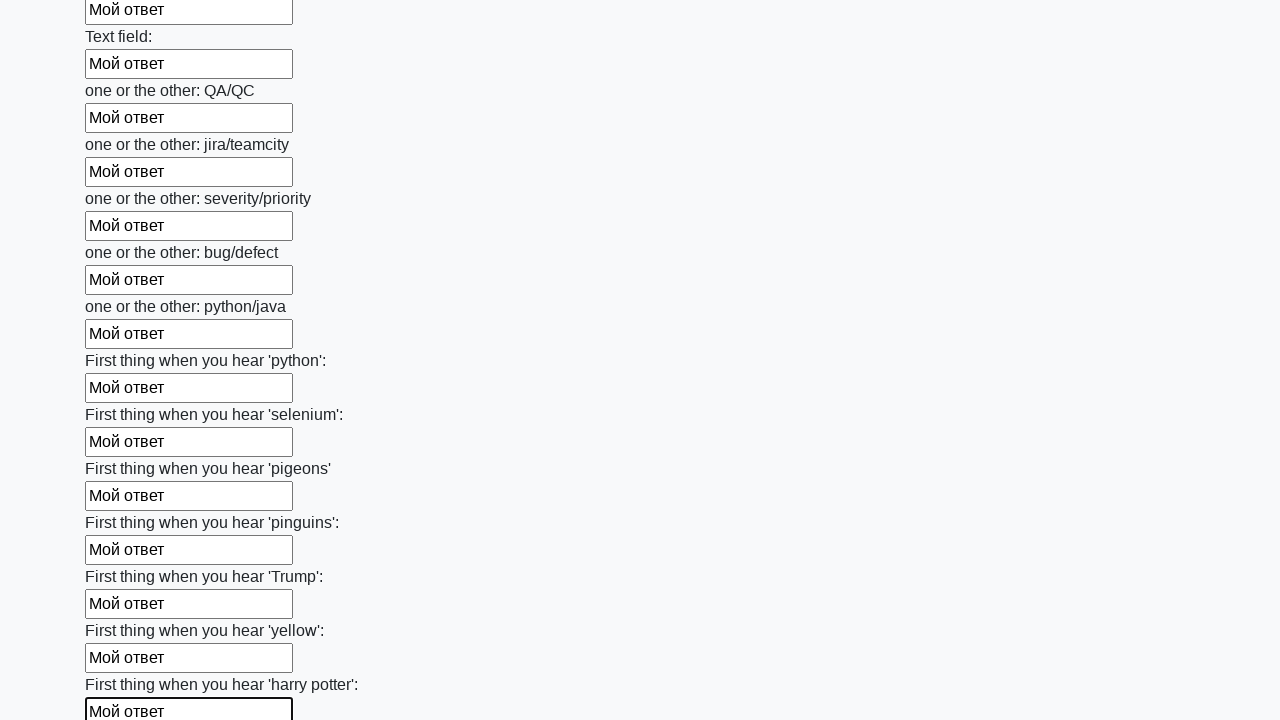

Filled input field with 'Мой ответ' on input >> nth=99
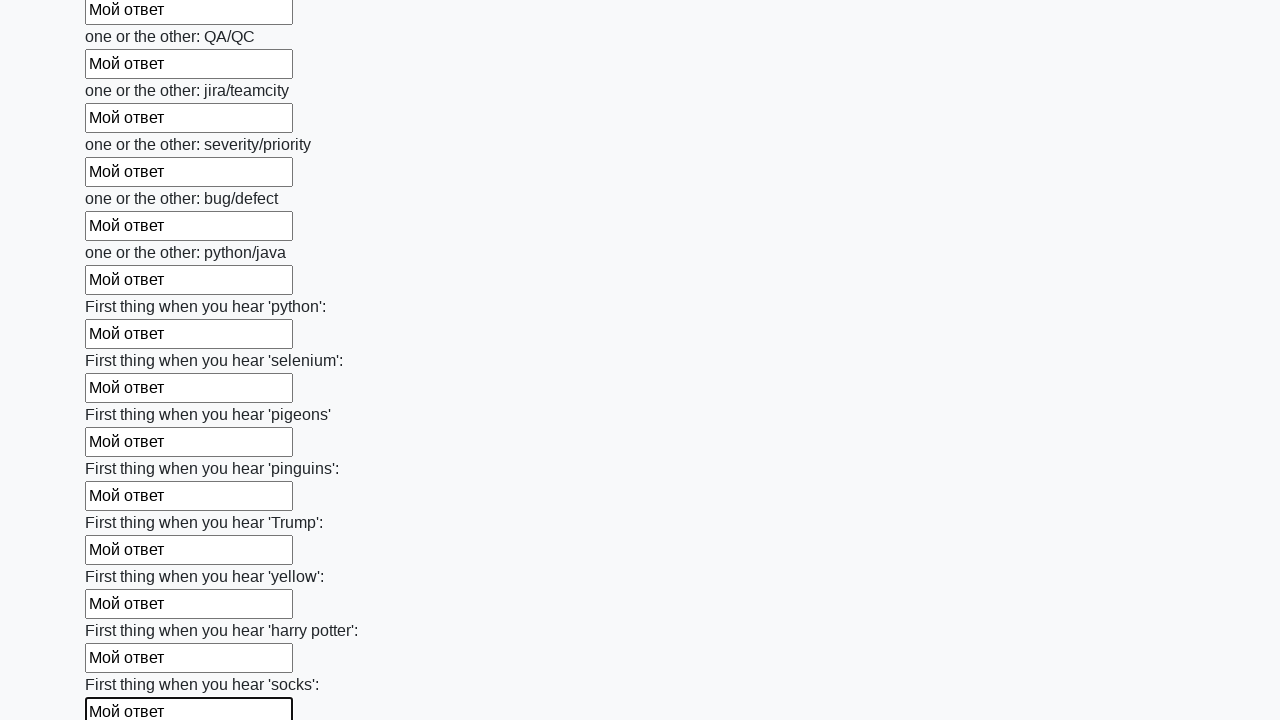

Clicked form submit button at (123, 611) on button.btn
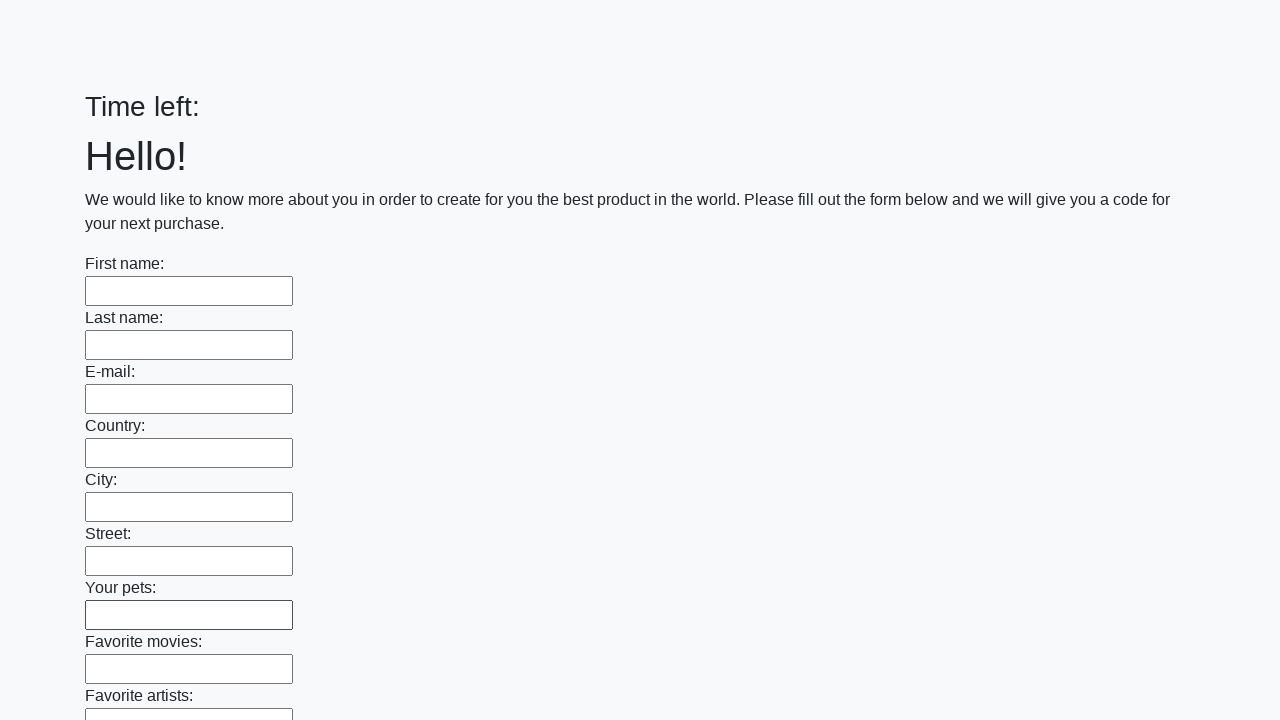

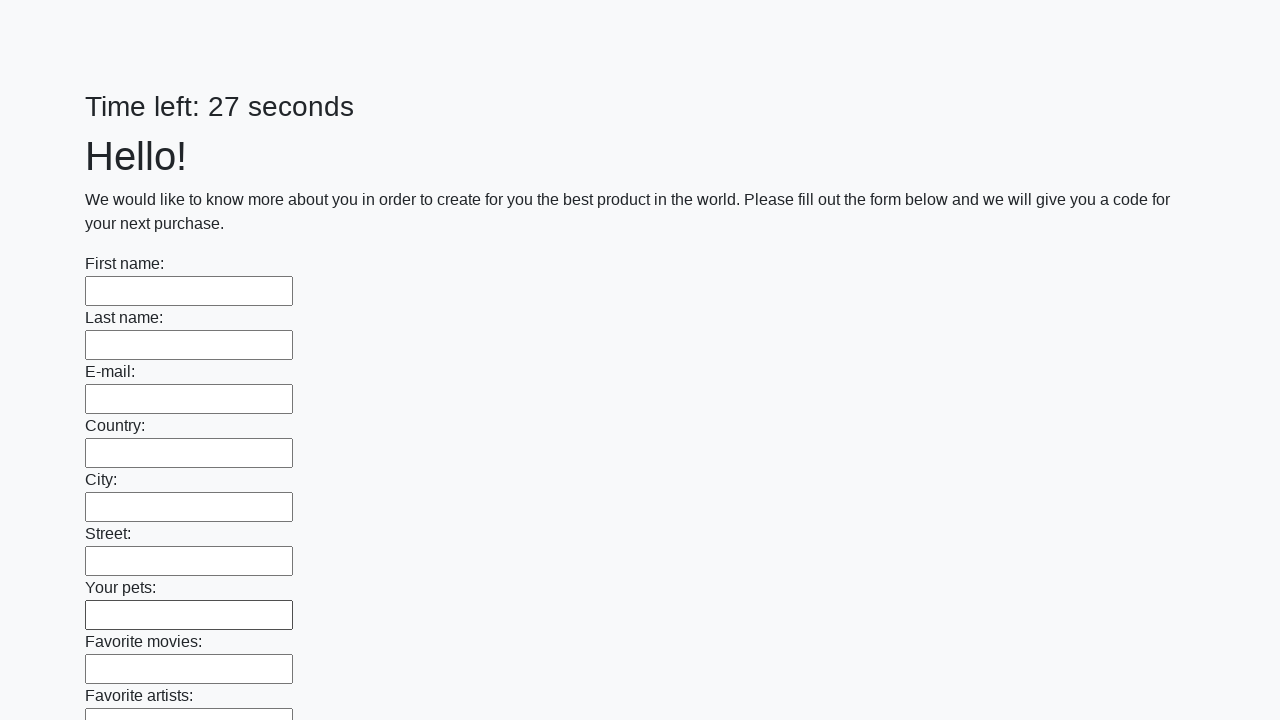